Tests a large form by filling all input fields with text and submitting the form via a button click

Starting URL: http://suninjuly.github.io/huge_form.html

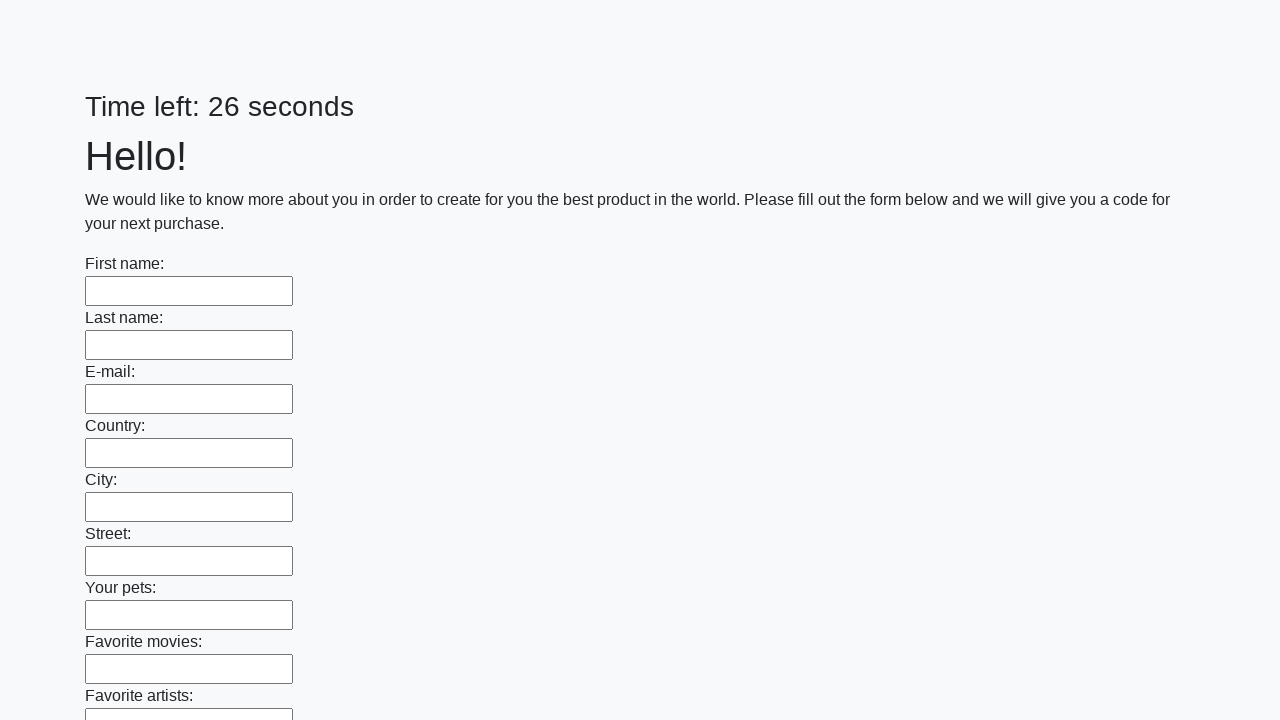

Retrieved all input fields from the form
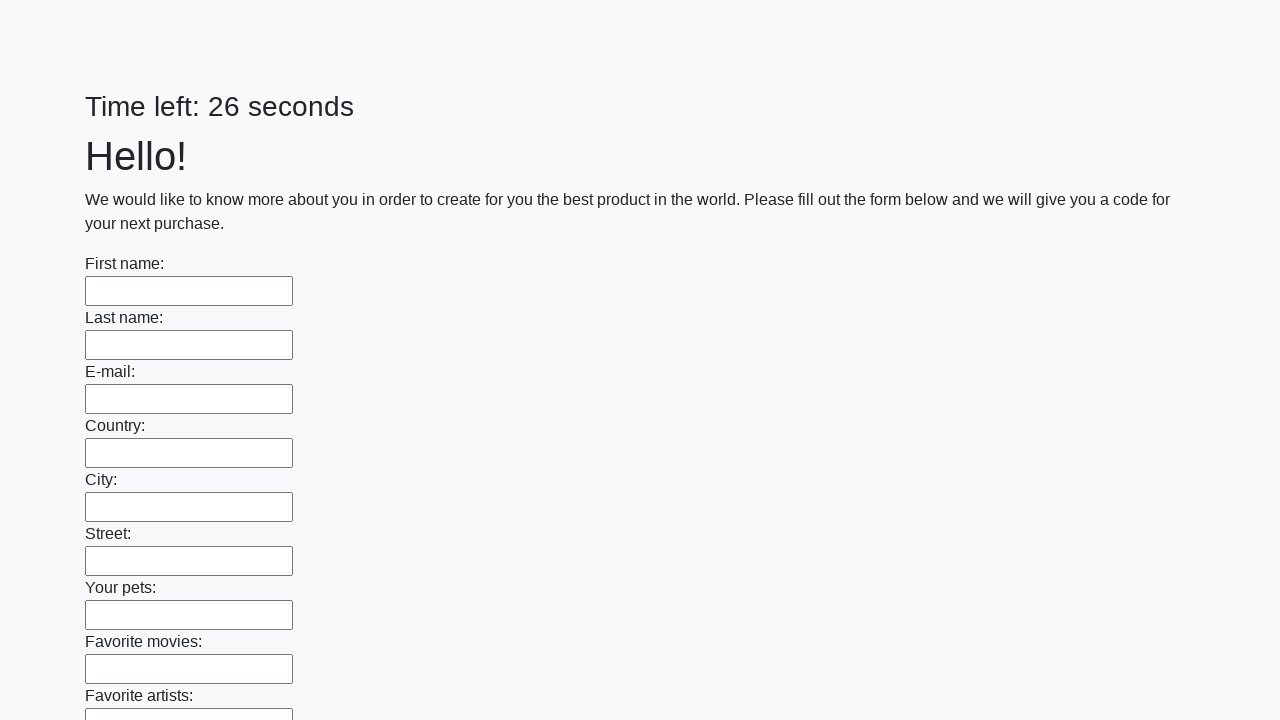

Filled input field with test data 'testdata123' on input >> nth=0
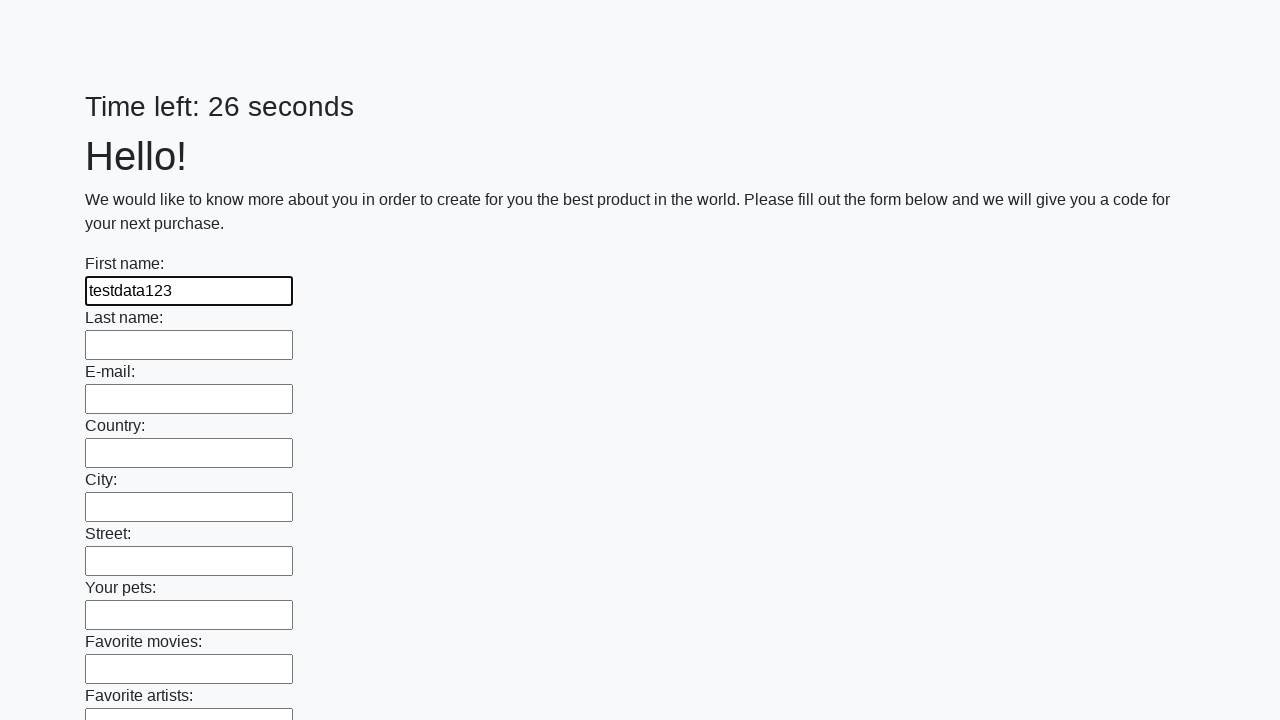

Filled input field with test data 'testdata123' on input >> nth=1
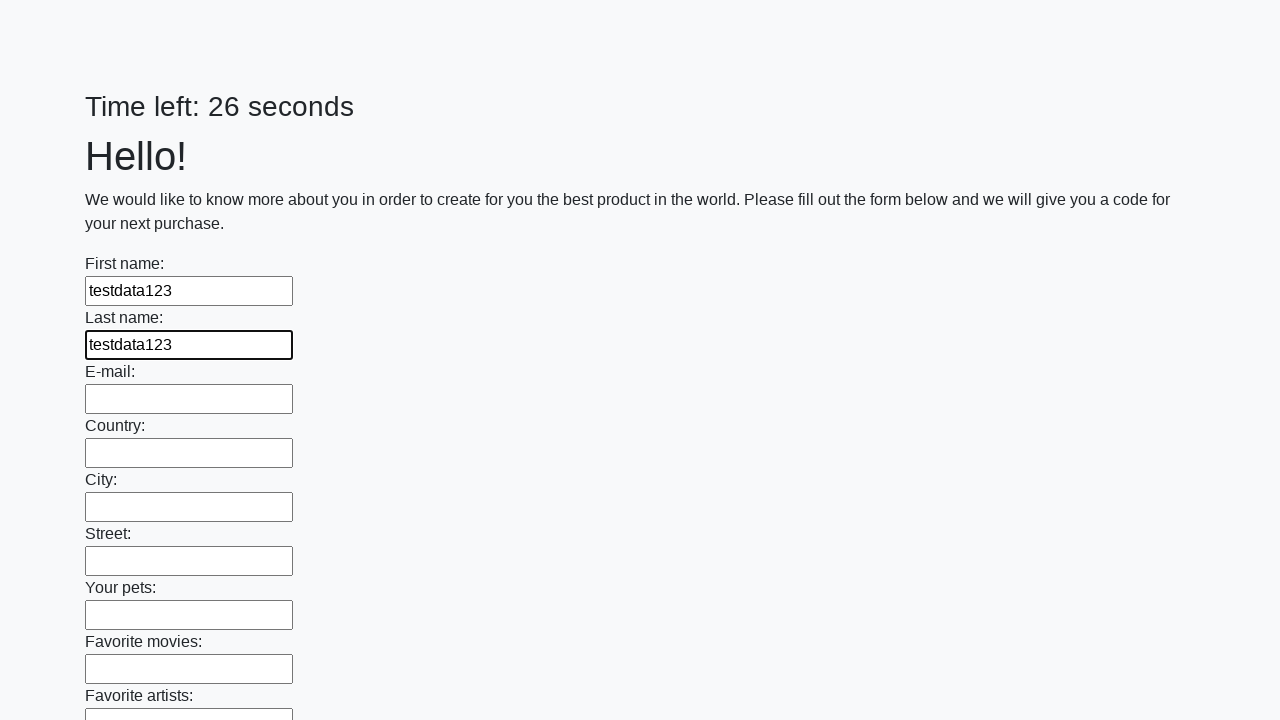

Filled input field with test data 'testdata123' on input >> nth=2
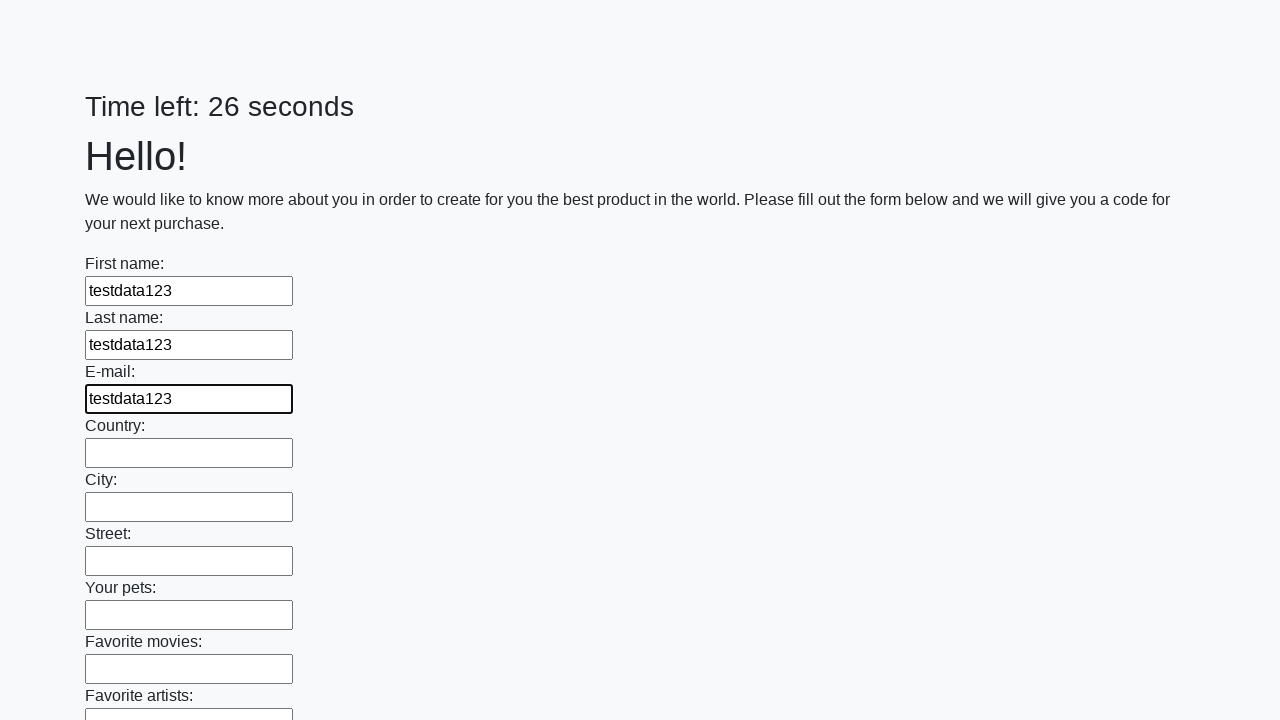

Filled input field with test data 'testdata123' on input >> nth=3
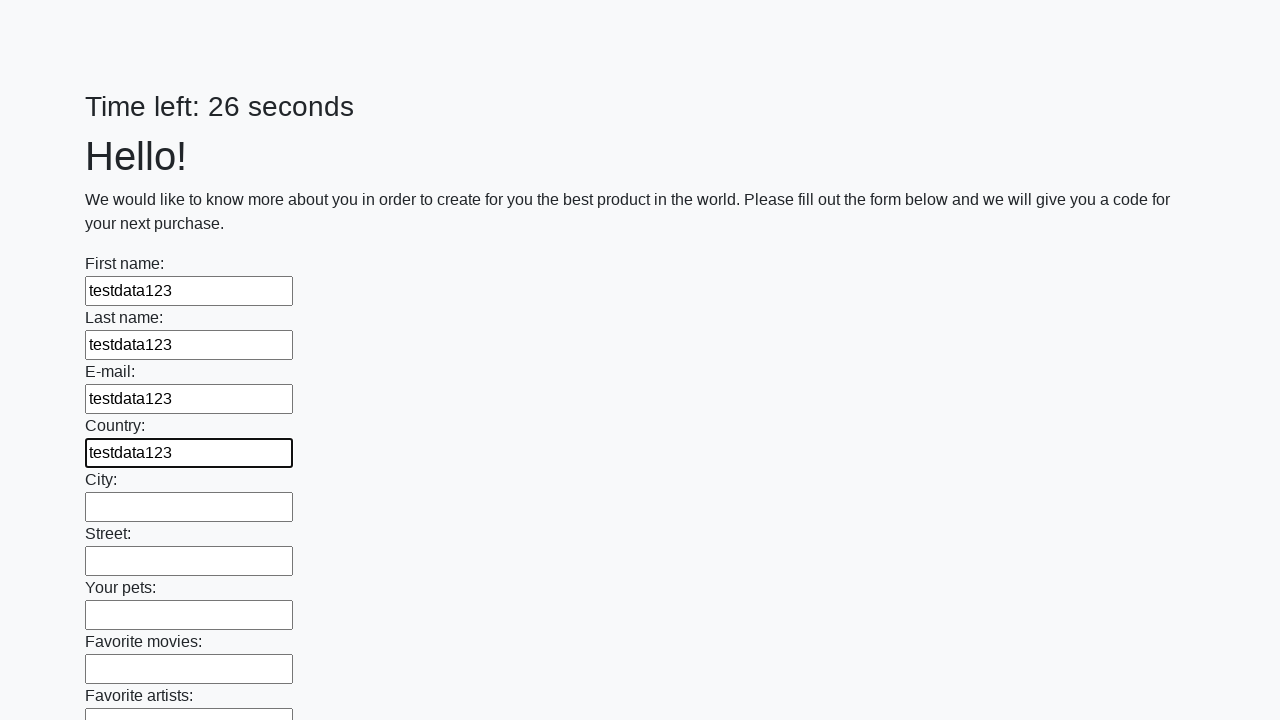

Filled input field with test data 'testdata123' on input >> nth=4
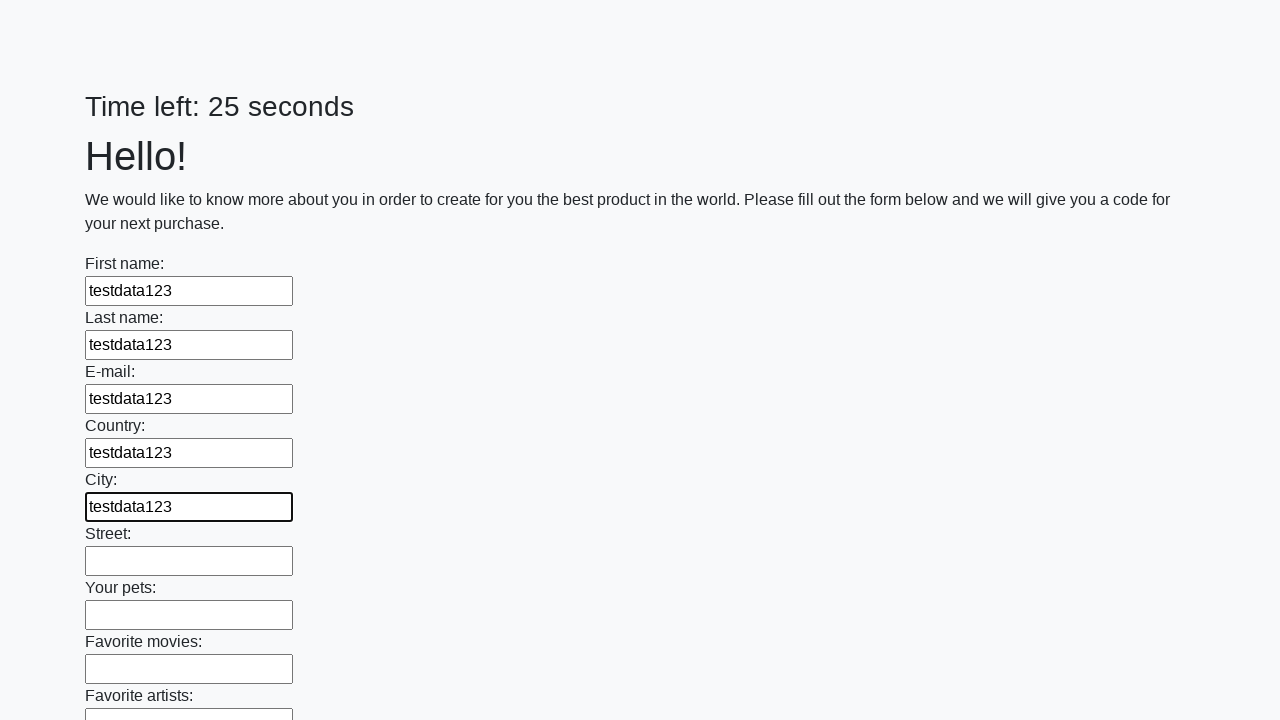

Filled input field with test data 'testdata123' on input >> nth=5
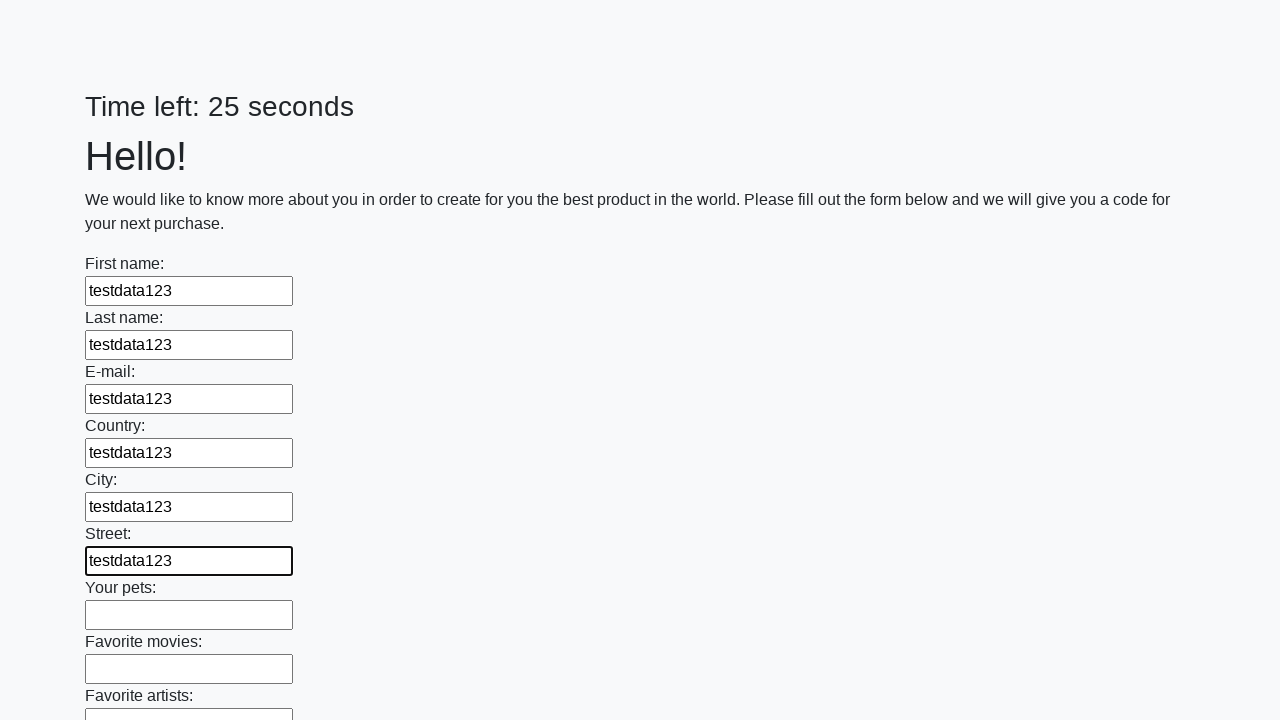

Filled input field with test data 'testdata123' on input >> nth=6
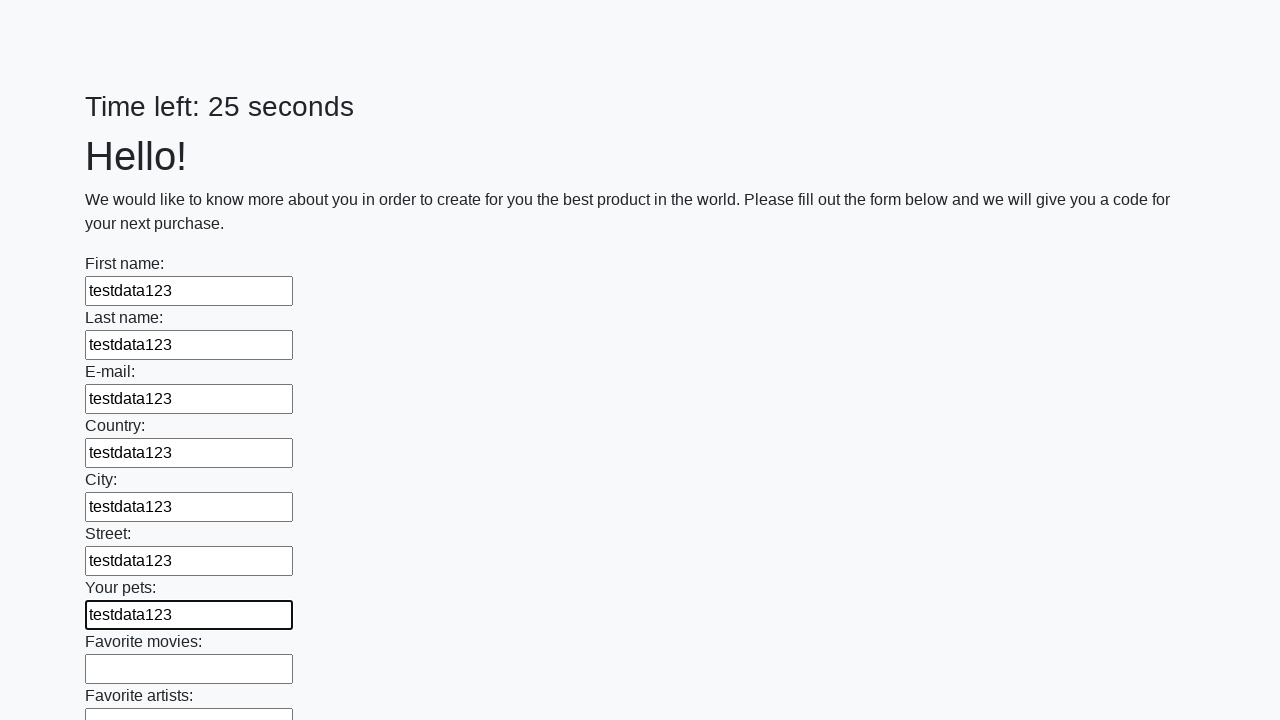

Filled input field with test data 'testdata123' on input >> nth=7
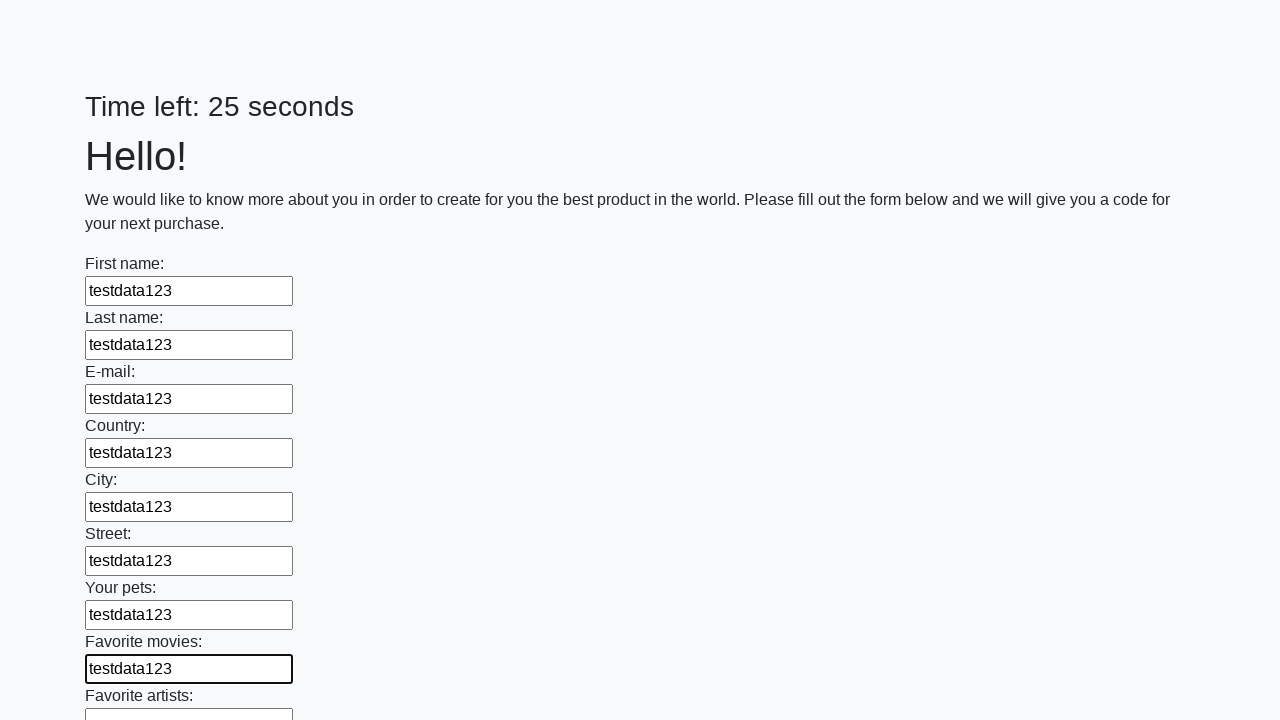

Filled input field with test data 'testdata123' on input >> nth=8
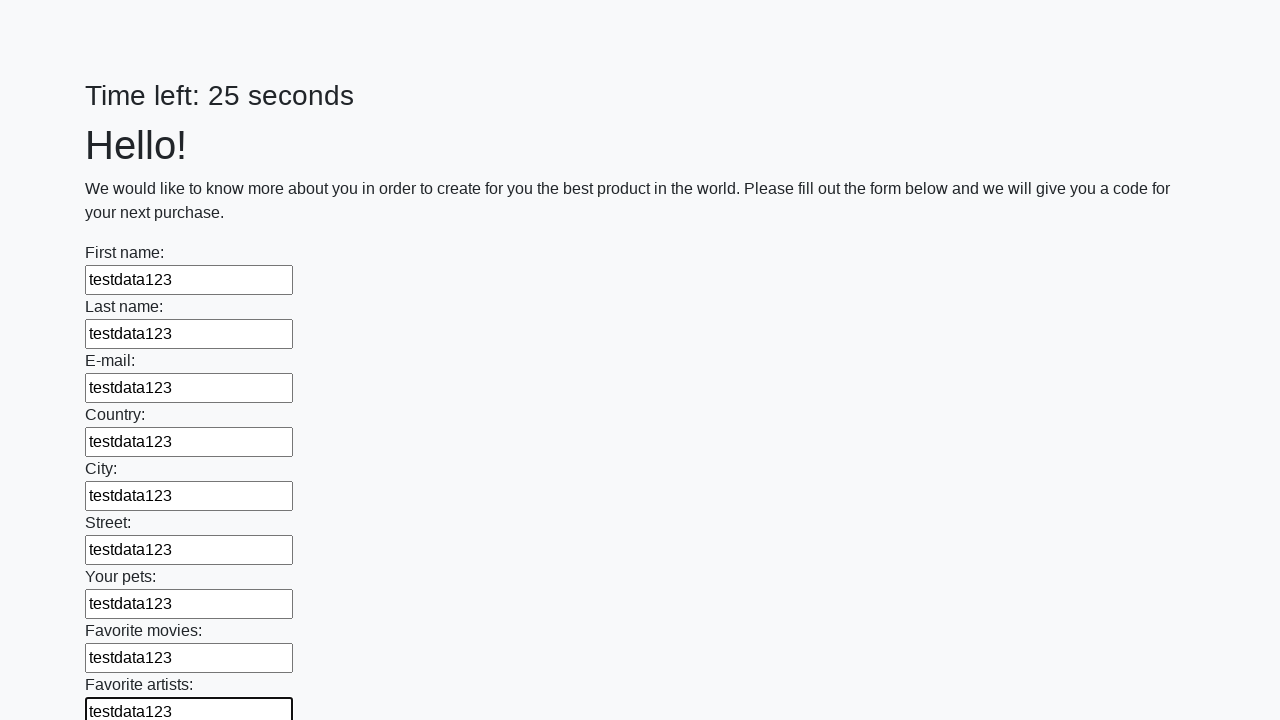

Filled input field with test data 'testdata123' on input >> nth=9
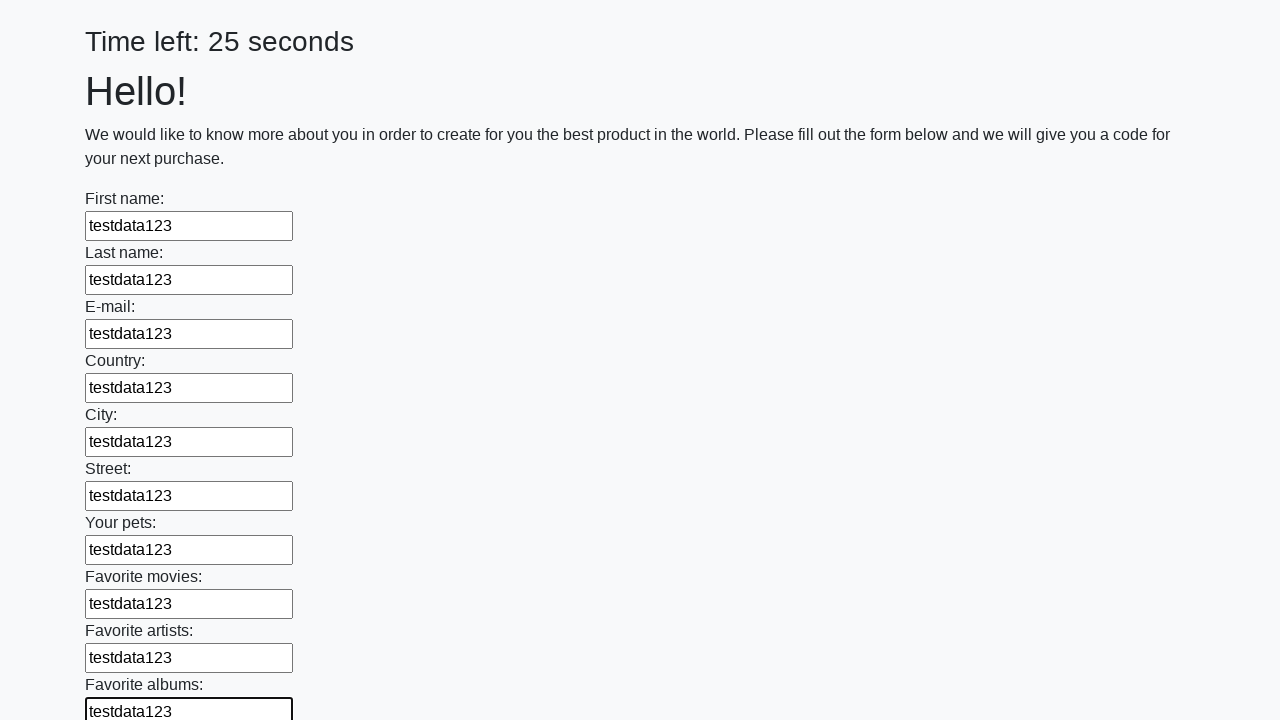

Filled input field with test data 'testdata123' on input >> nth=10
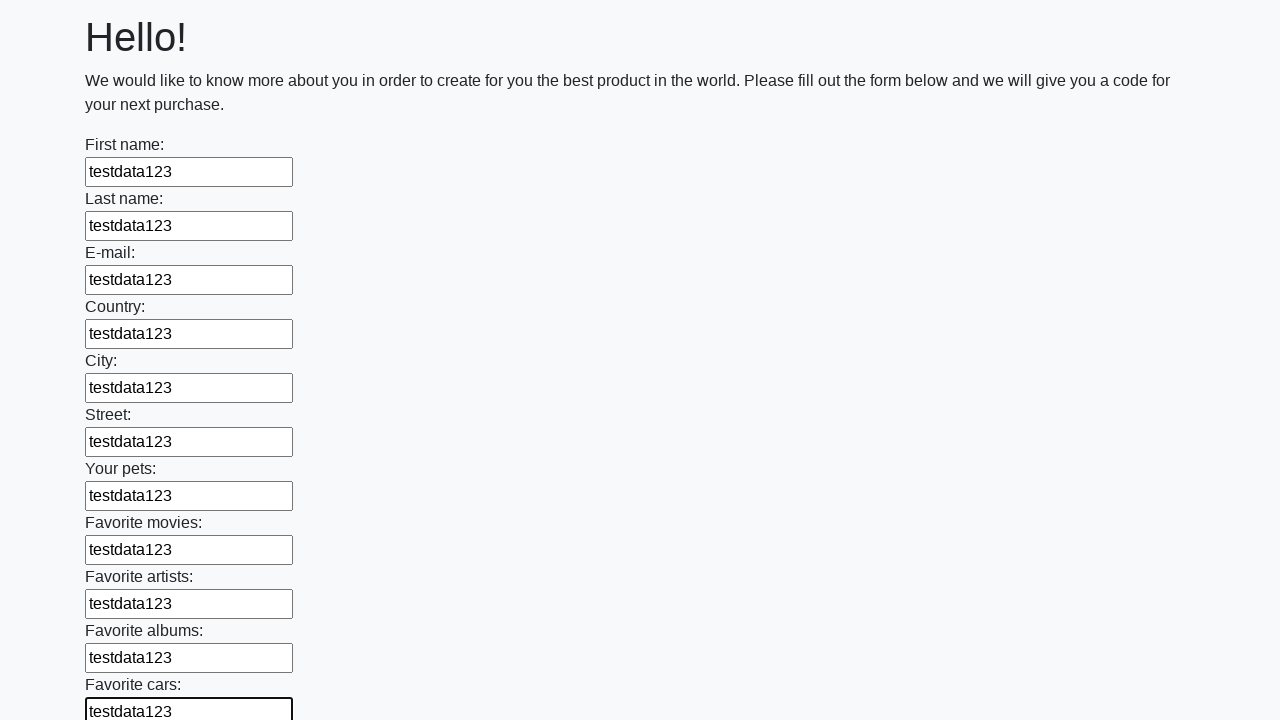

Filled input field with test data 'testdata123' on input >> nth=11
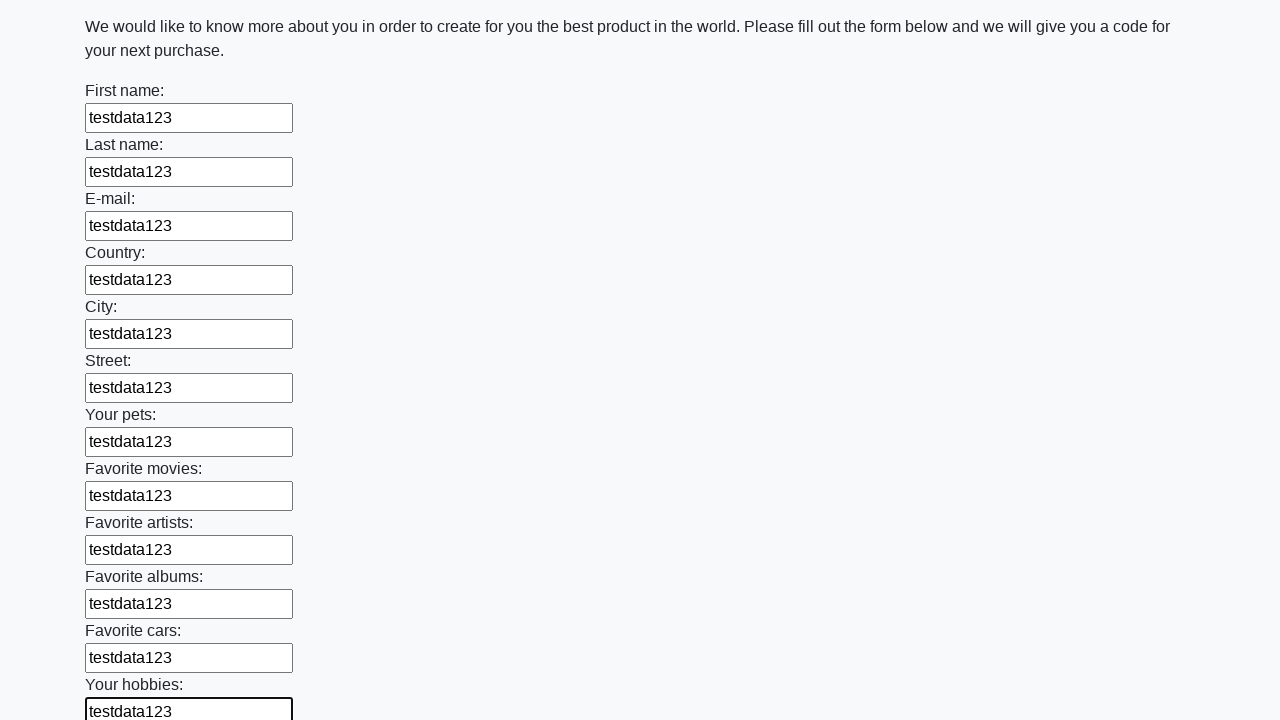

Filled input field with test data 'testdata123' on input >> nth=12
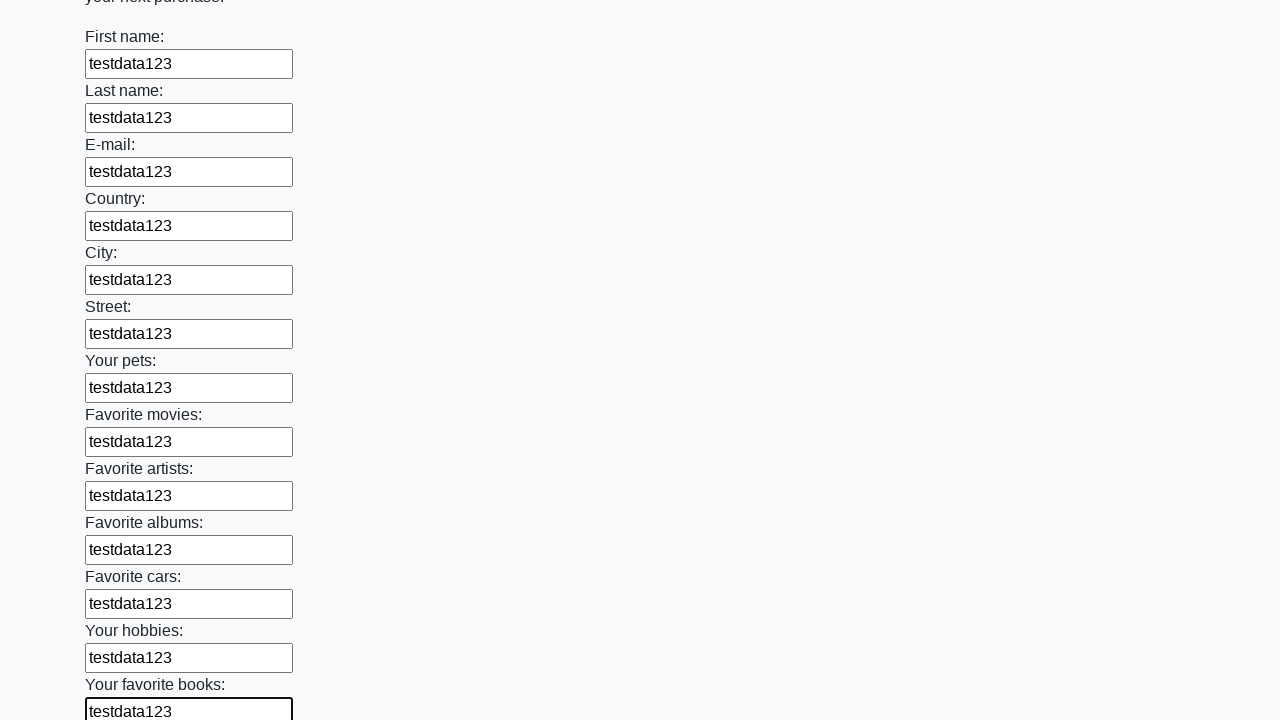

Filled input field with test data 'testdata123' on input >> nth=13
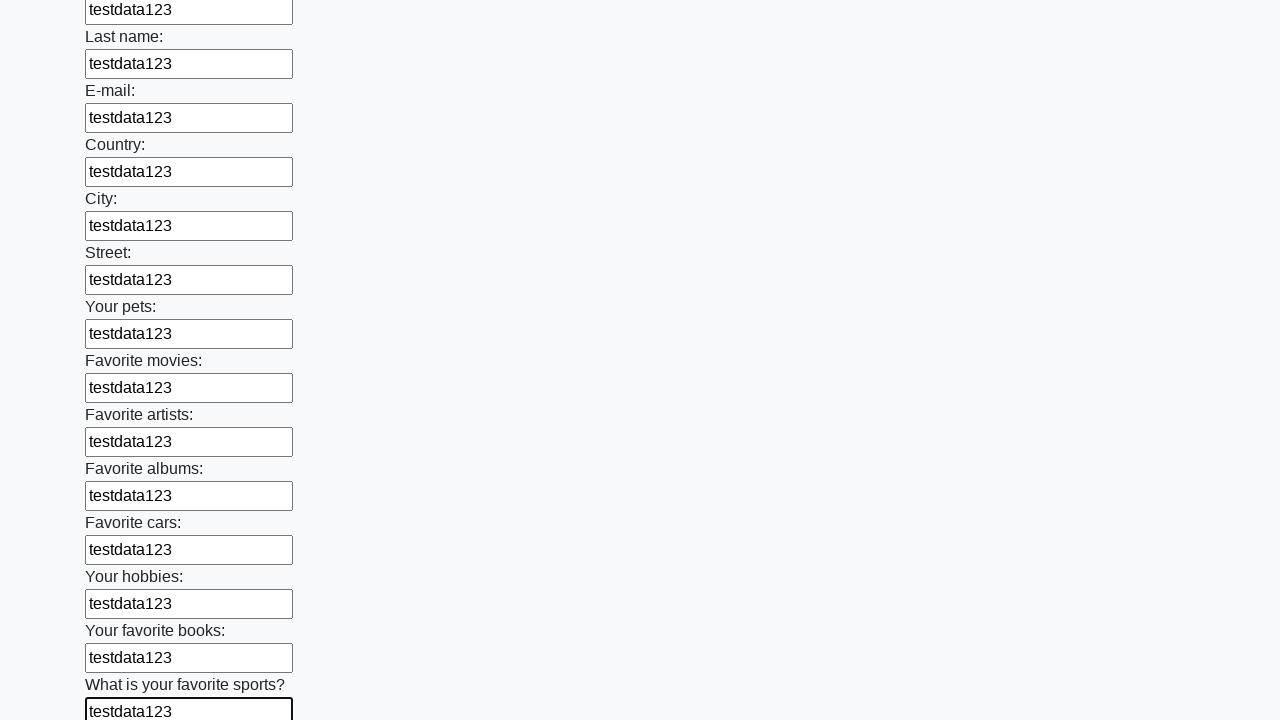

Filled input field with test data 'testdata123' on input >> nth=14
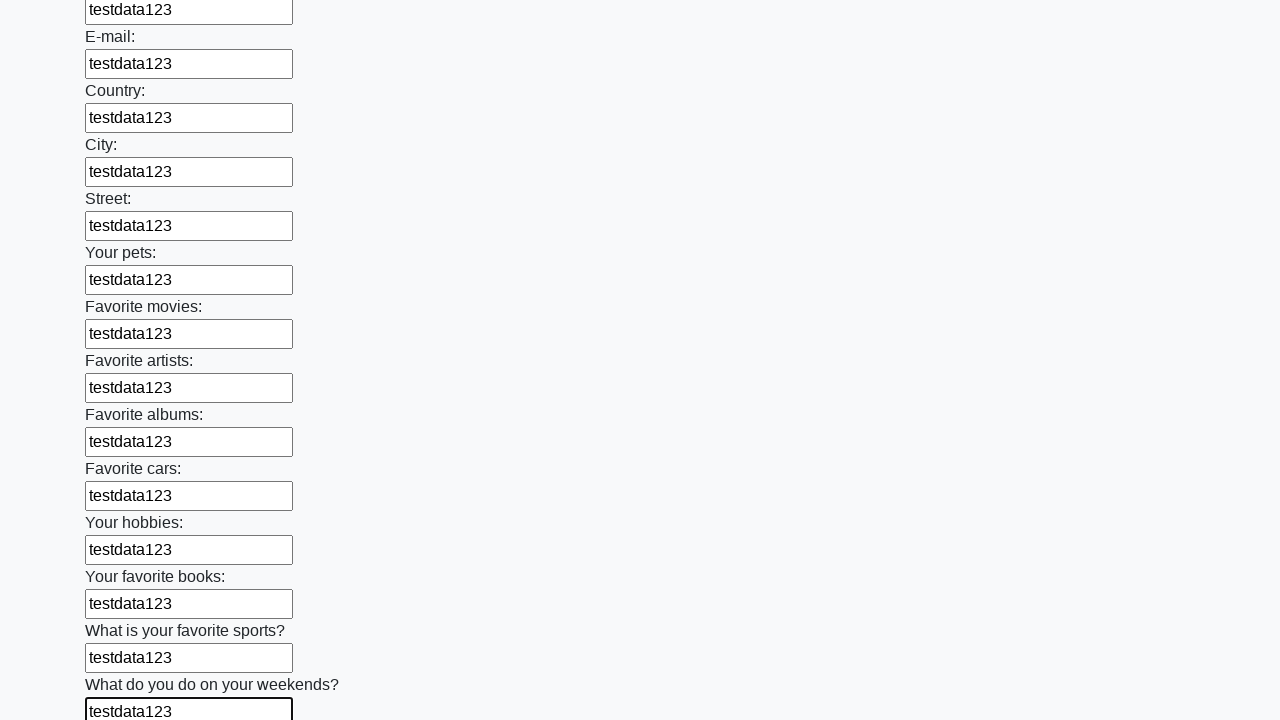

Filled input field with test data 'testdata123' on input >> nth=15
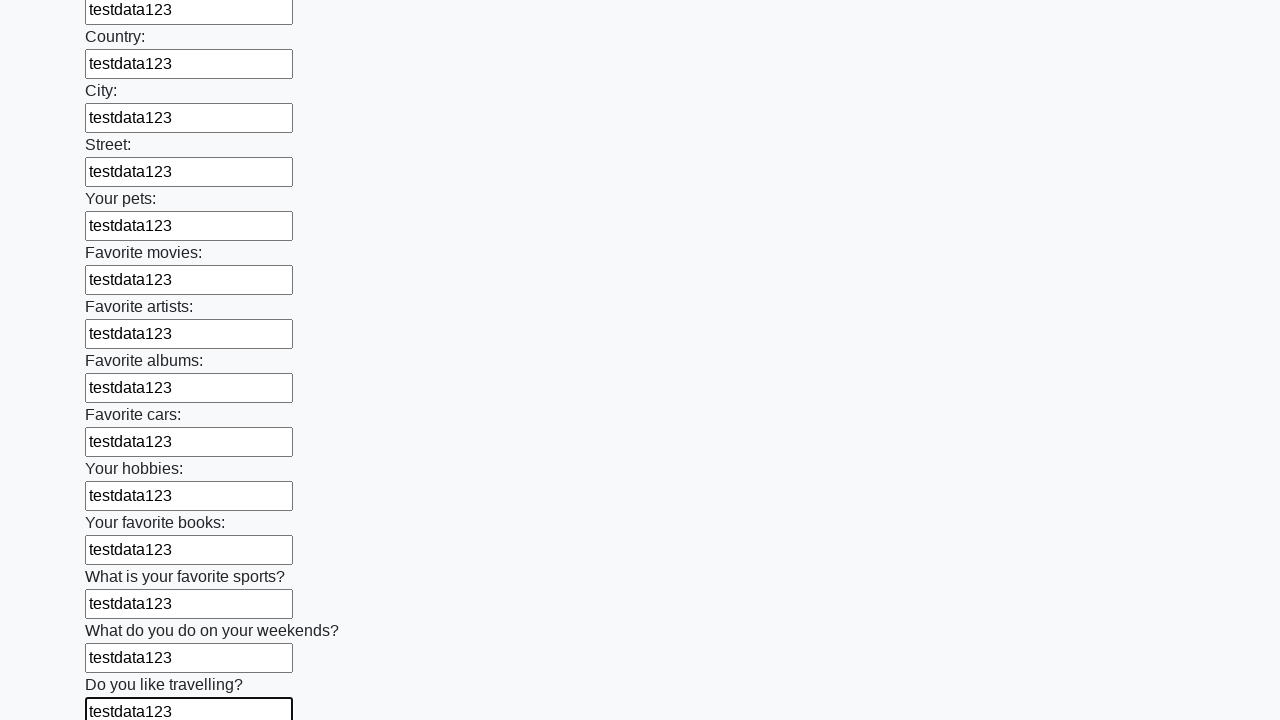

Filled input field with test data 'testdata123' on input >> nth=16
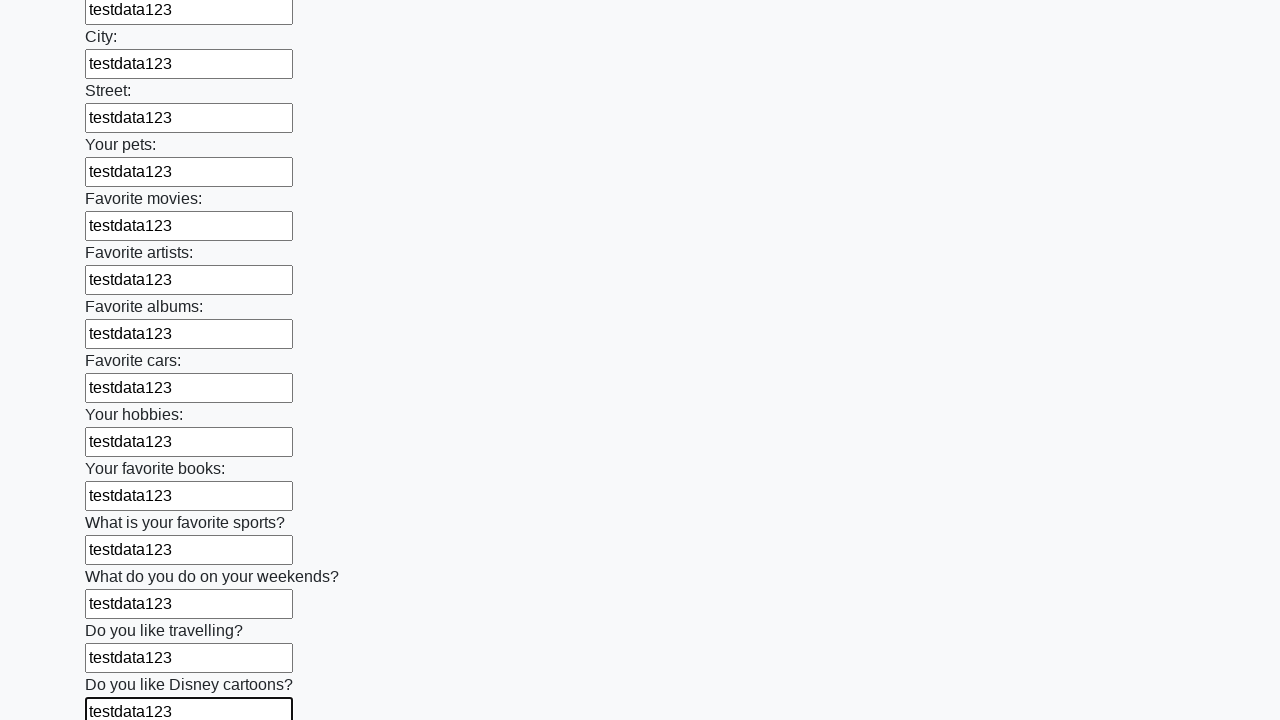

Filled input field with test data 'testdata123' on input >> nth=17
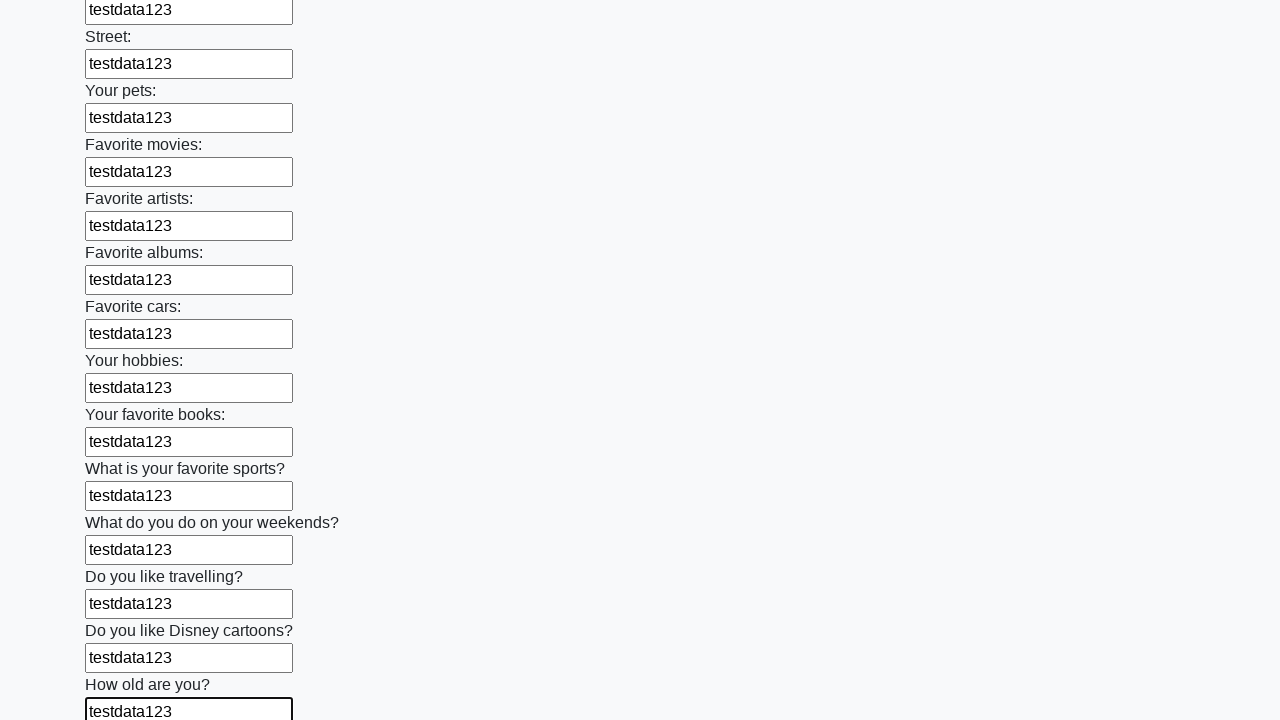

Filled input field with test data 'testdata123' on input >> nth=18
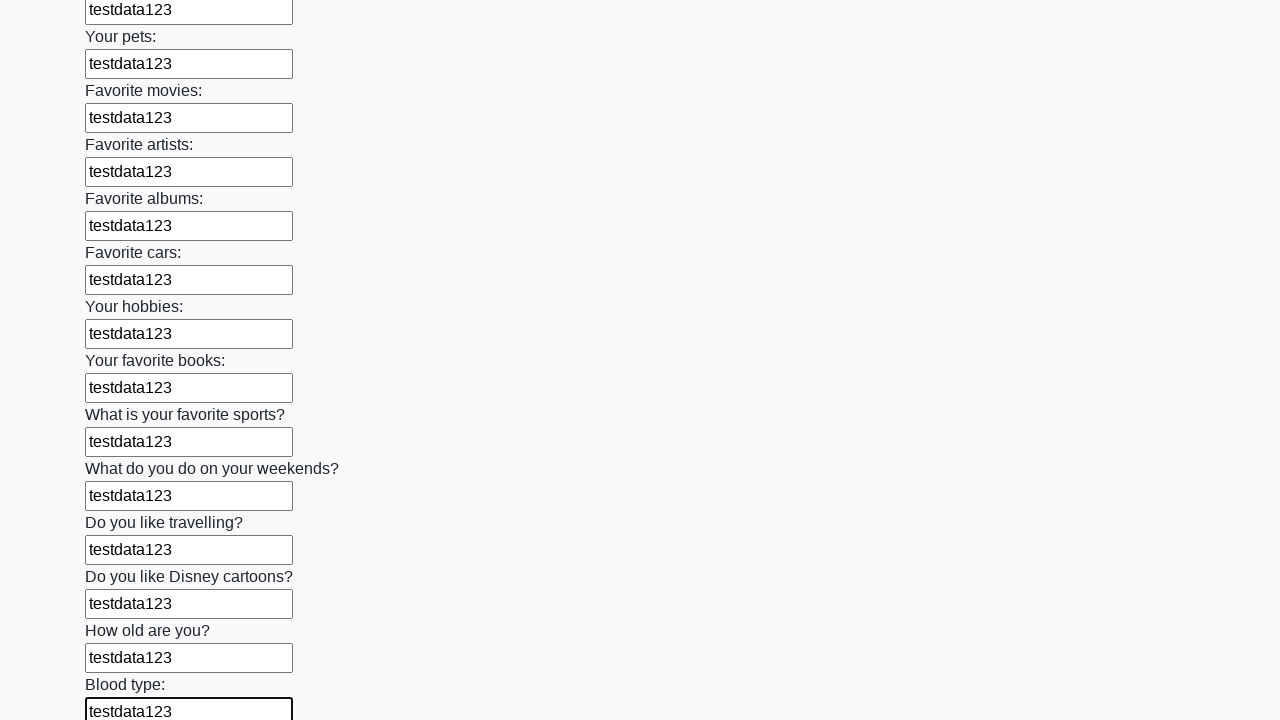

Filled input field with test data 'testdata123' on input >> nth=19
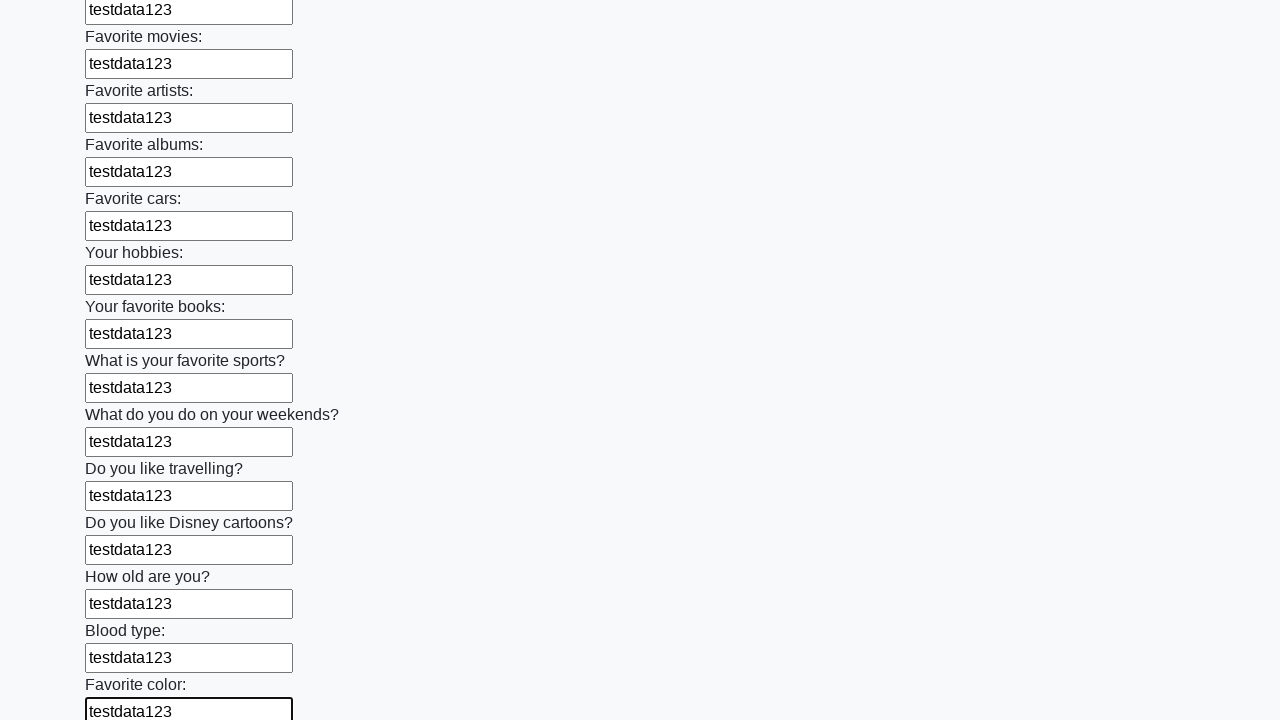

Filled input field with test data 'testdata123' on input >> nth=20
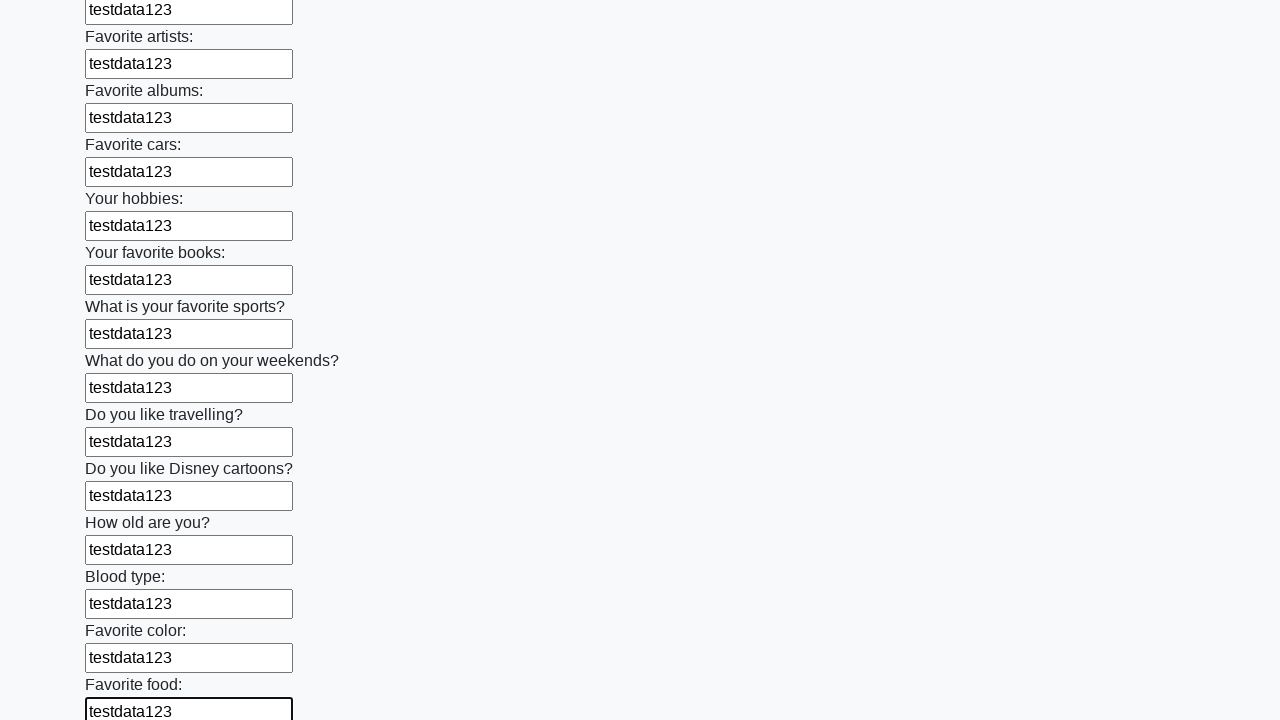

Filled input field with test data 'testdata123' on input >> nth=21
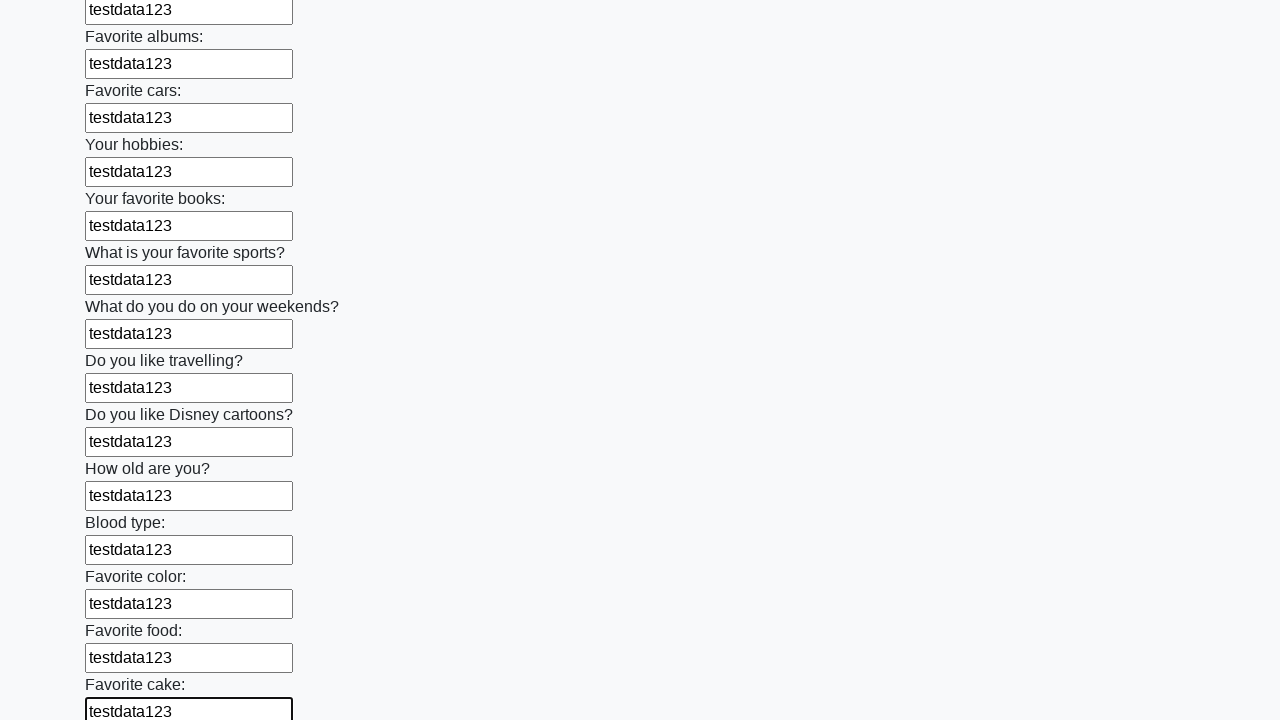

Filled input field with test data 'testdata123' on input >> nth=22
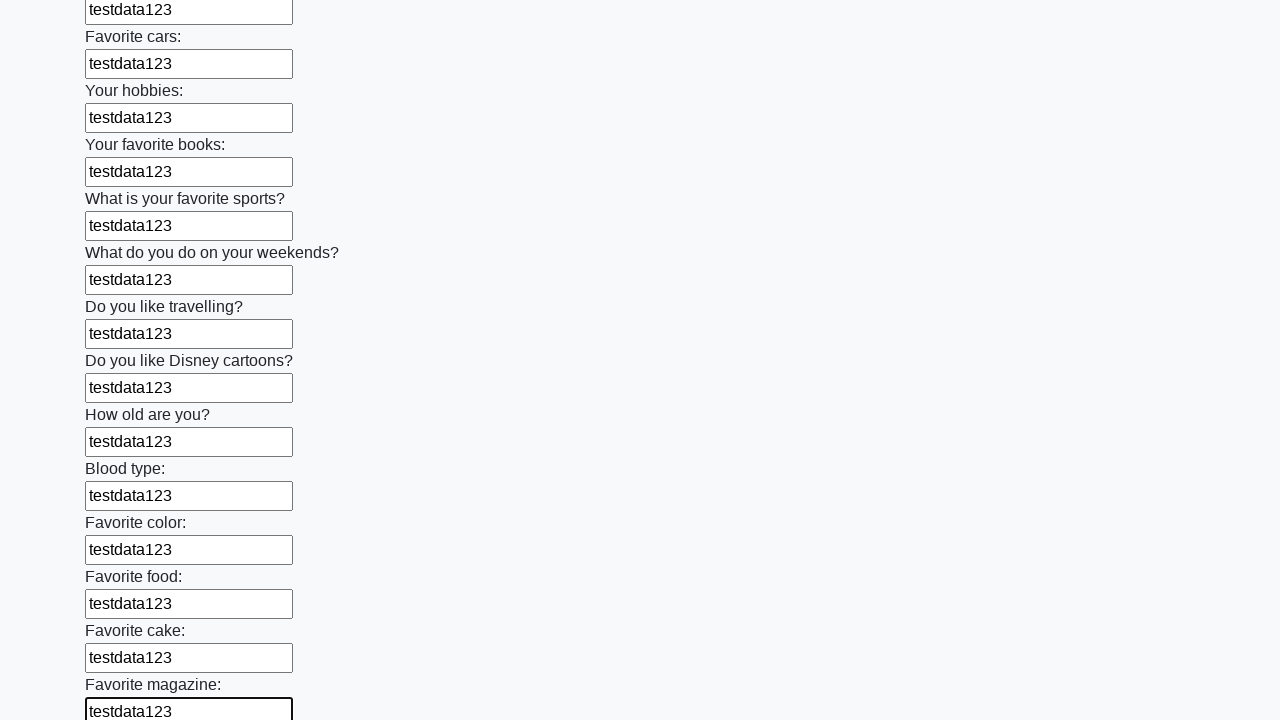

Filled input field with test data 'testdata123' on input >> nth=23
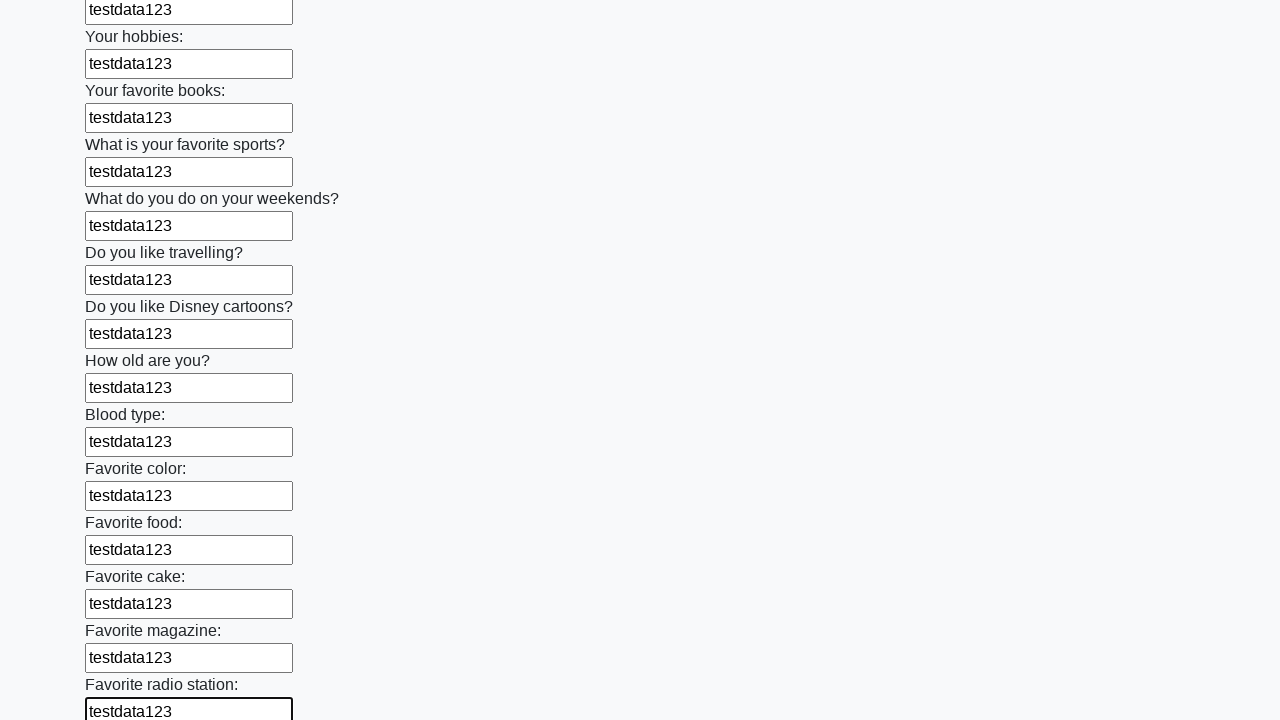

Filled input field with test data 'testdata123' on input >> nth=24
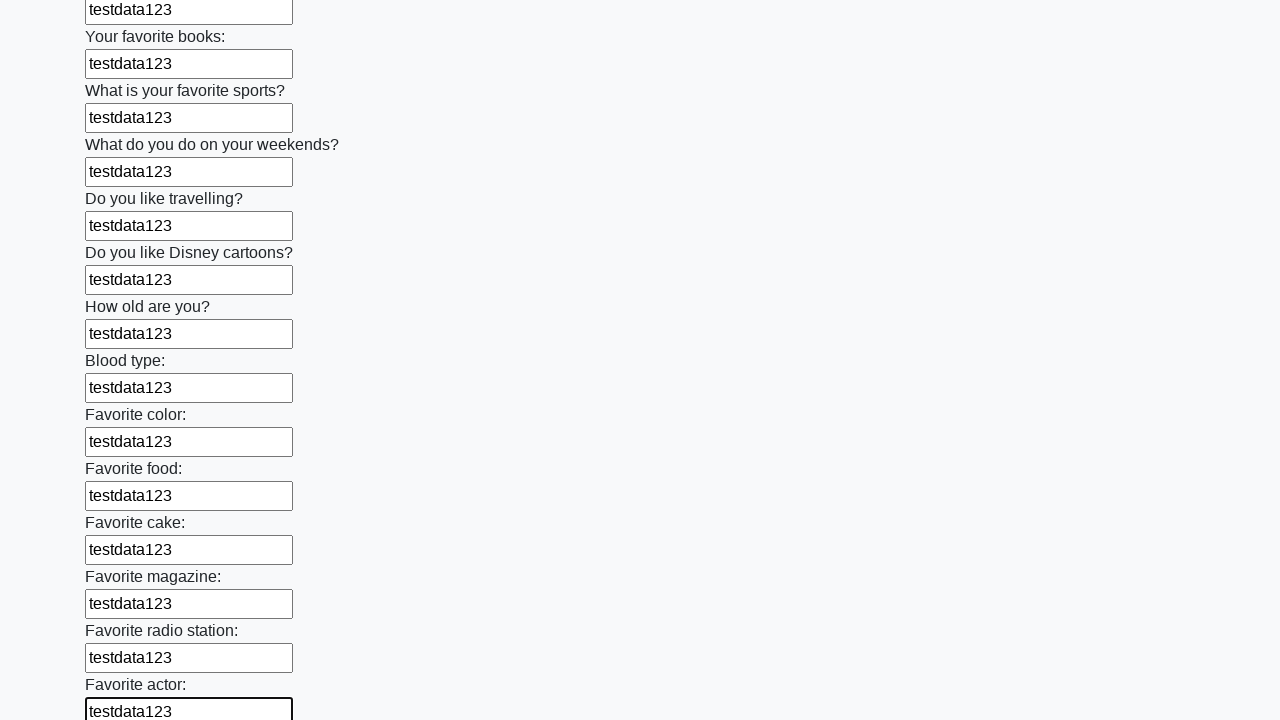

Filled input field with test data 'testdata123' on input >> nth=25
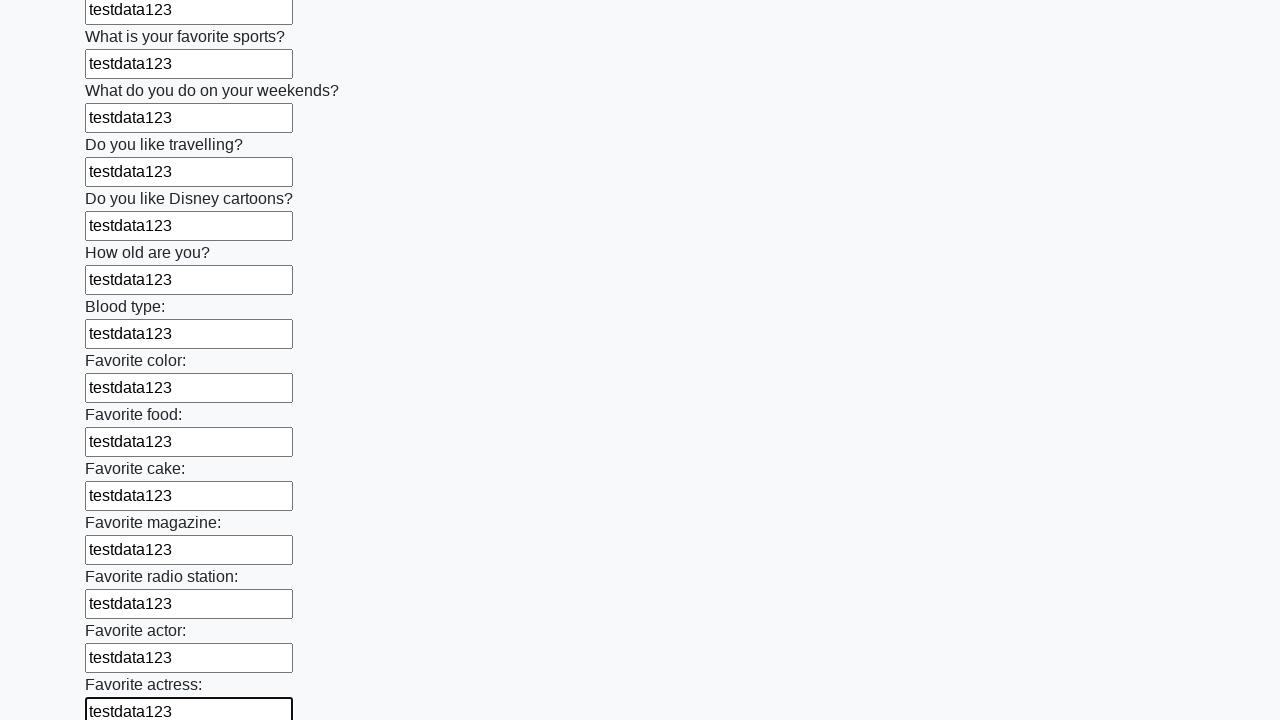

Filled input field with test data 'testdata123' on input >> nth=26
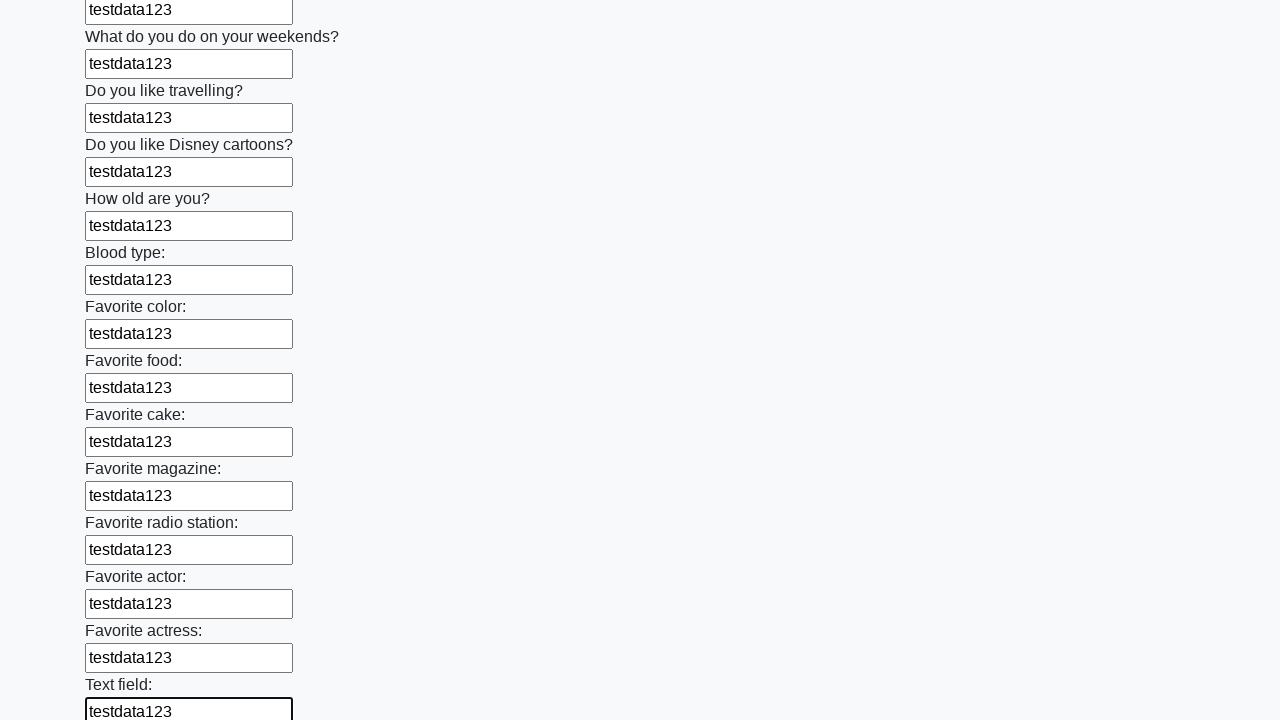

Filled input field with test data 'testdata123' on input >> nth=27
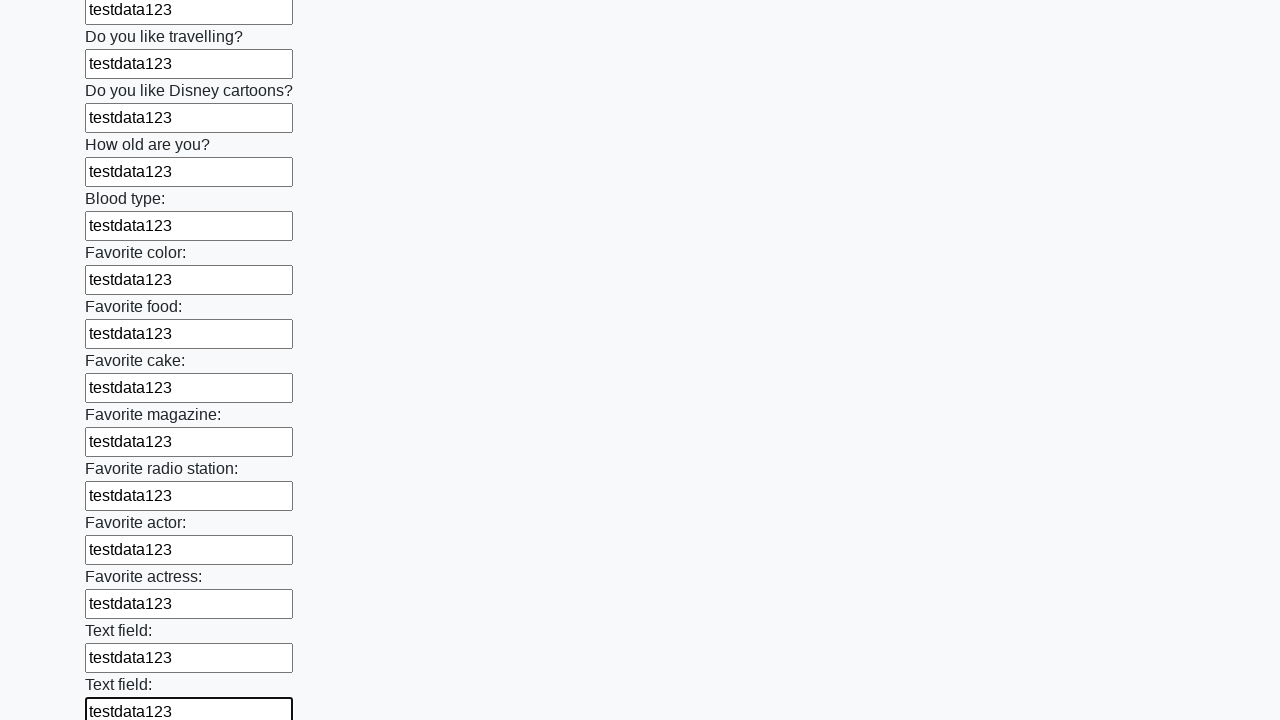

Filled input field with test data 'testdata123' on input >> nth=28
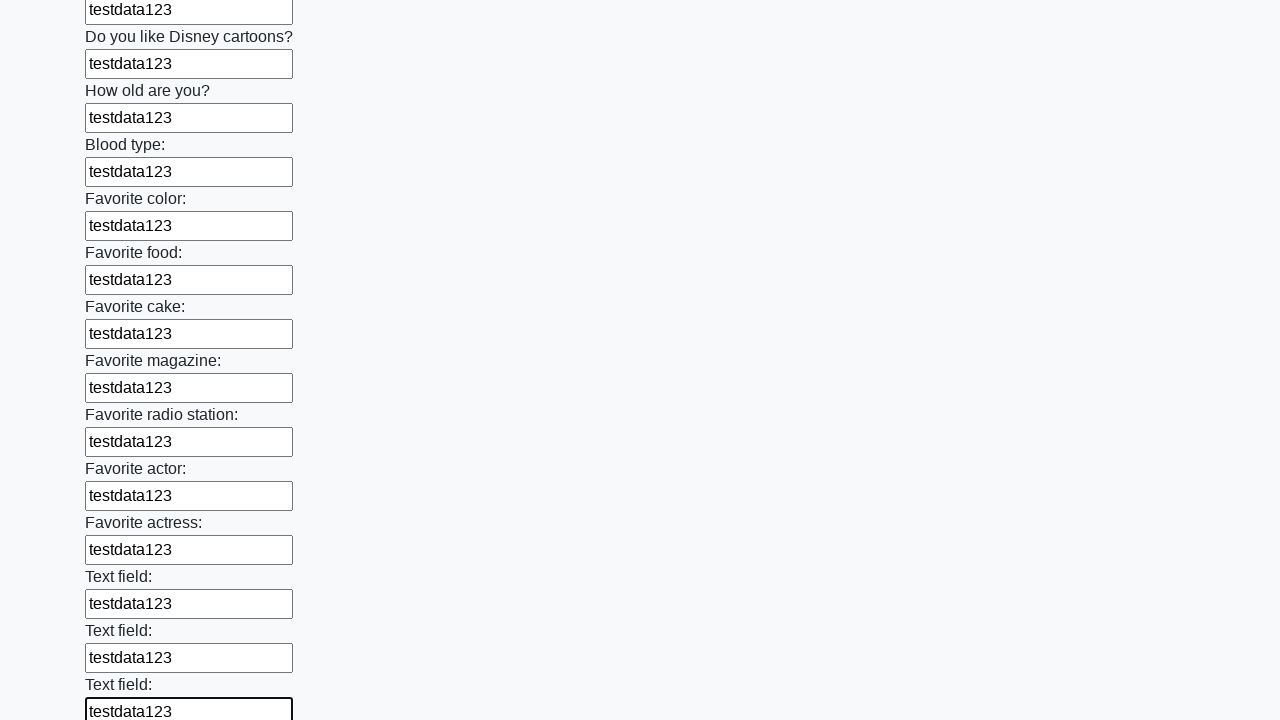

Filled input field with test data 'testdata123' on input >> nth=29
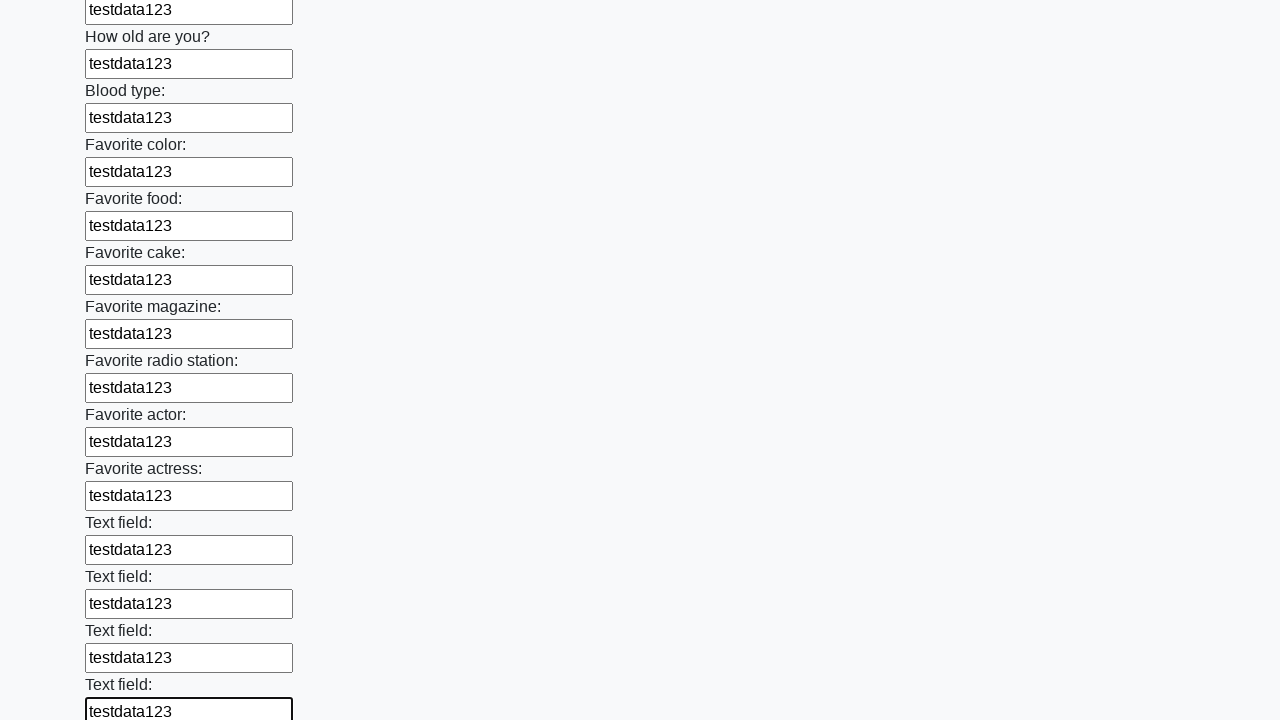

Filled input field with test data 'testdata123' on input >> nth=30
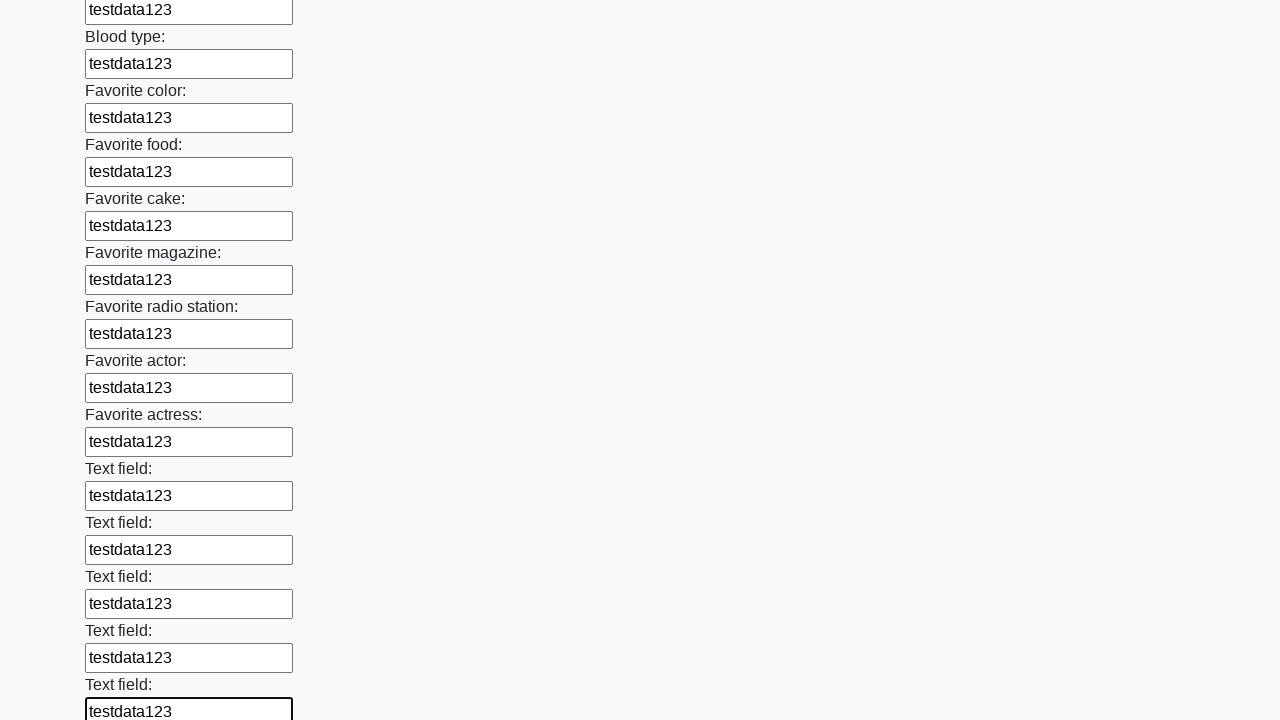

Filled input field with test data 'testdata123' on input >> nth=31
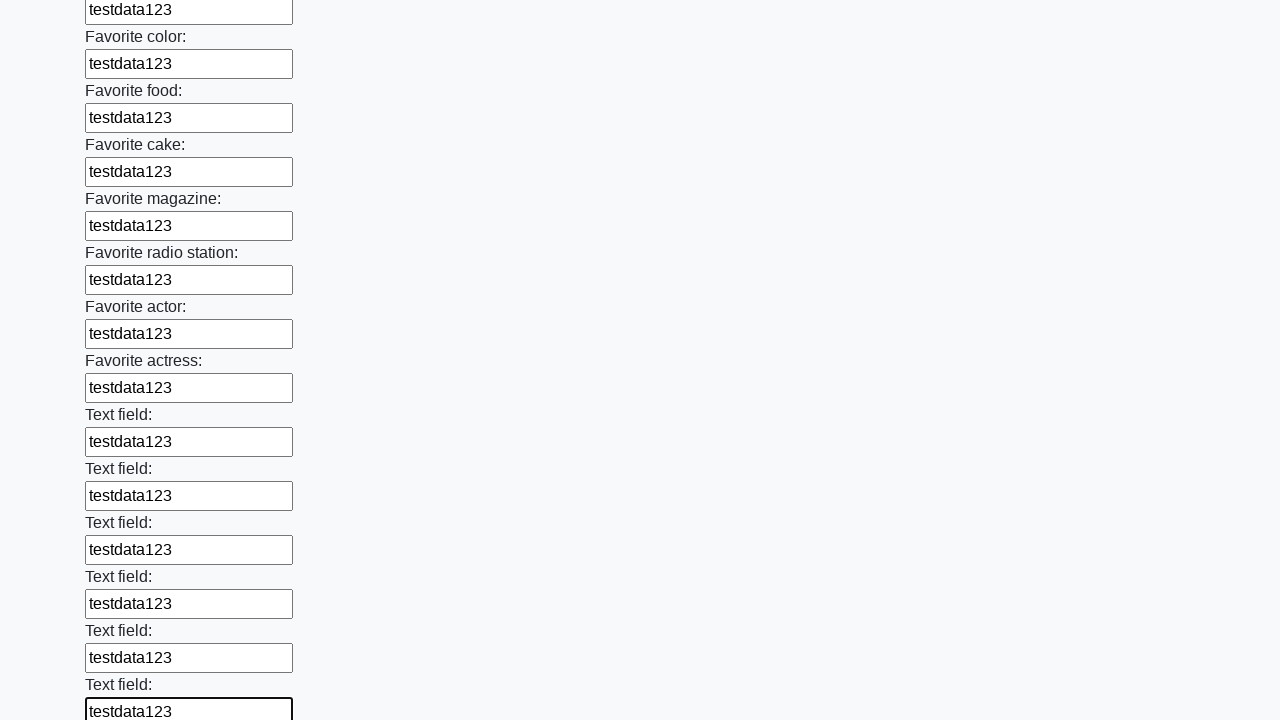

Filled input field with test data 'testdata123' on input >> nth=32
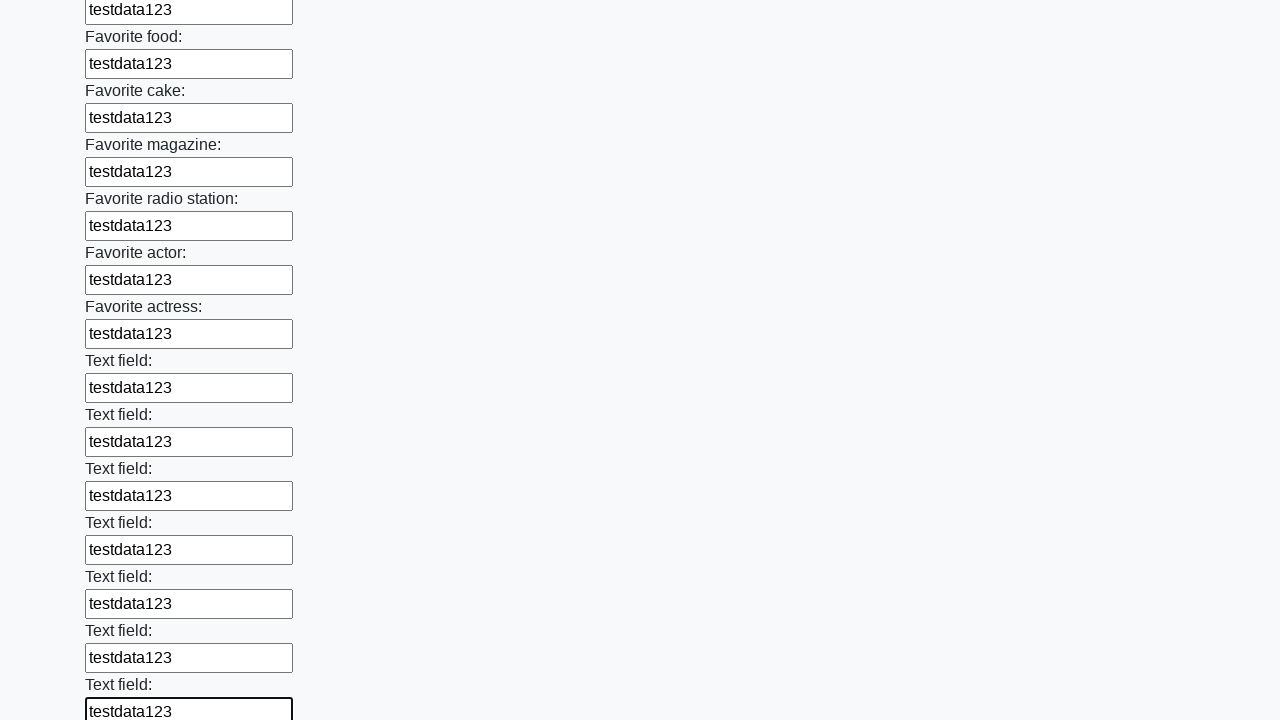

Filled input field with test data 'testdata123' on input >> nth=33
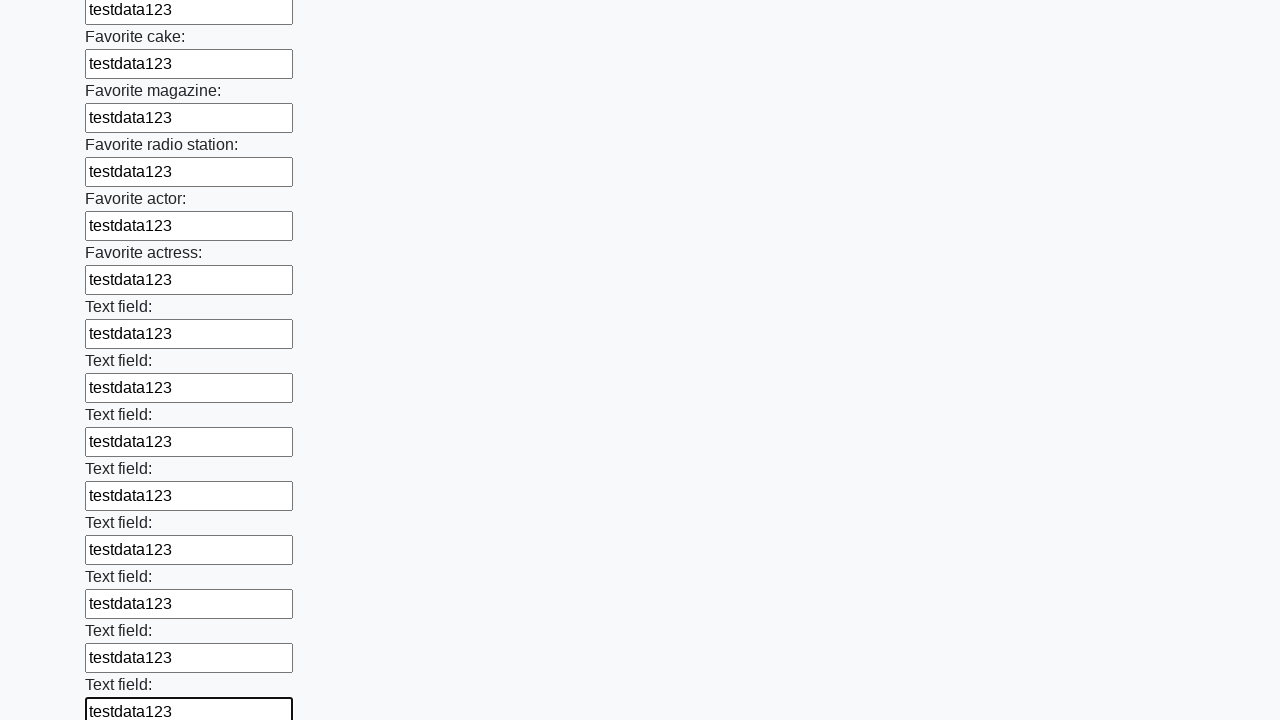

Filled input field with test data 'testdata123' on input >> nth=34
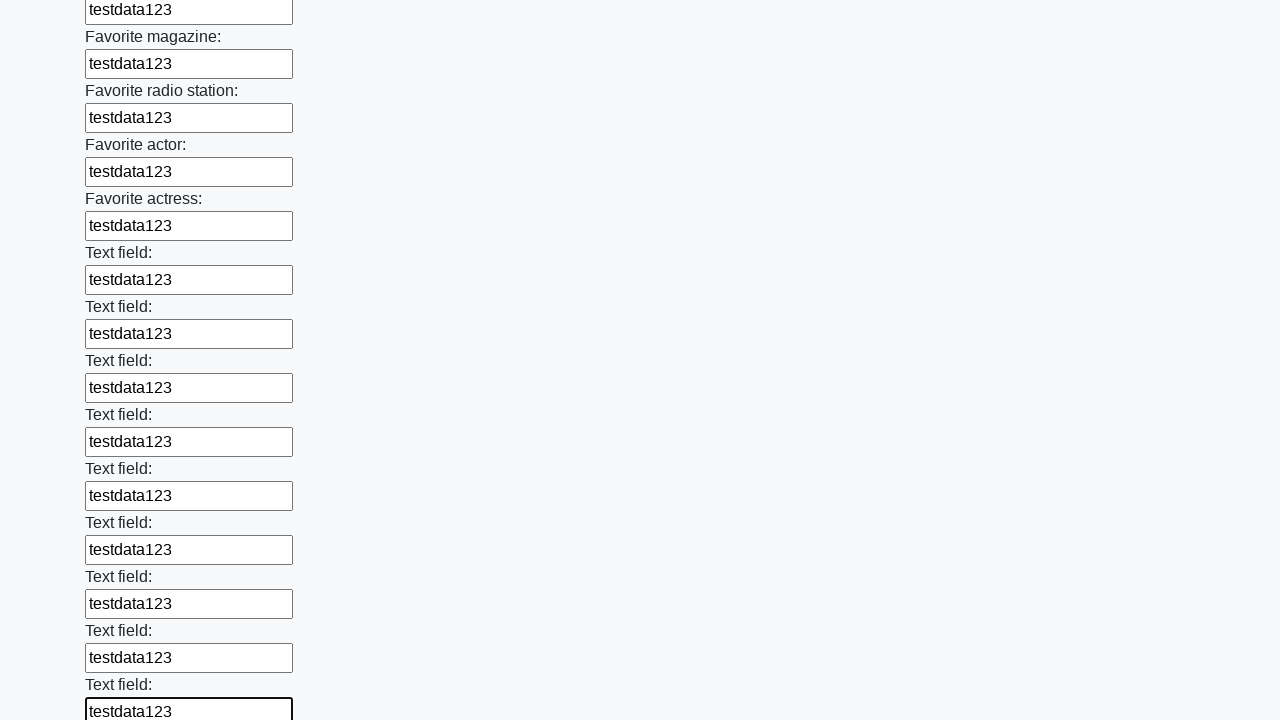

Filled input field with test data 'testdata123' on input >> nth=35
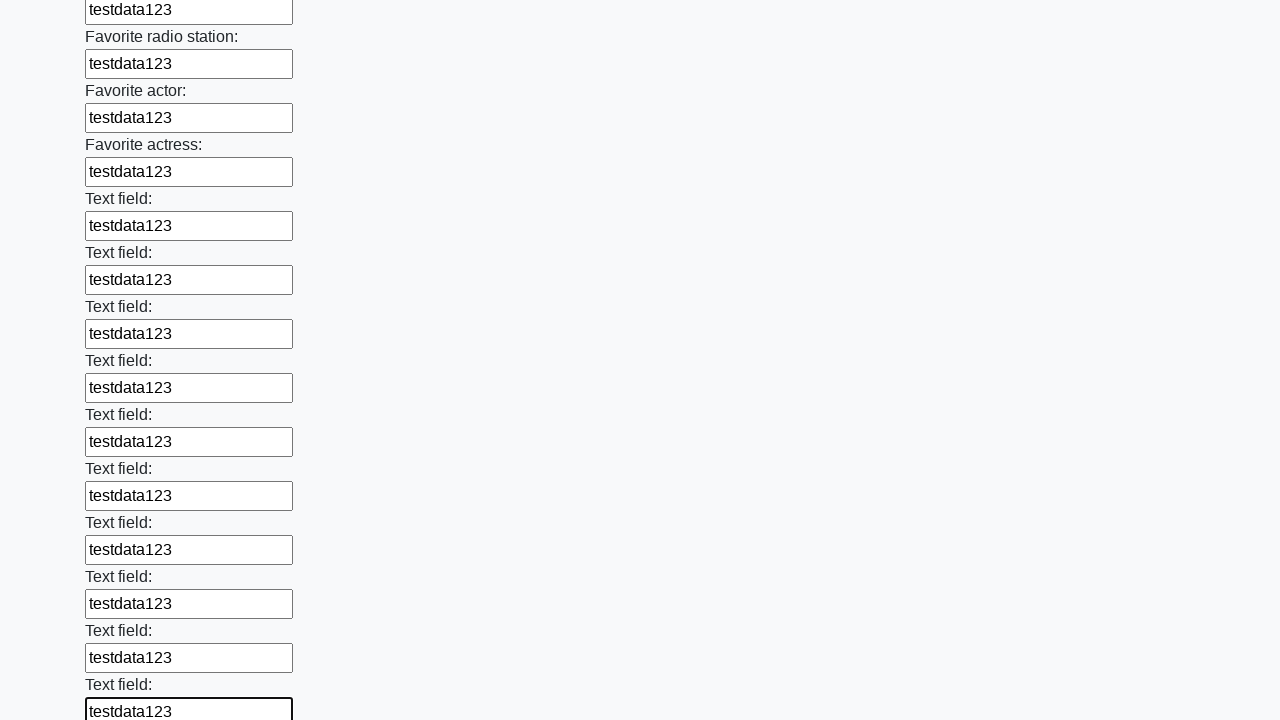

Filled input field with test data 'testdata123' on input >> nth=36
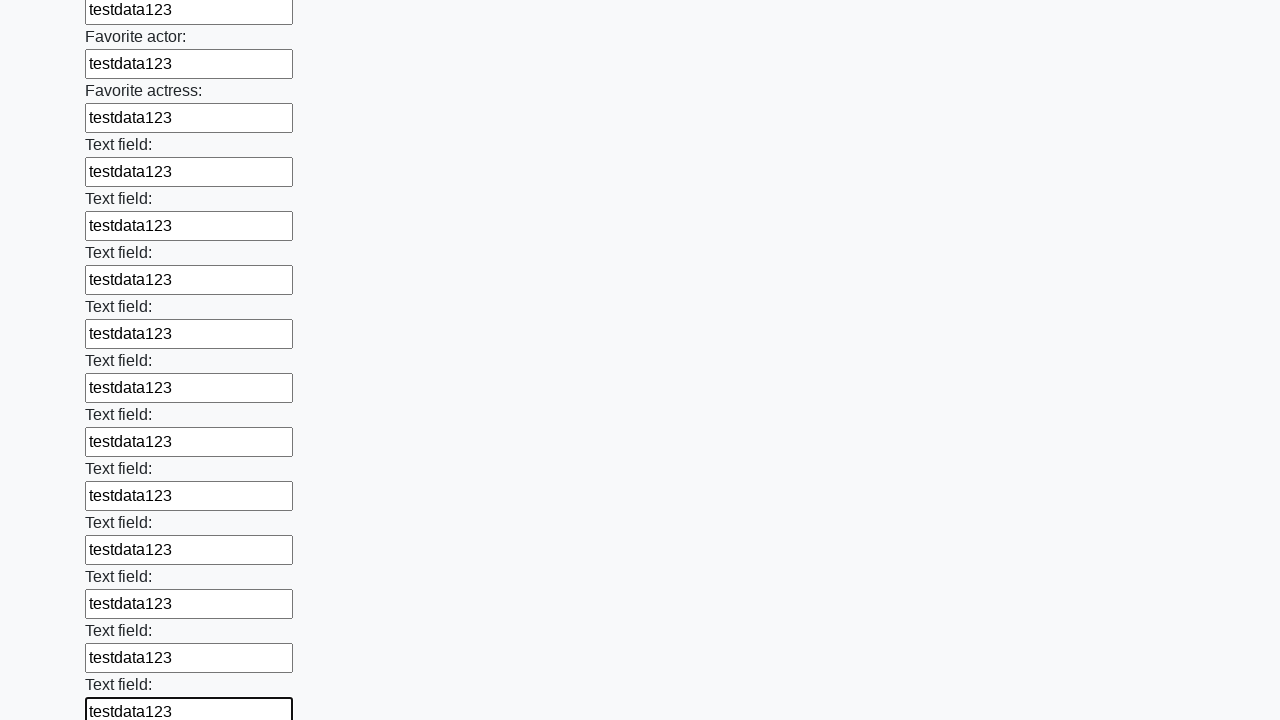

Filled input field with test data 'testdata123' on input >> nth=37
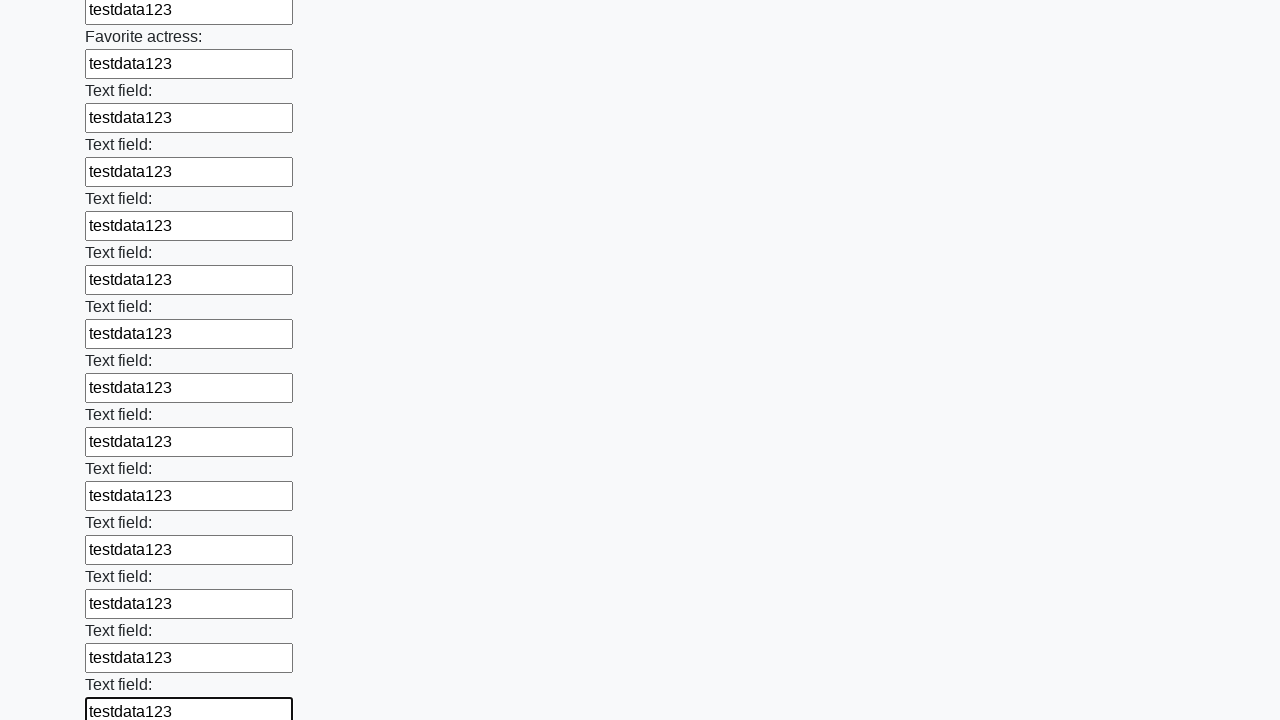

Filled input field with test data 'testdata123' on input >> nth=38
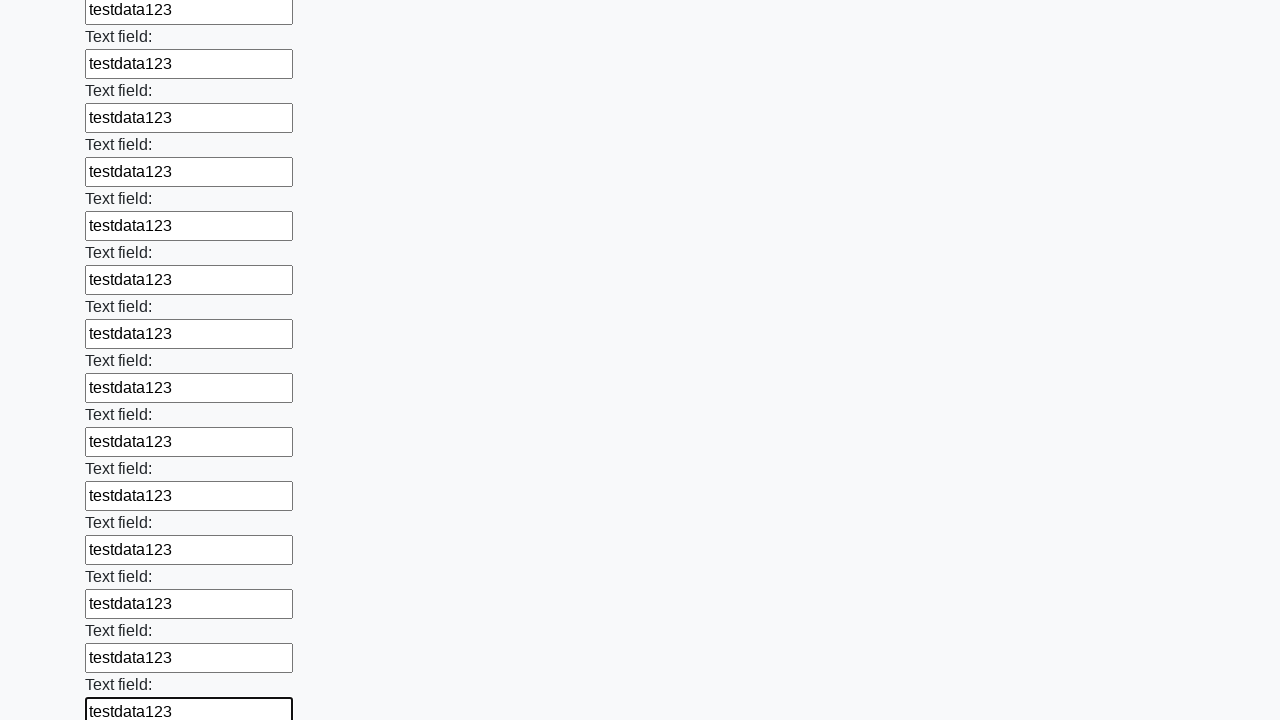

Filled input field with test data 'testdata123' on input >> nth=39
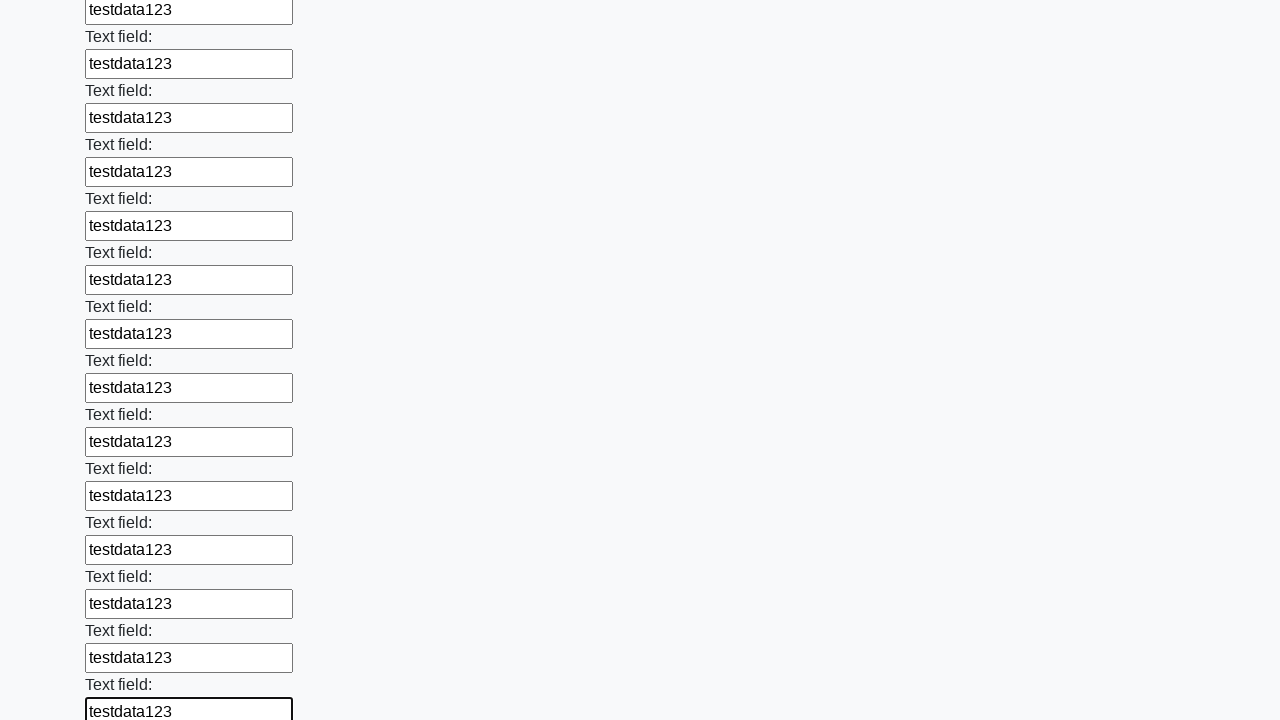

Filled input field with test data 'testdata123' on input >> nth=40
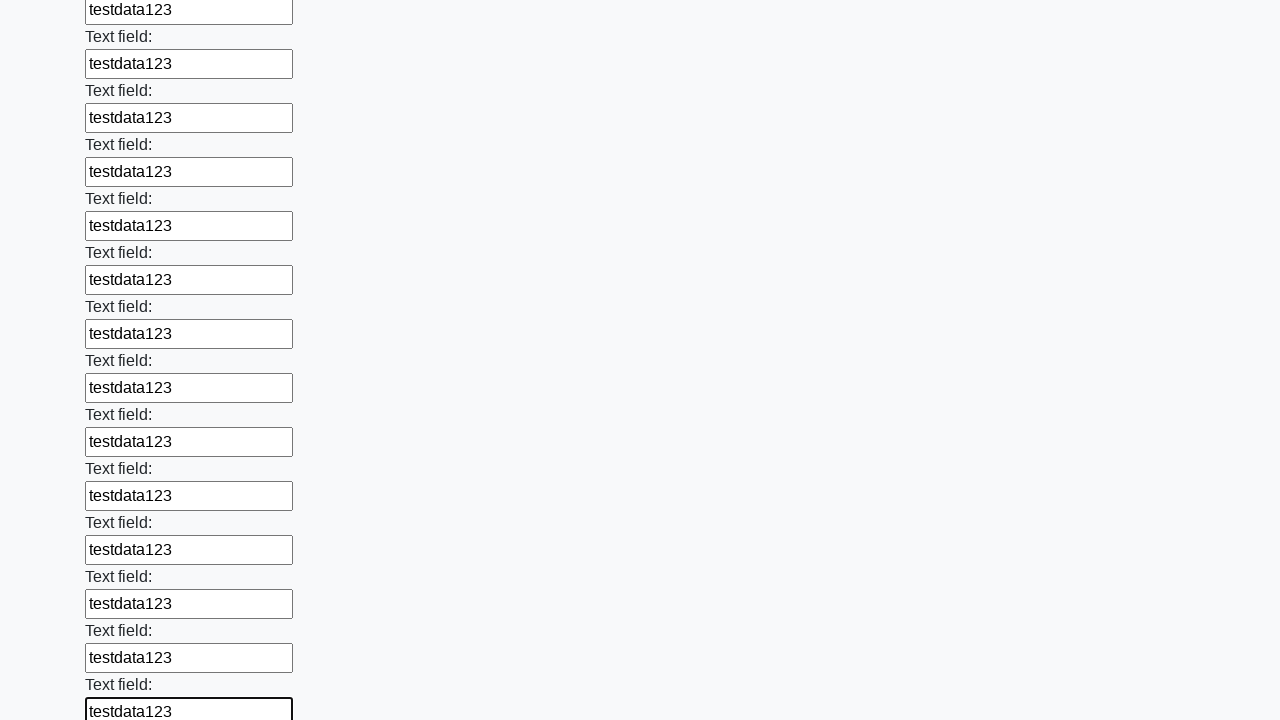

Filled input field with test data 'testdata123' on input >> nth=41
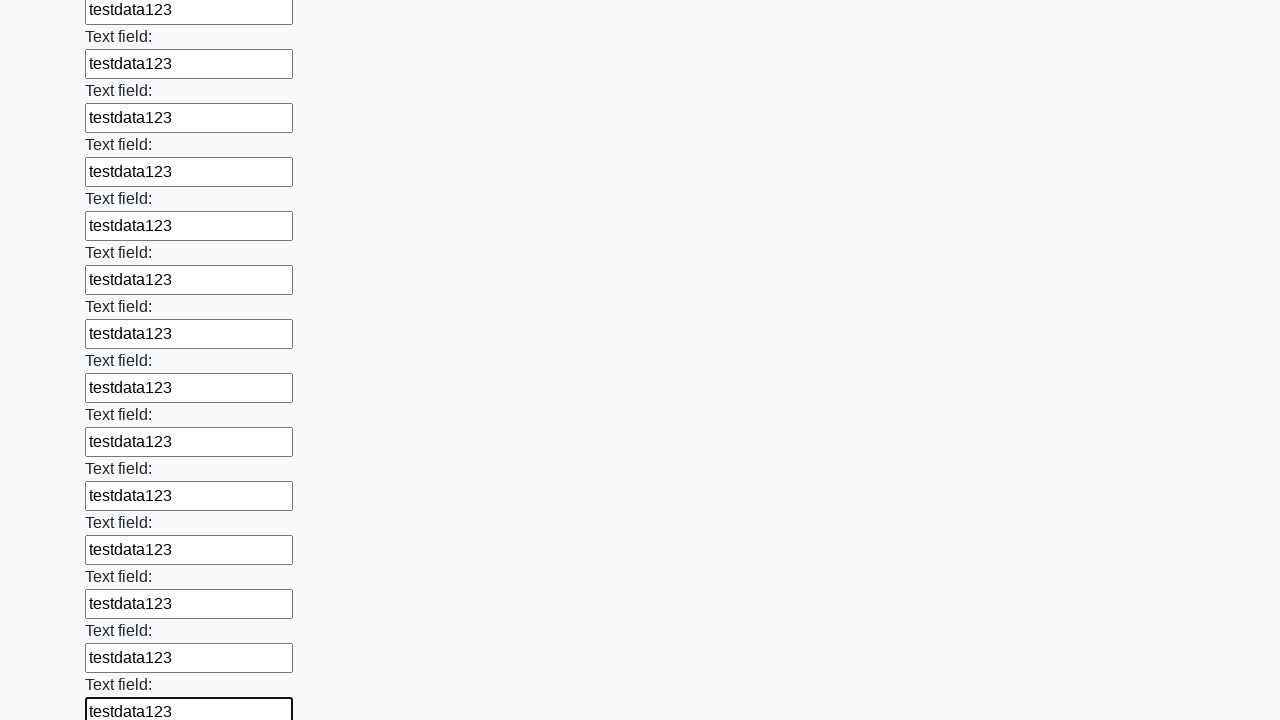

Filled input field with test data 'testdata123' on input >> nth=42
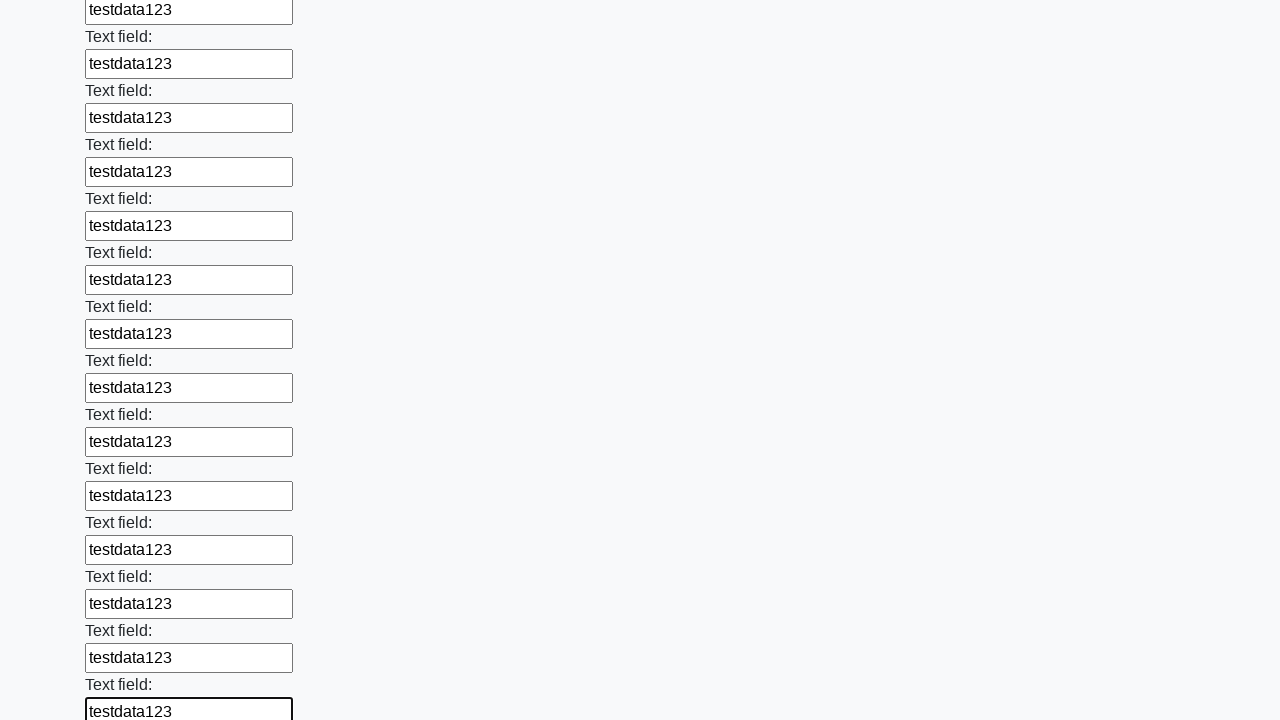

Filled input field with test data 'testdata123' on input >> nth=43
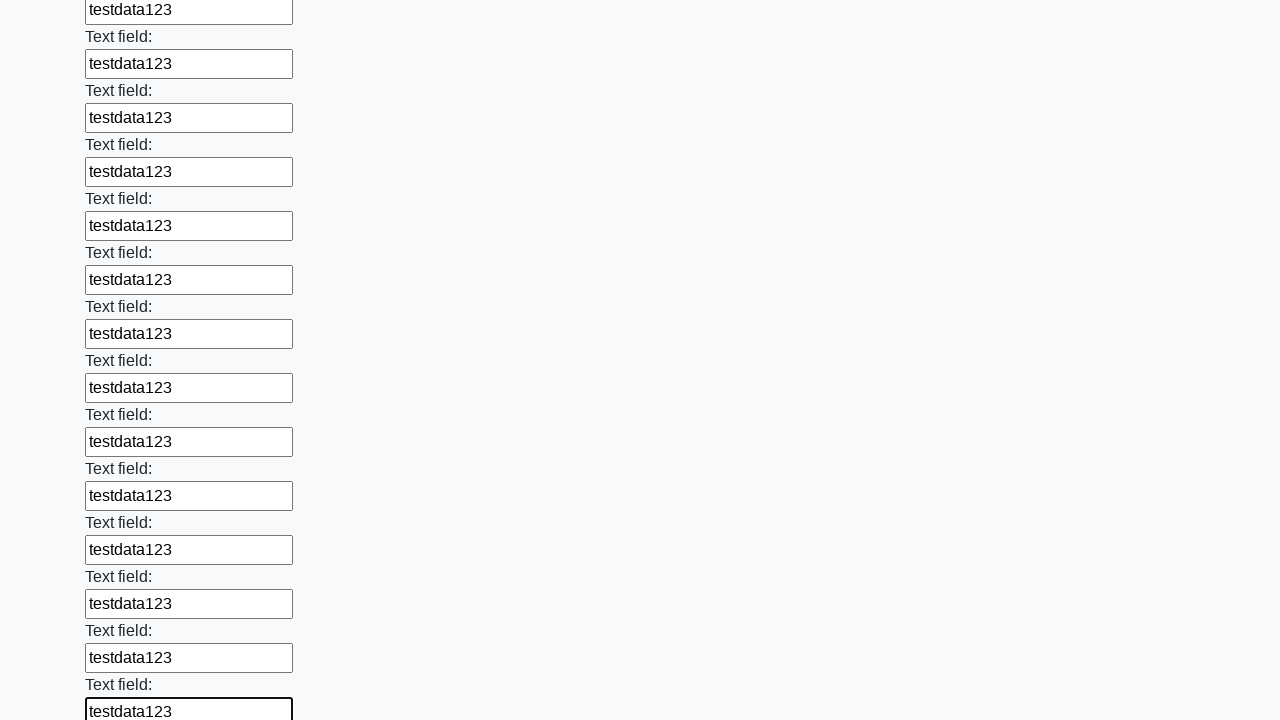

Filled input field with test data 'testdata123' on input >> nth=44
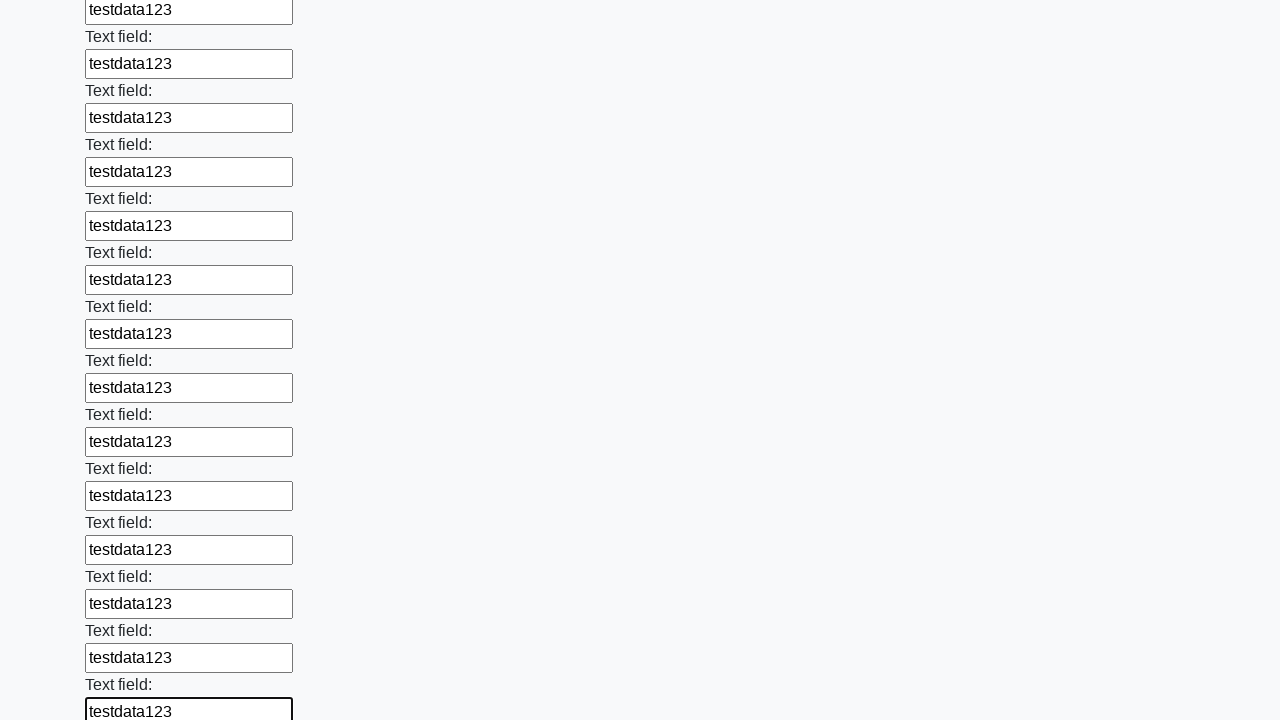

Filled input field with test data 'testdata123' on input >> nth=45
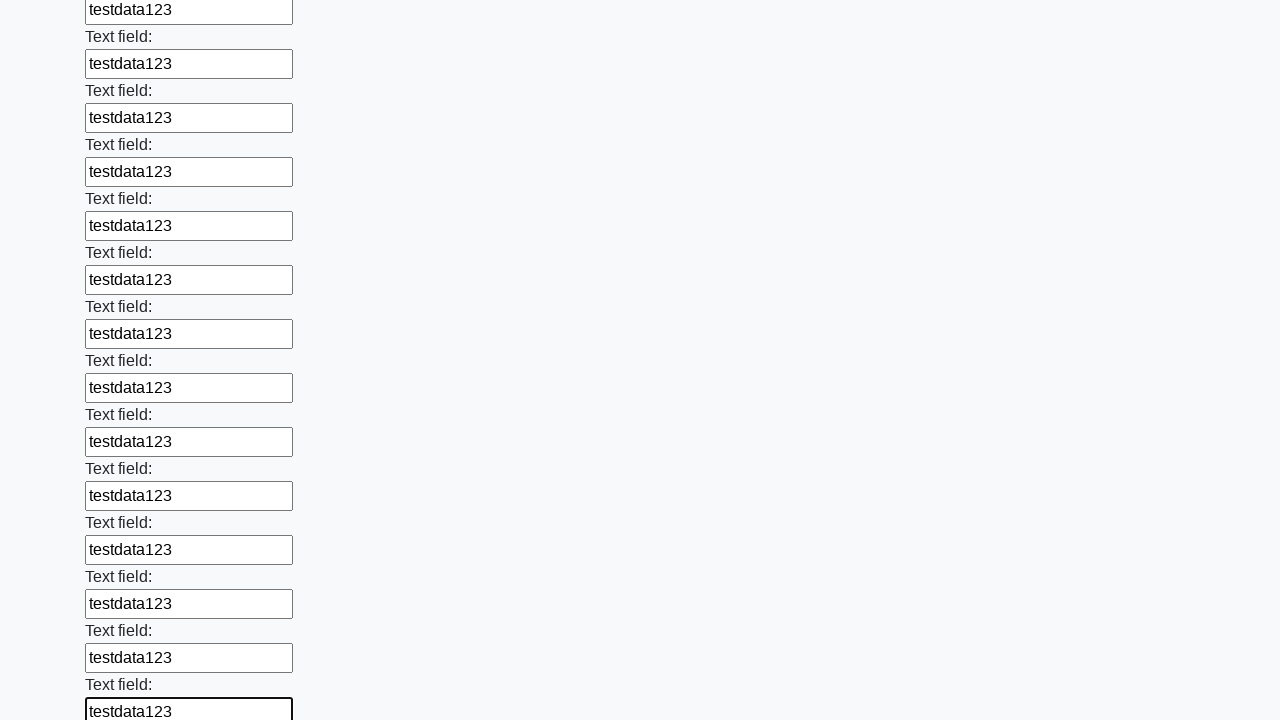

Filled input field with test data 'testdata123' on input >> nth=46
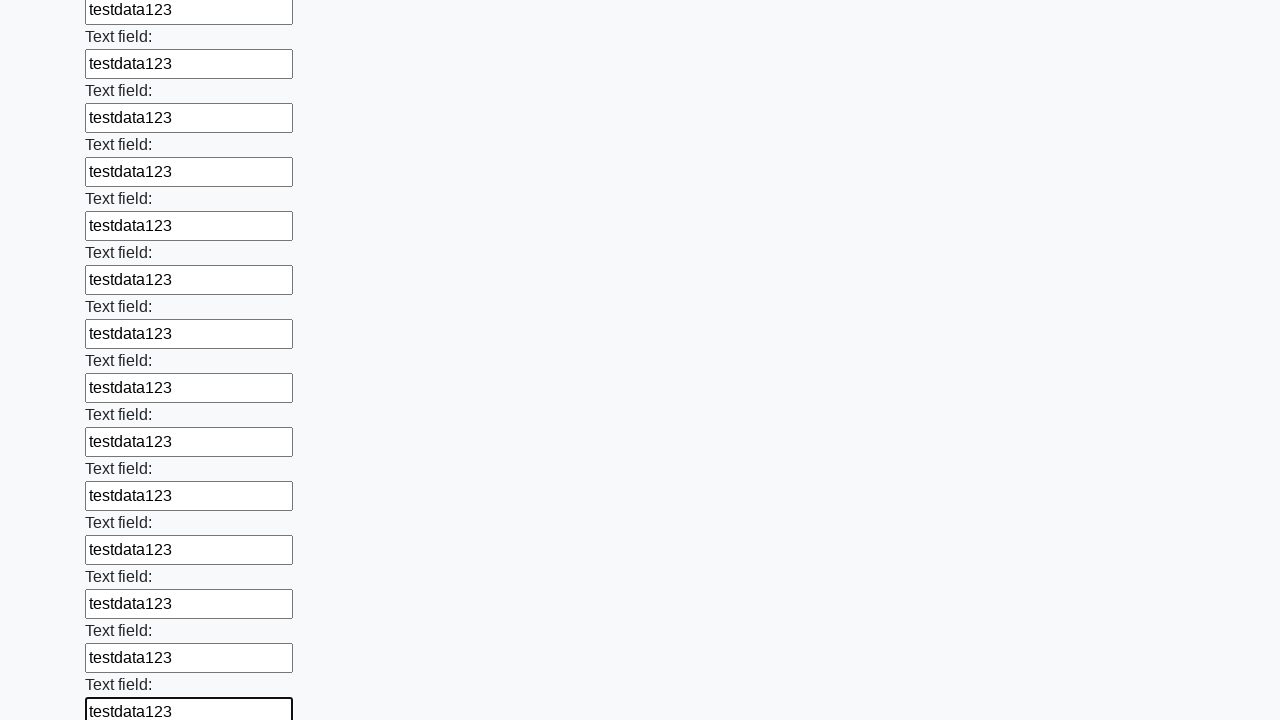

Filled input field with test data 'testdata123' on input >> nth=47
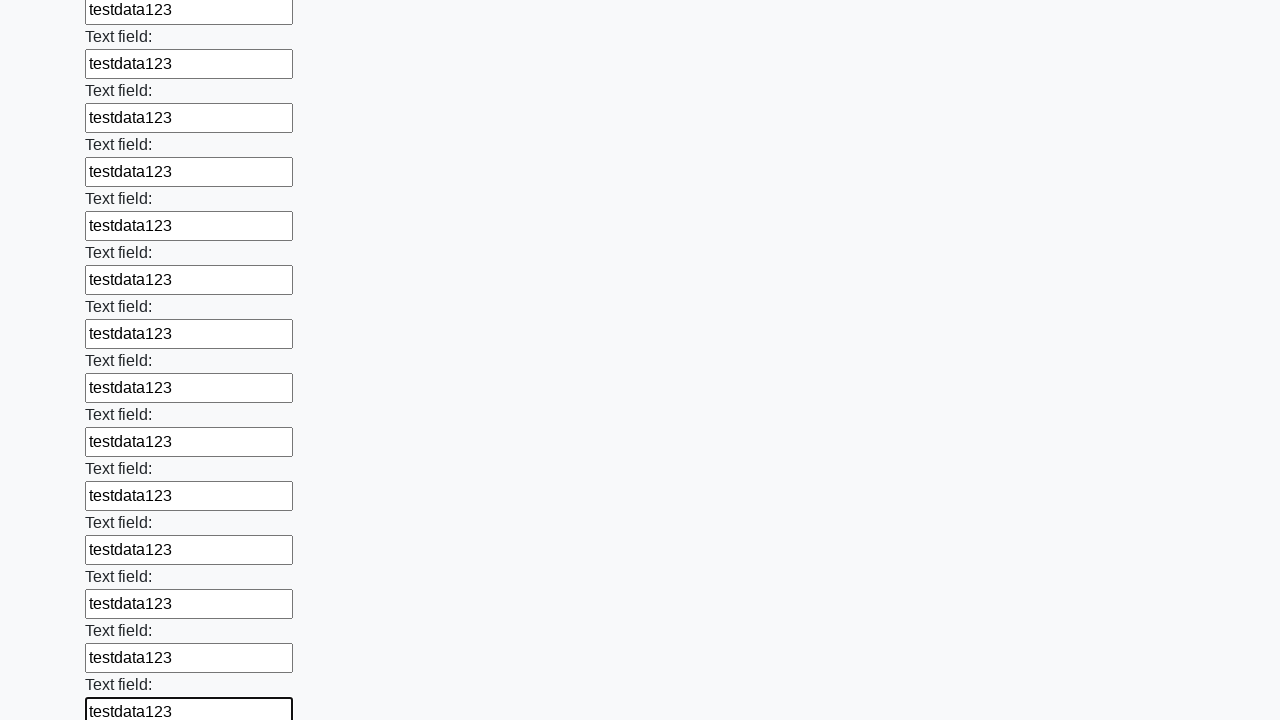

Filled input field with test data 'testdata123' on input >> nth=48
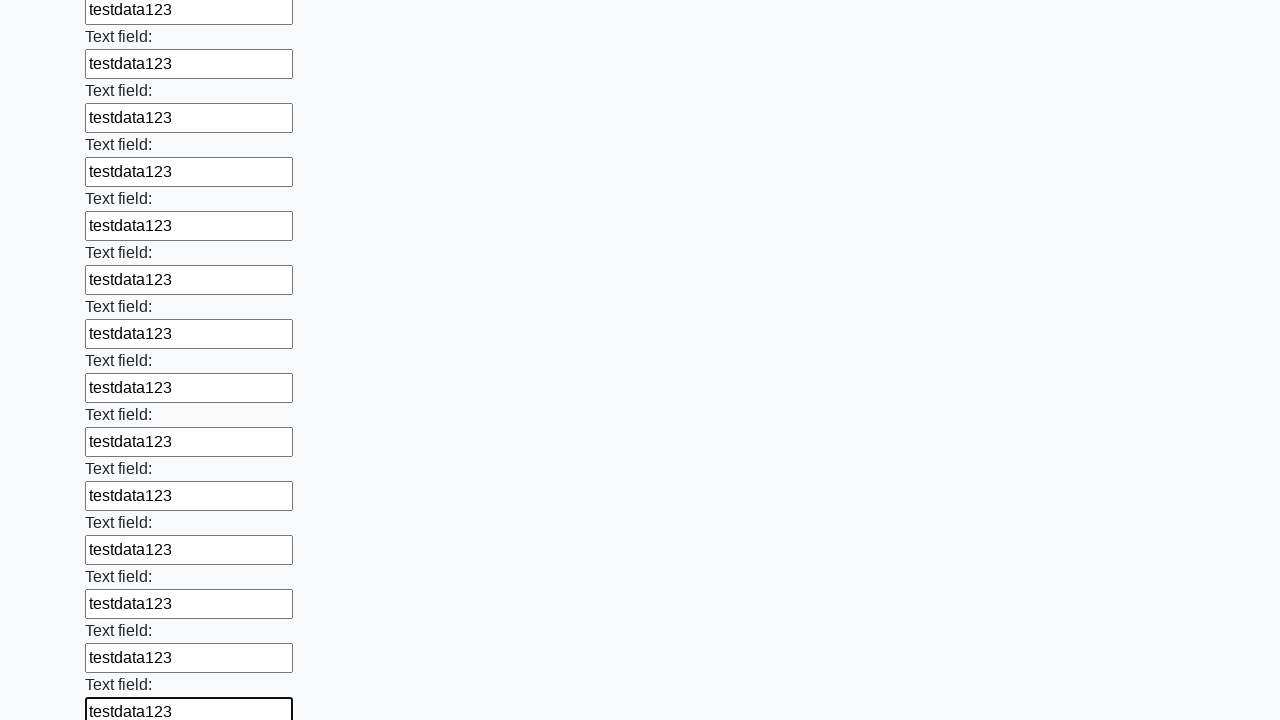

Filled input field with test data 'testdata123' on input >> nth=49
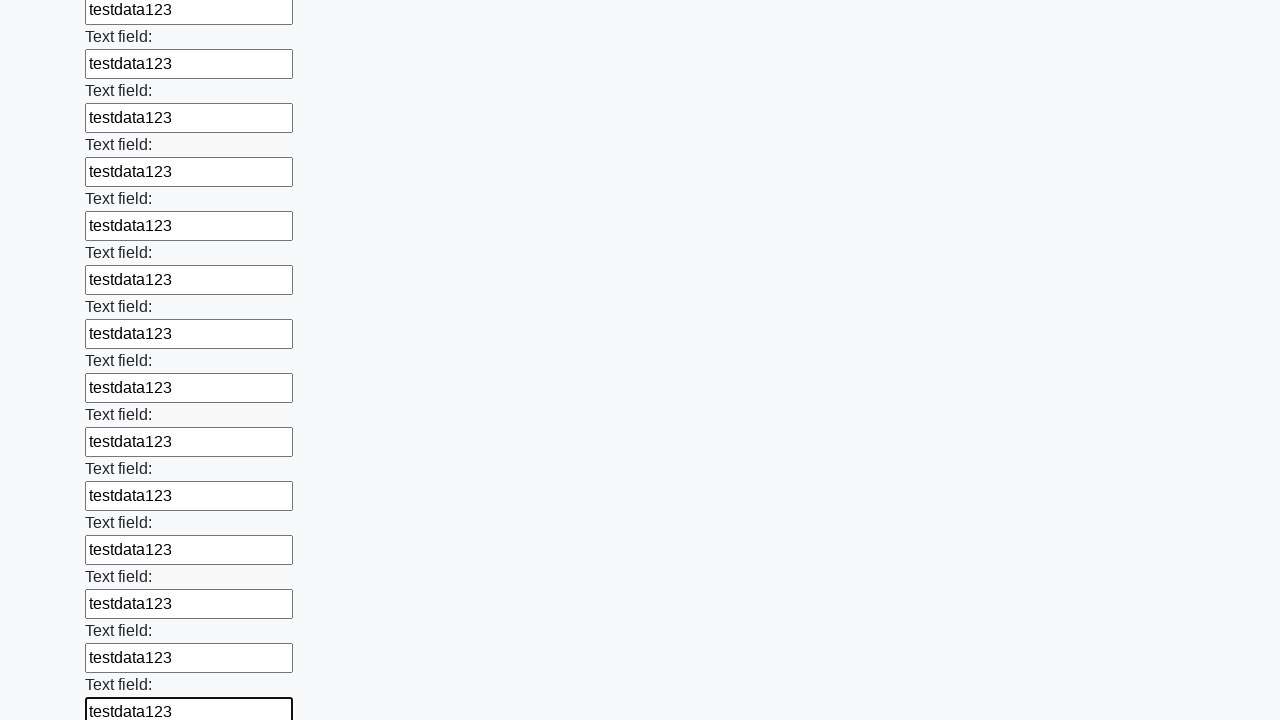

Filled input field with test data 'testdata123' on input >> nth=50
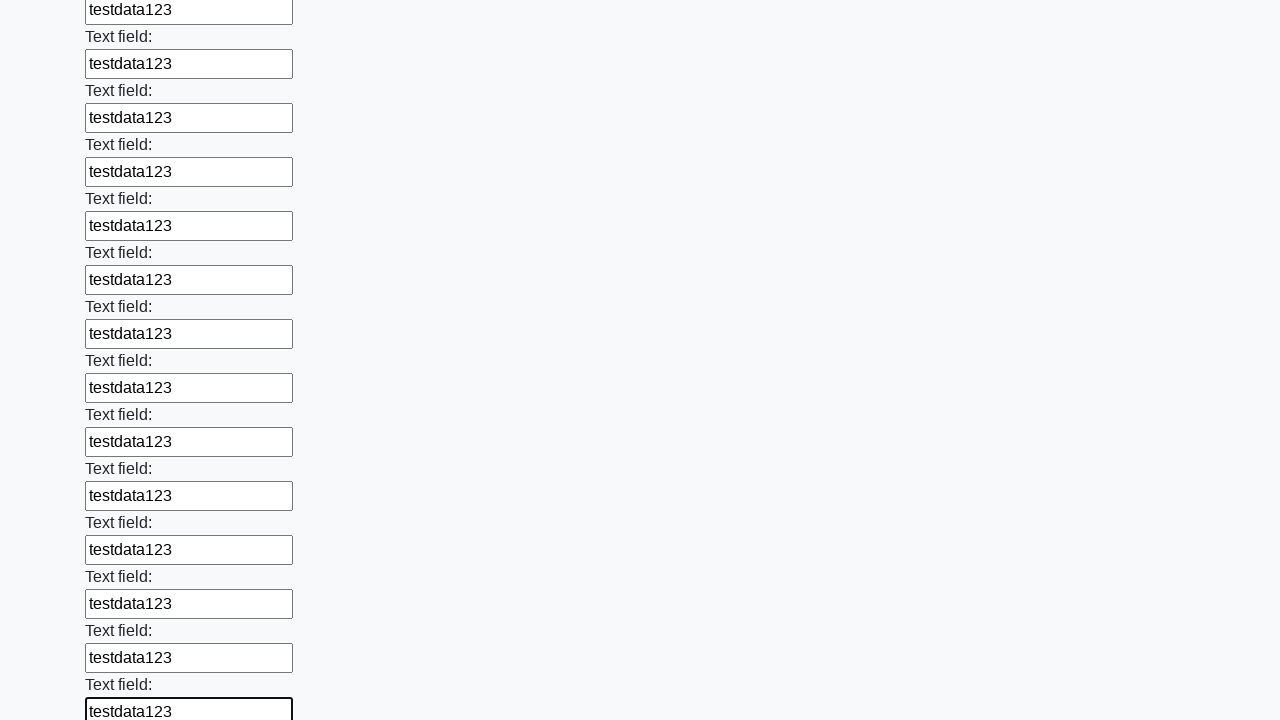

Filled input field with test data 'testdata123' on input >> nth=51
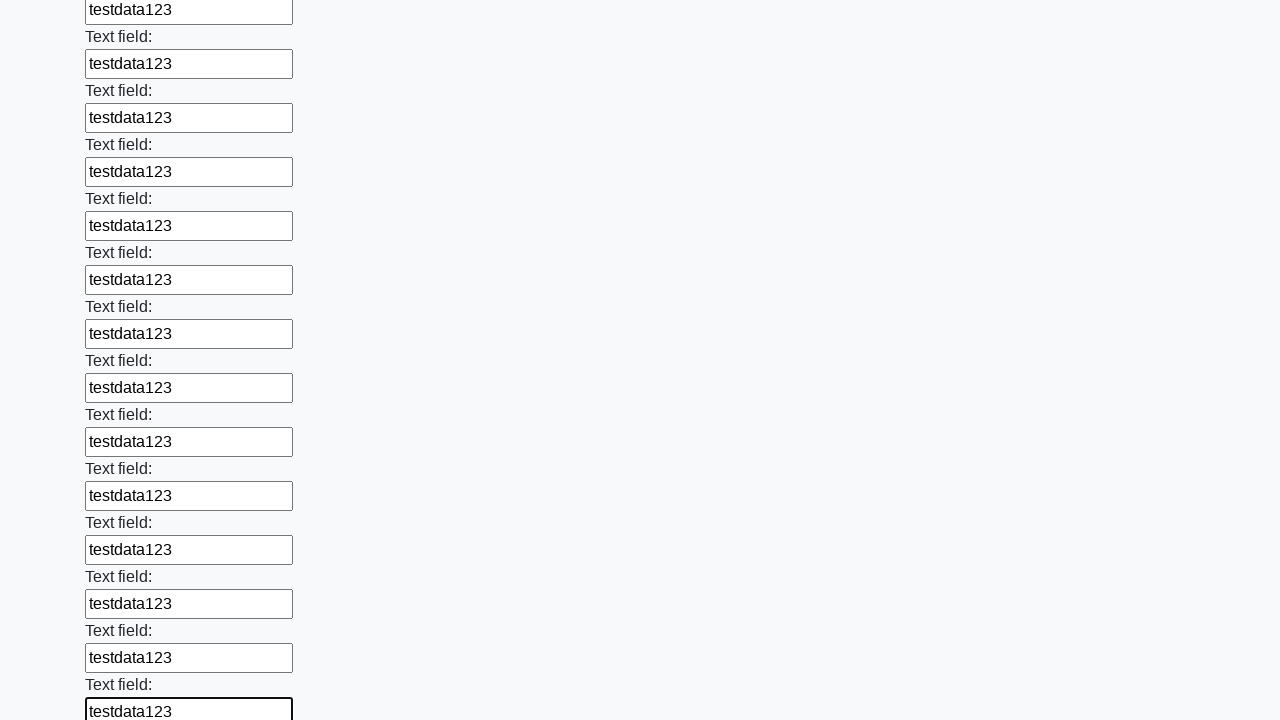

Filled input field with test data 'testdata123' on input >> nth=52
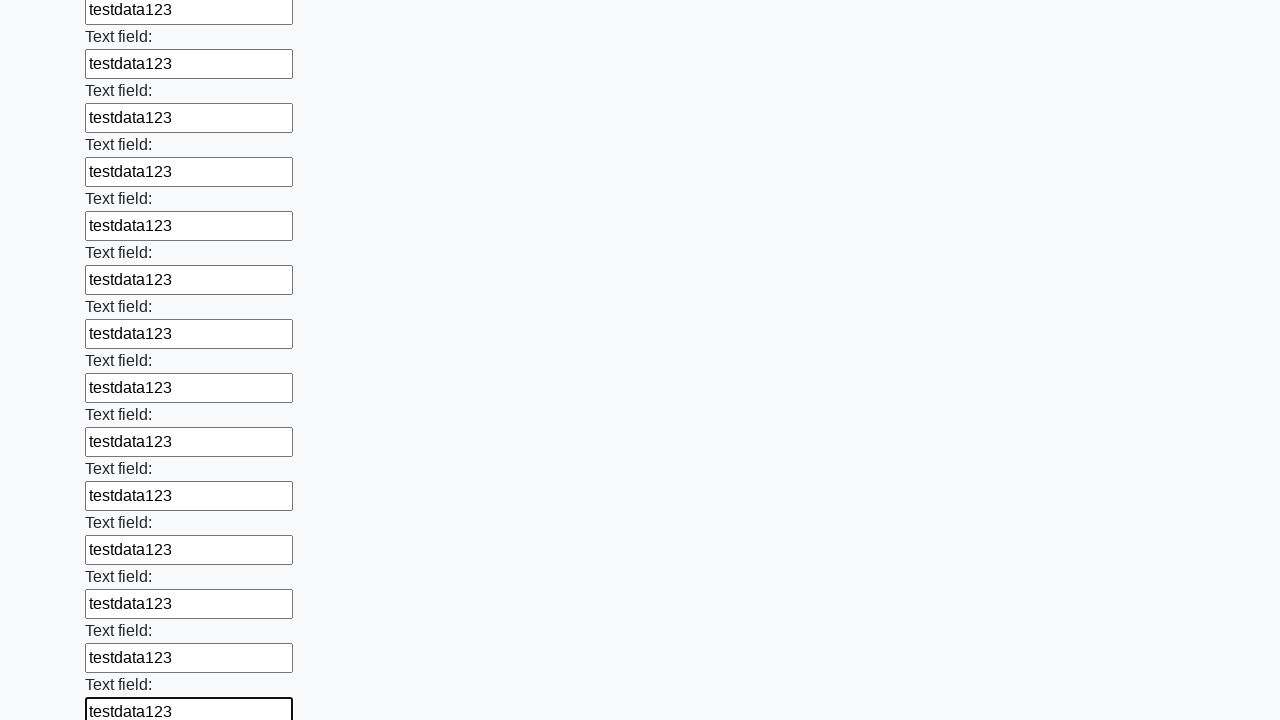

Filled input field with test data 'testdata123' on input >> nth=53
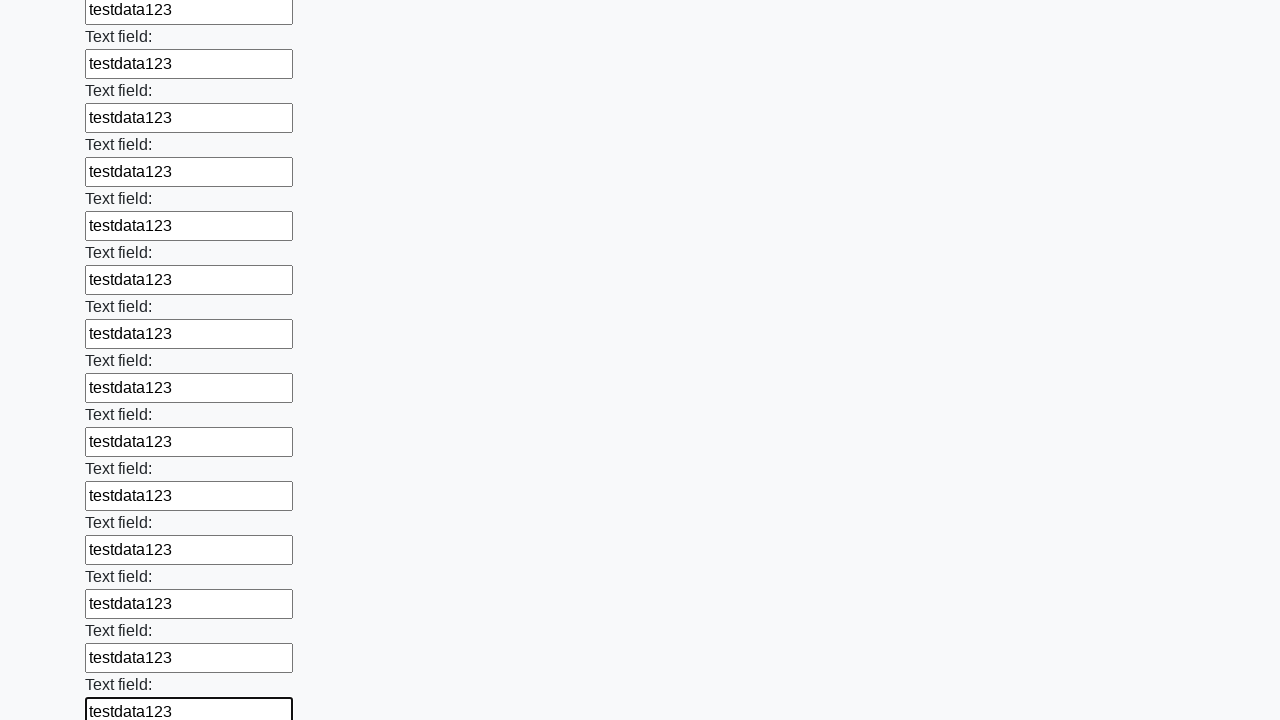

Filled input field with test data 'testdata123' on input >> nth=54
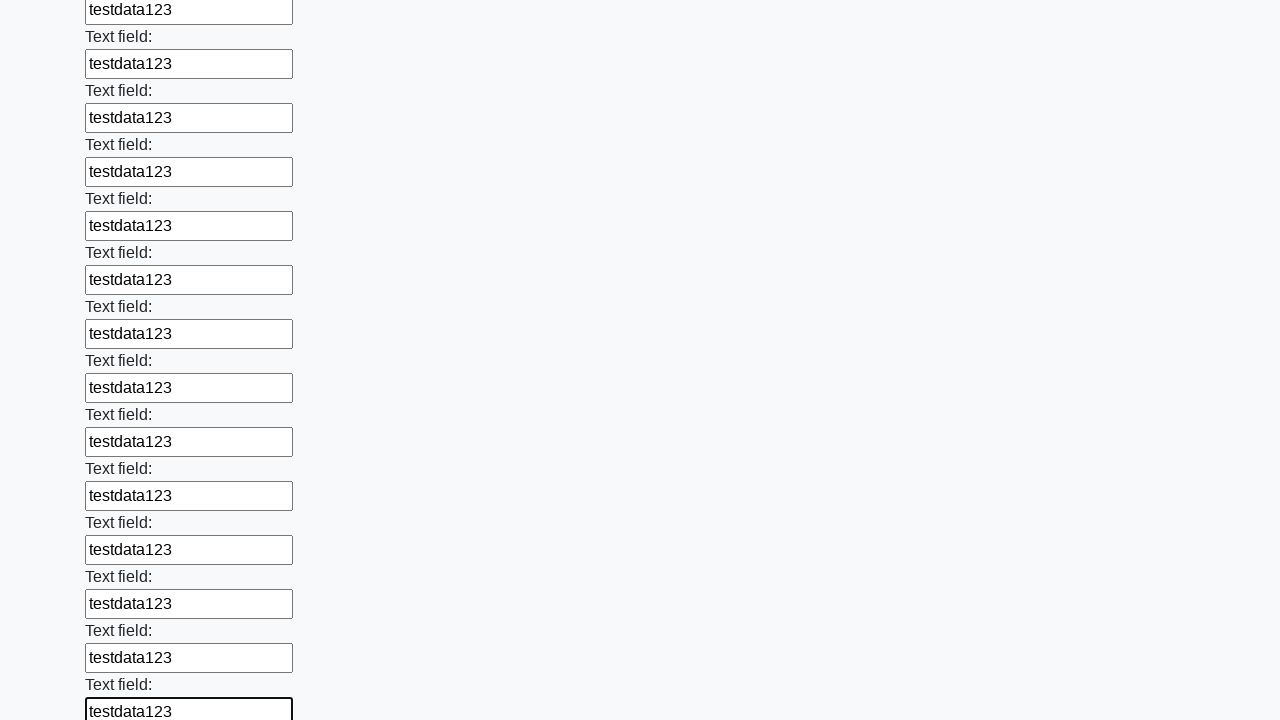

Filled input field with test data 'testdata123' on input >> nth=55
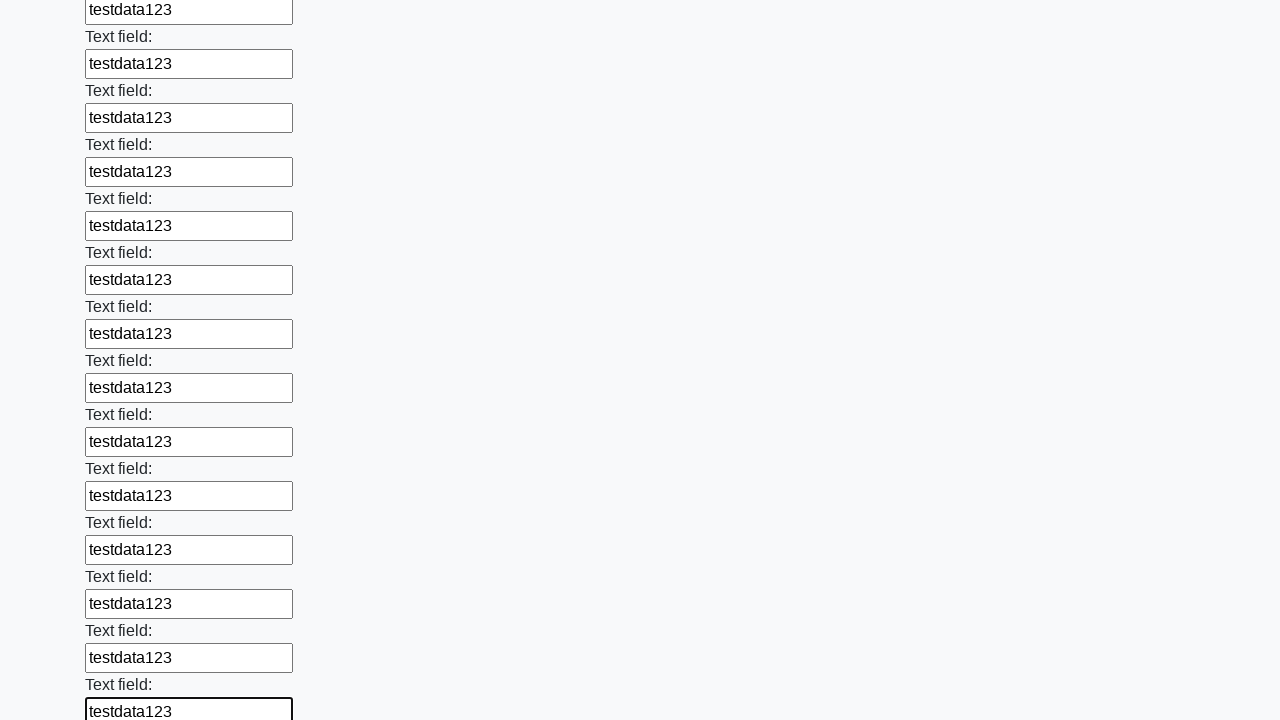

Filled input field with test data 'testdata123' on input >> nth=56
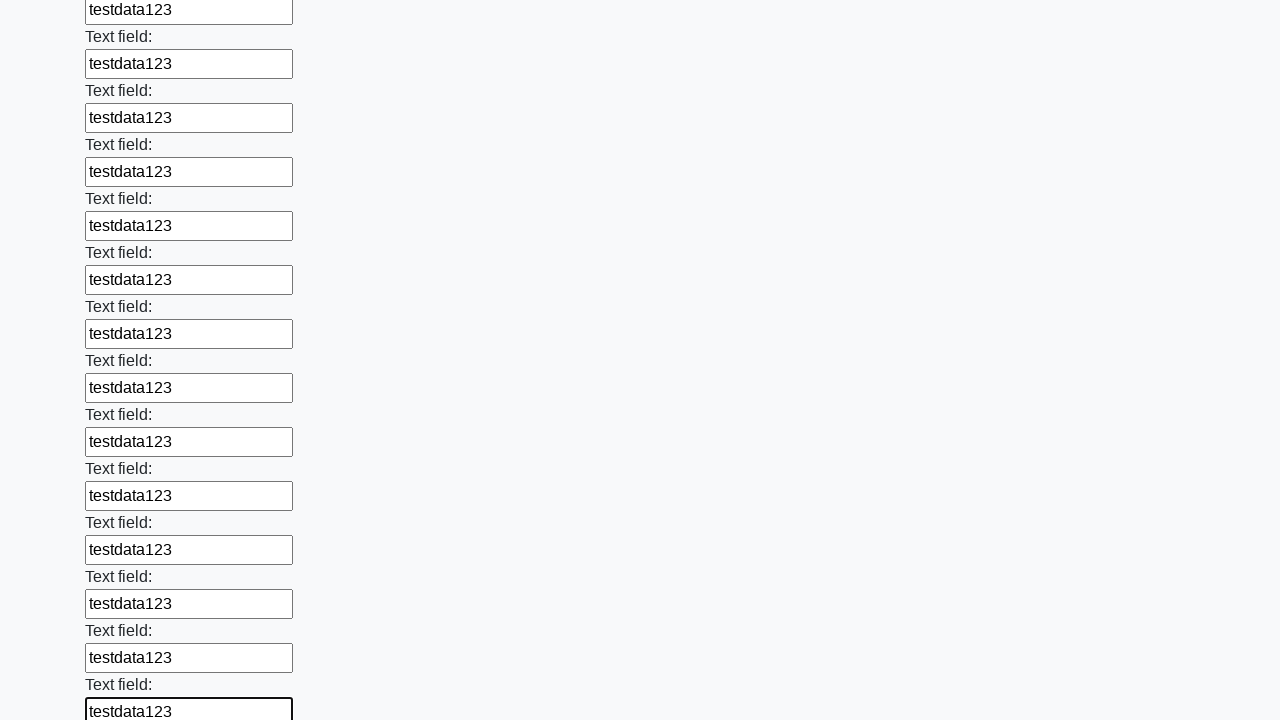

Filled input field with test data 'testdata123' on input >> nth=57
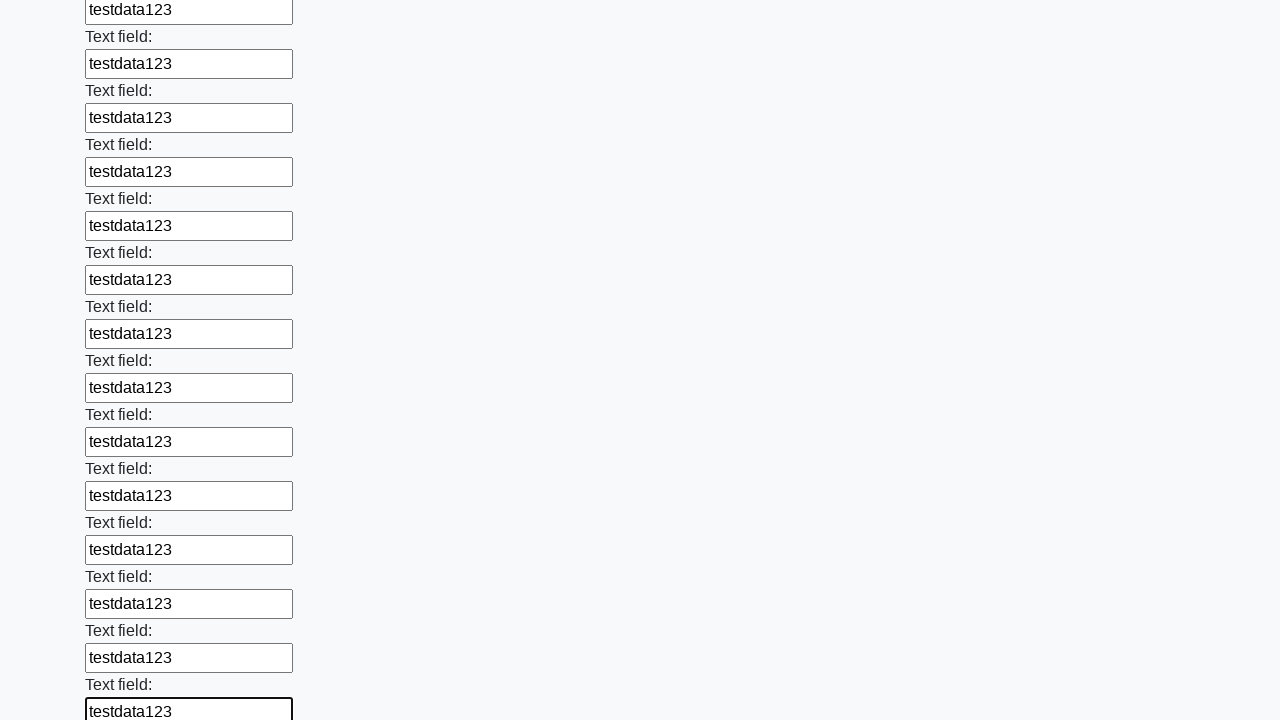

Filled input field with test data 'testdata123' on input >> nth=58
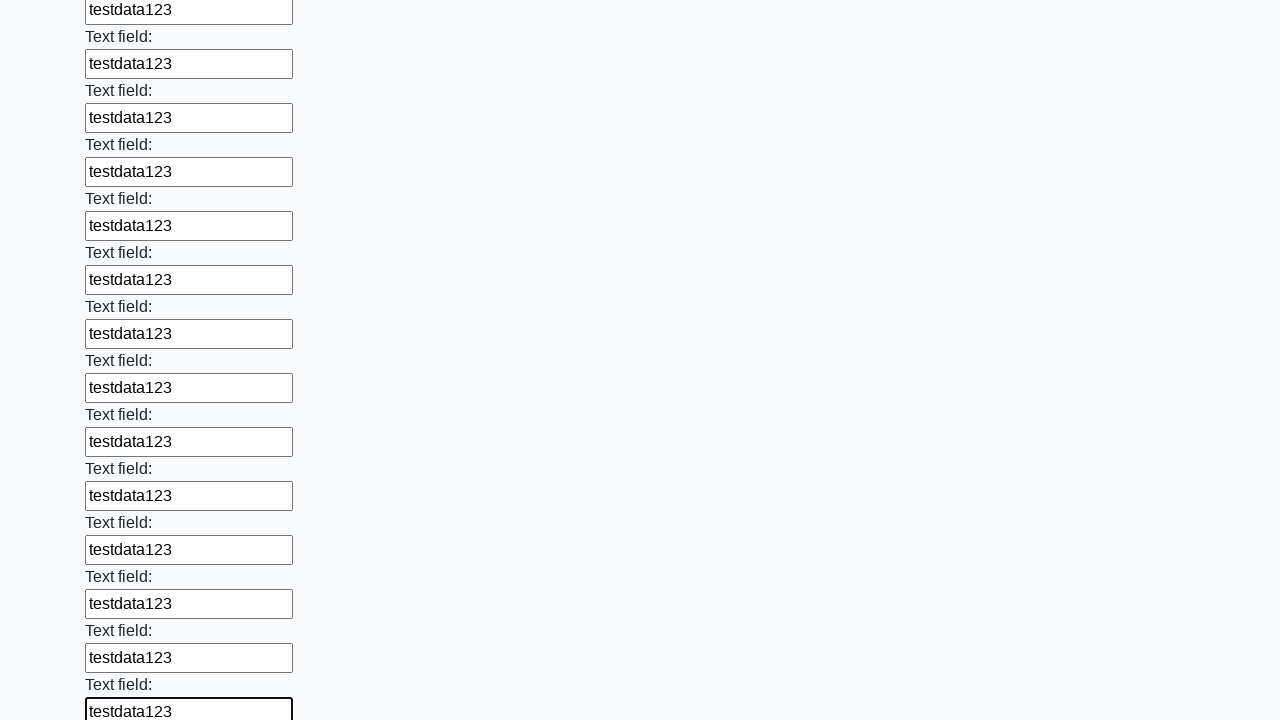

Filled input field with test data 'testdata123' on input >> nth=59
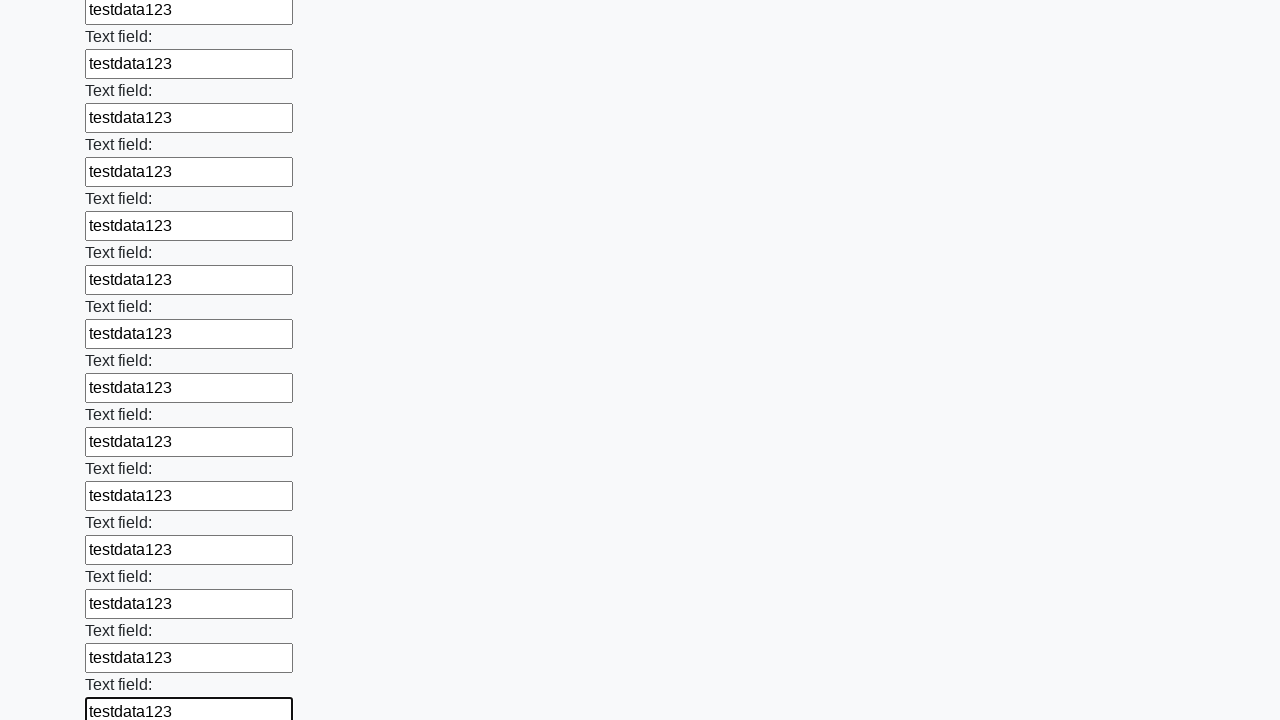

Filled input field with test data 'testdata123' on input >> nth=60
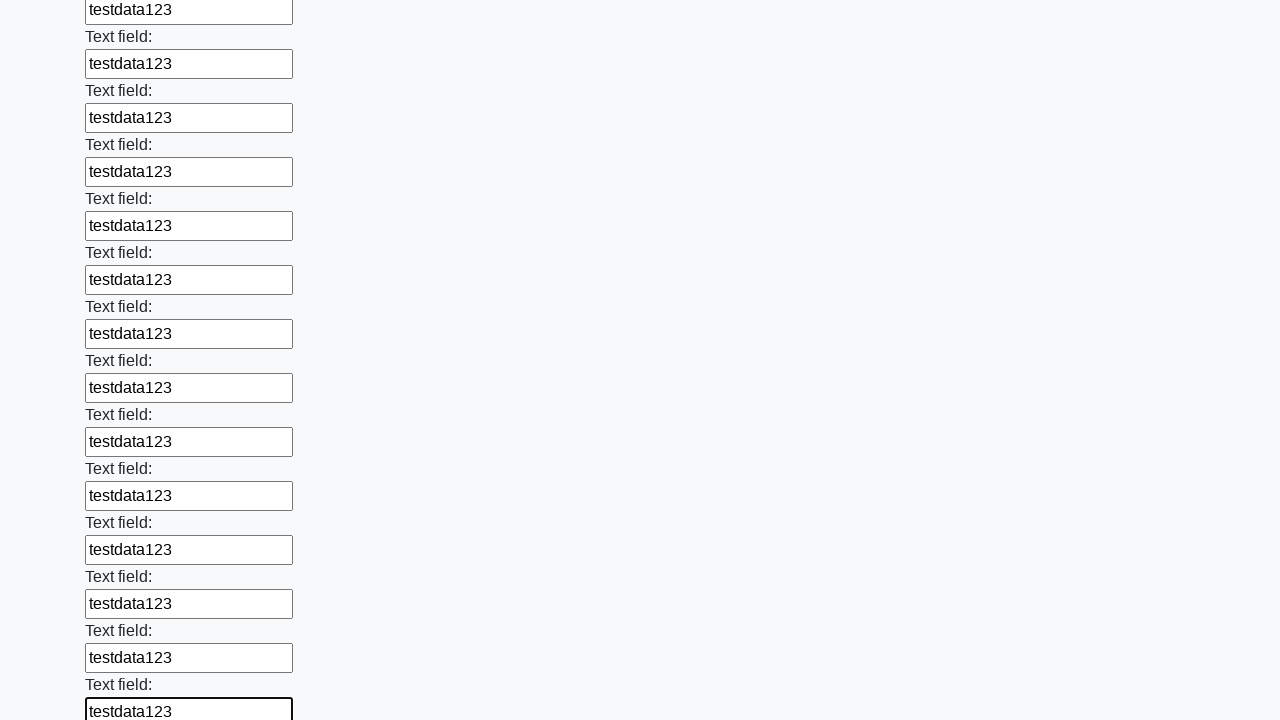

Filled input field with test data 'testdata123' on input >> nth=61
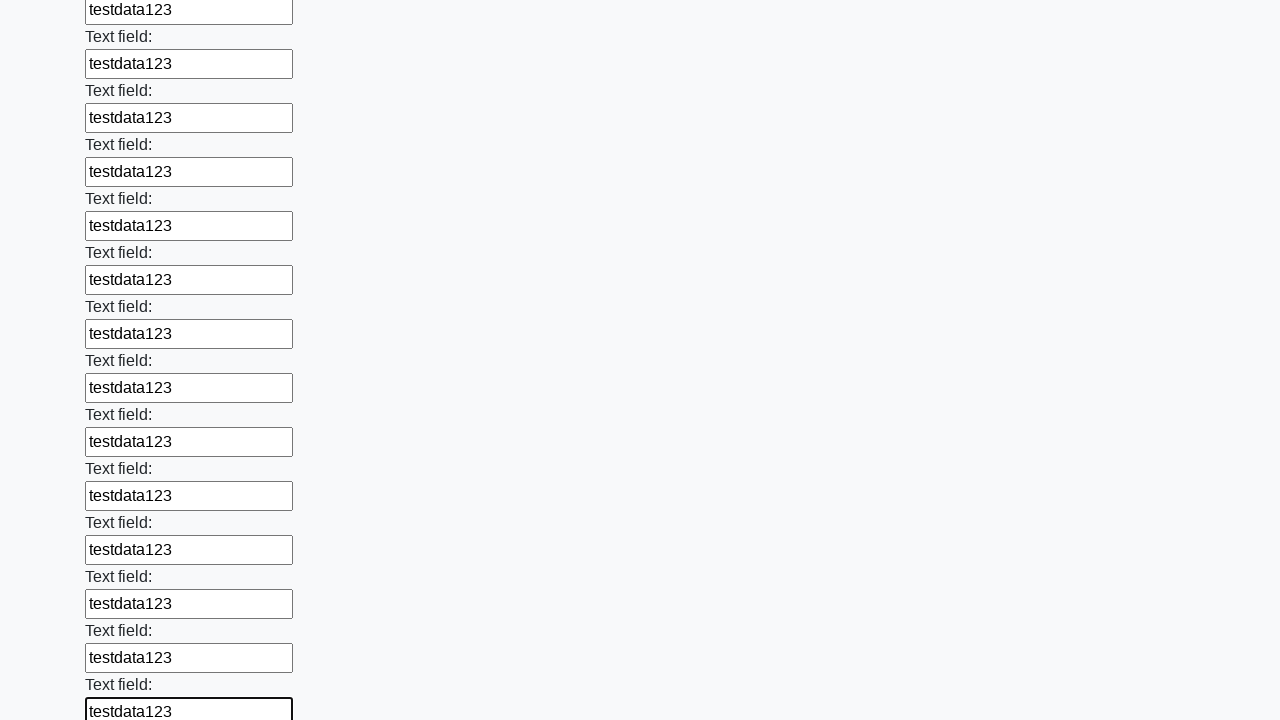

Filled input field with test data 'testdata123' on input >> nth=62
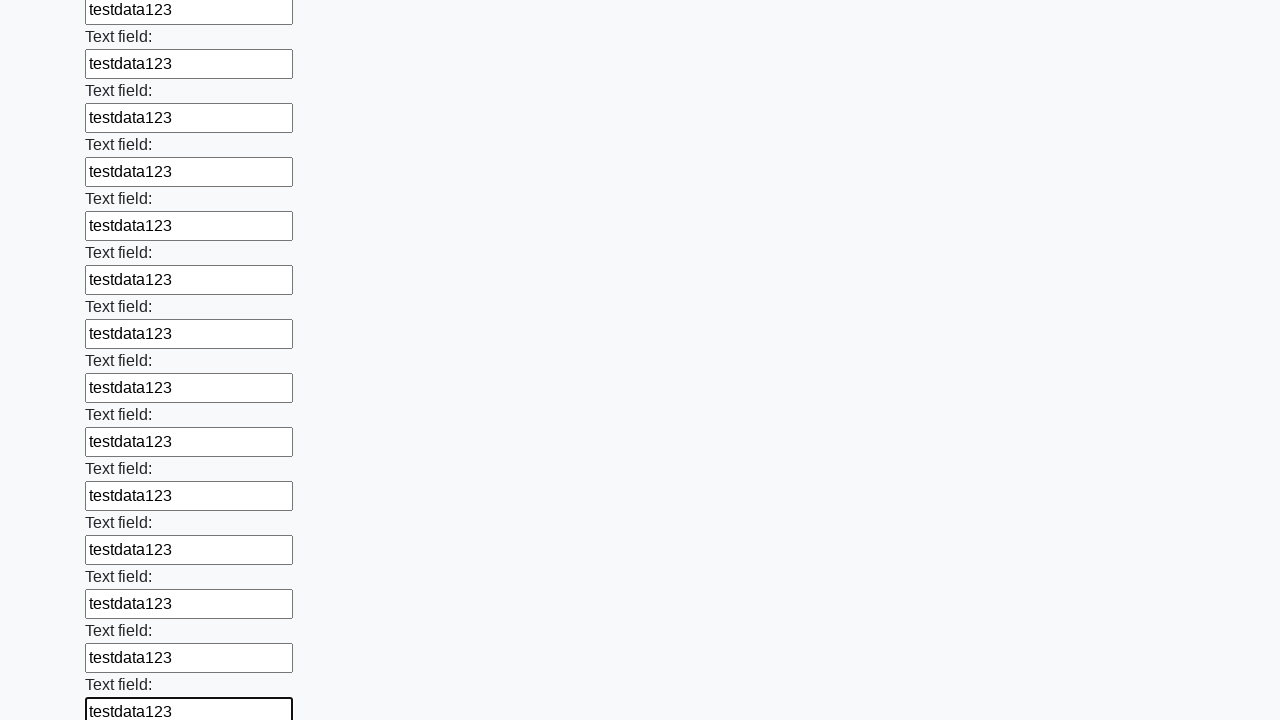

Filled input field with test data 'testdata123' on input >> nth=63
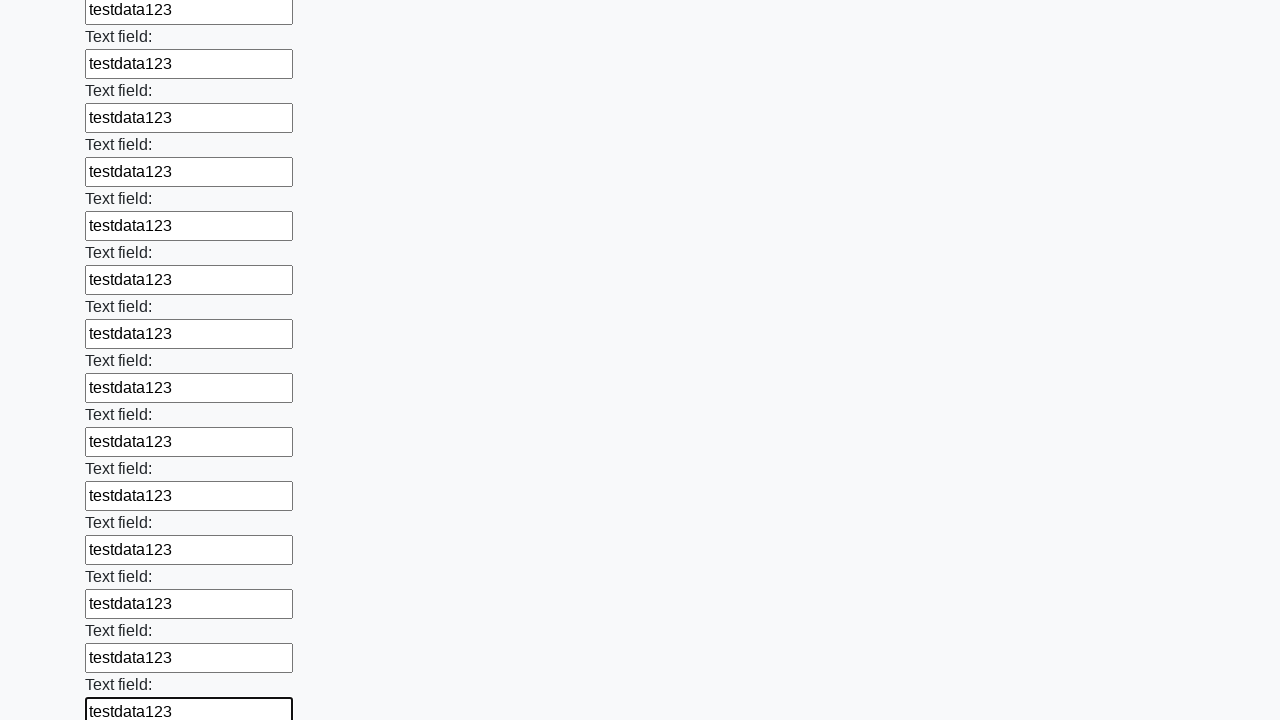

Filled input field with test data 'testdata123' on input >> nth=64
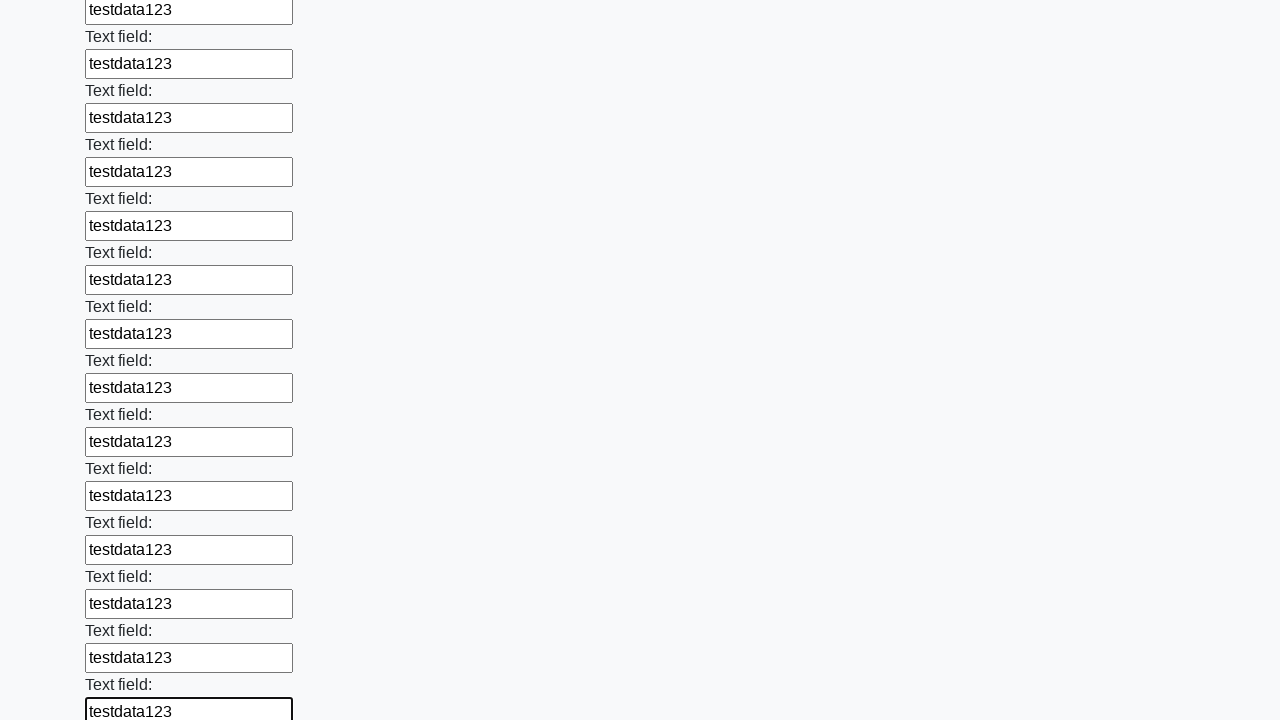

Filled input field with test data 'testdata123' on input >> nth=65
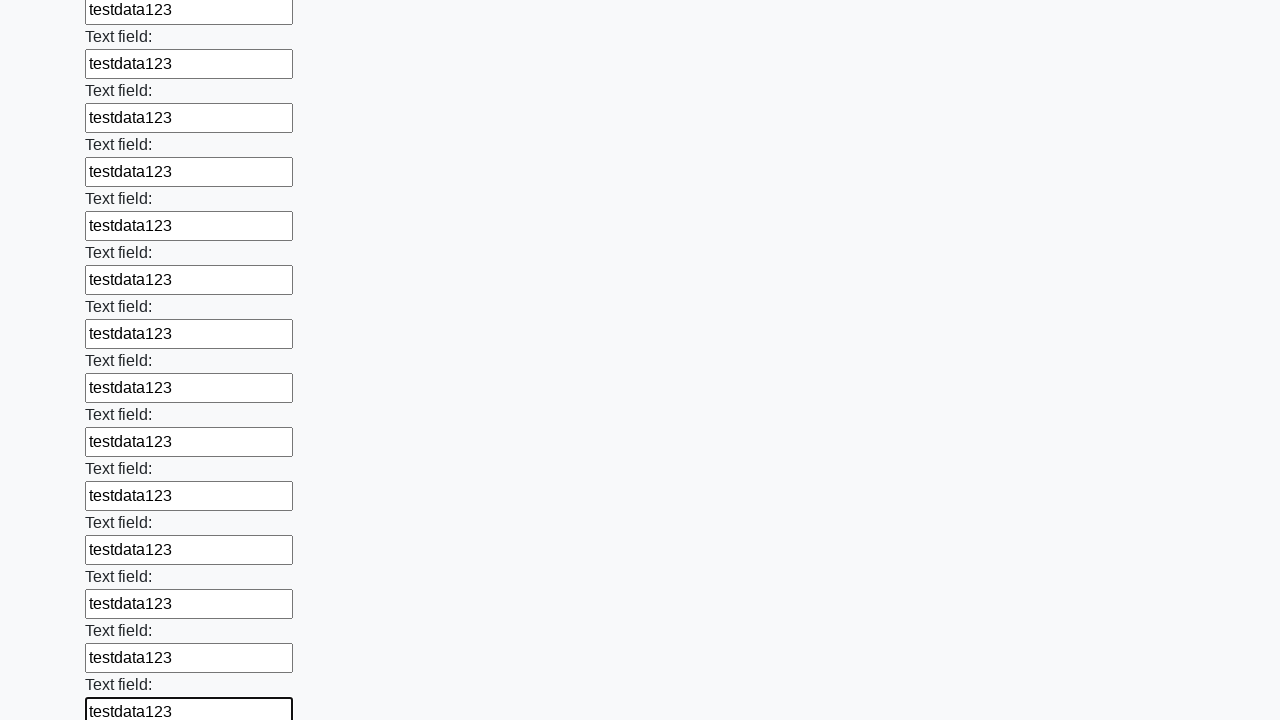

Filled input field with test data 'testdata123' on input >> nth=66
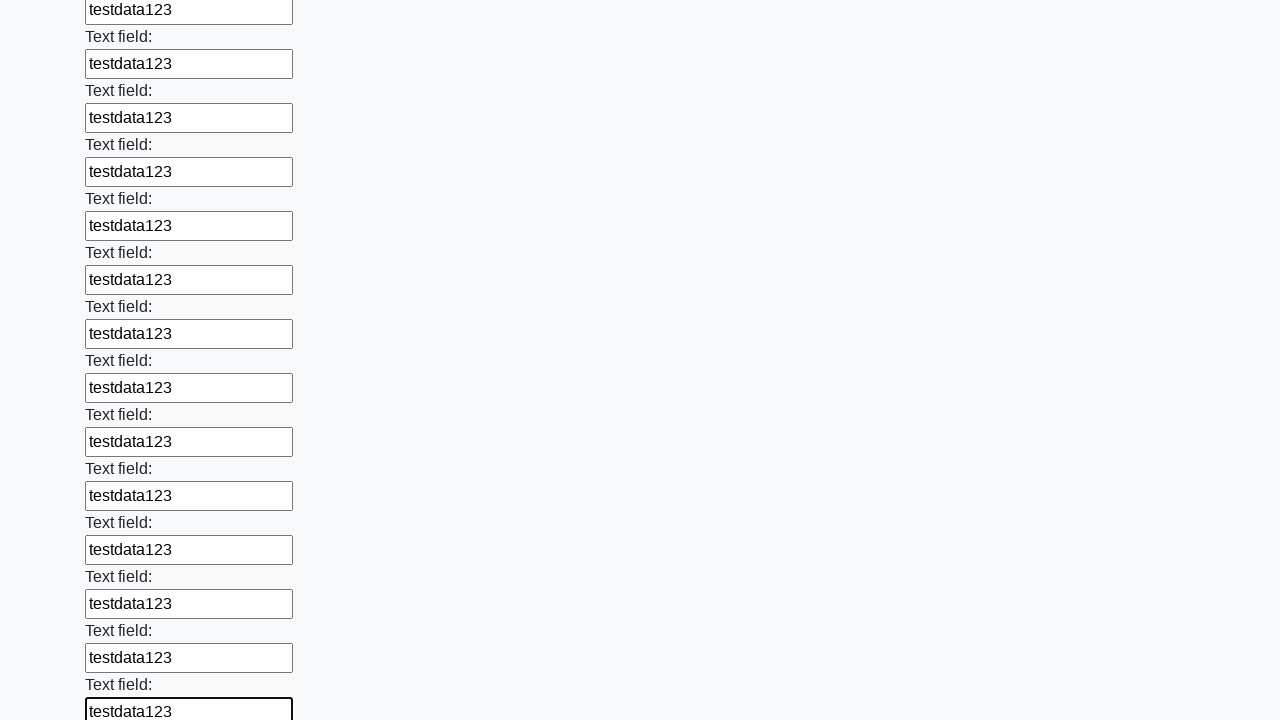

Filled input field with test data 'testdata123' on input >> nth=67
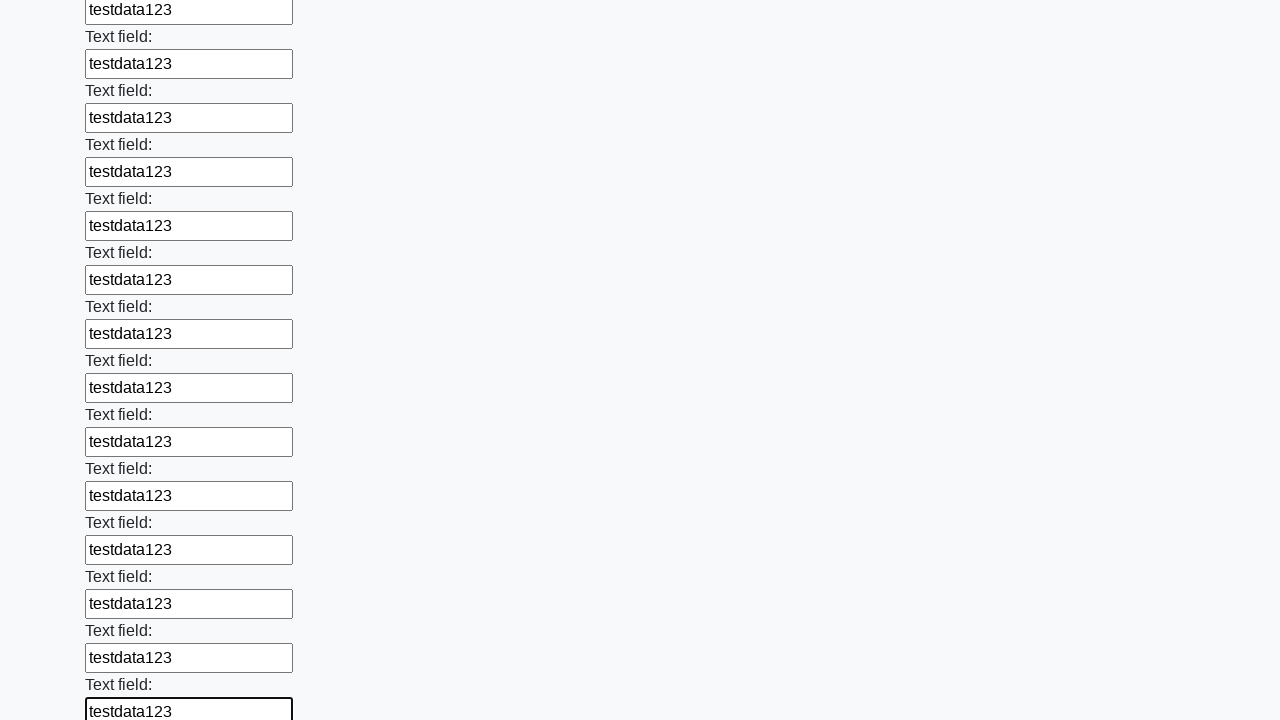

Filled input field with test data 'testdata123' on input >> nth=68
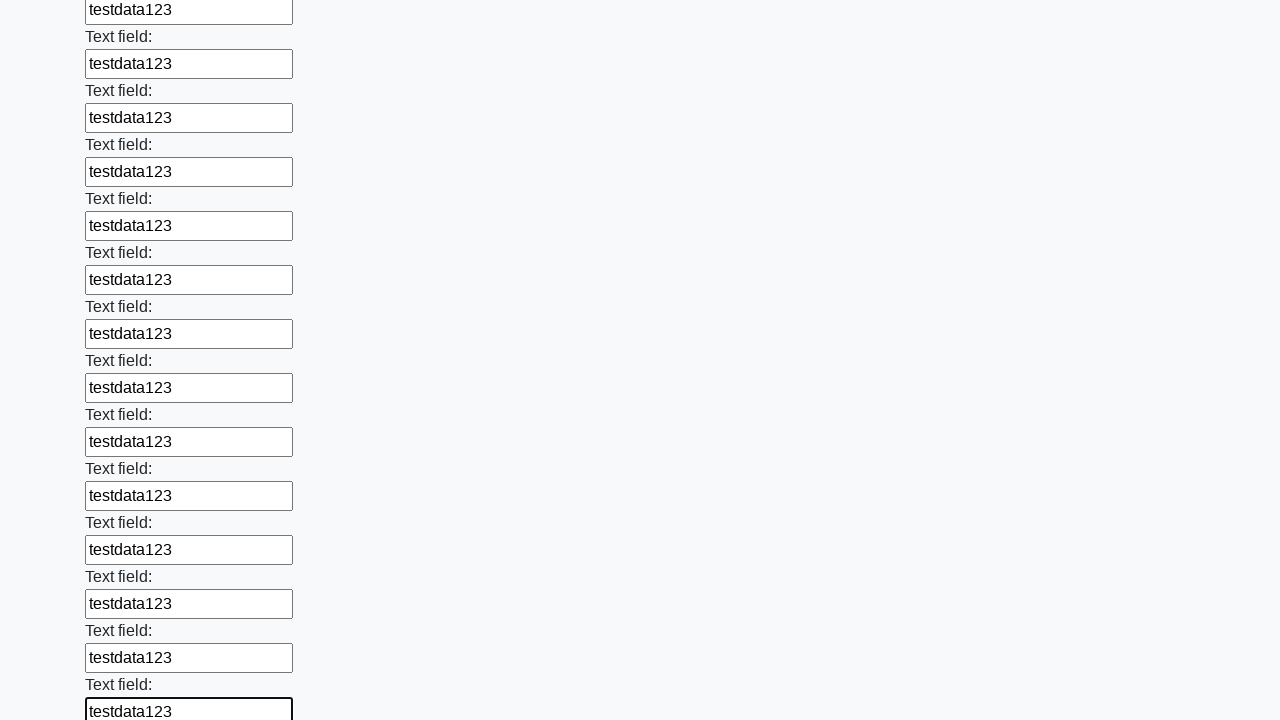

Filled input field with test data 'testdata123' on input >> nth=69
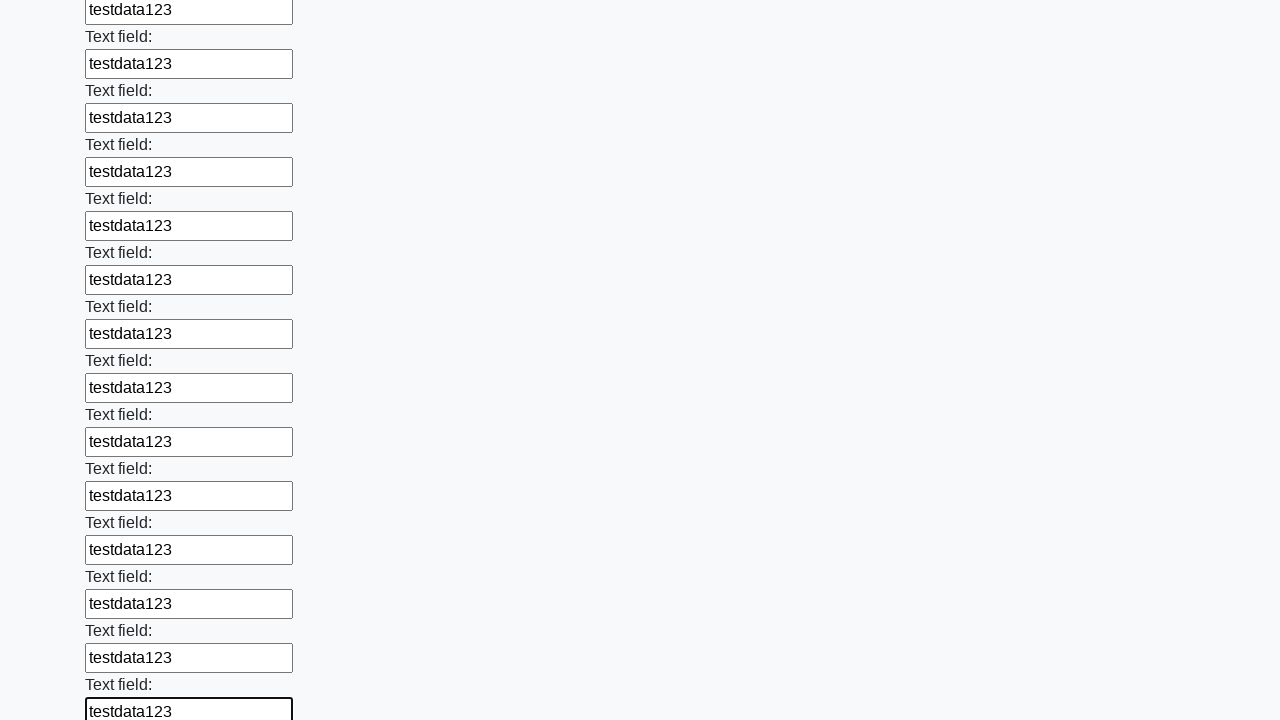

Filled input field with test data 'testdata123' on input >> nth=70
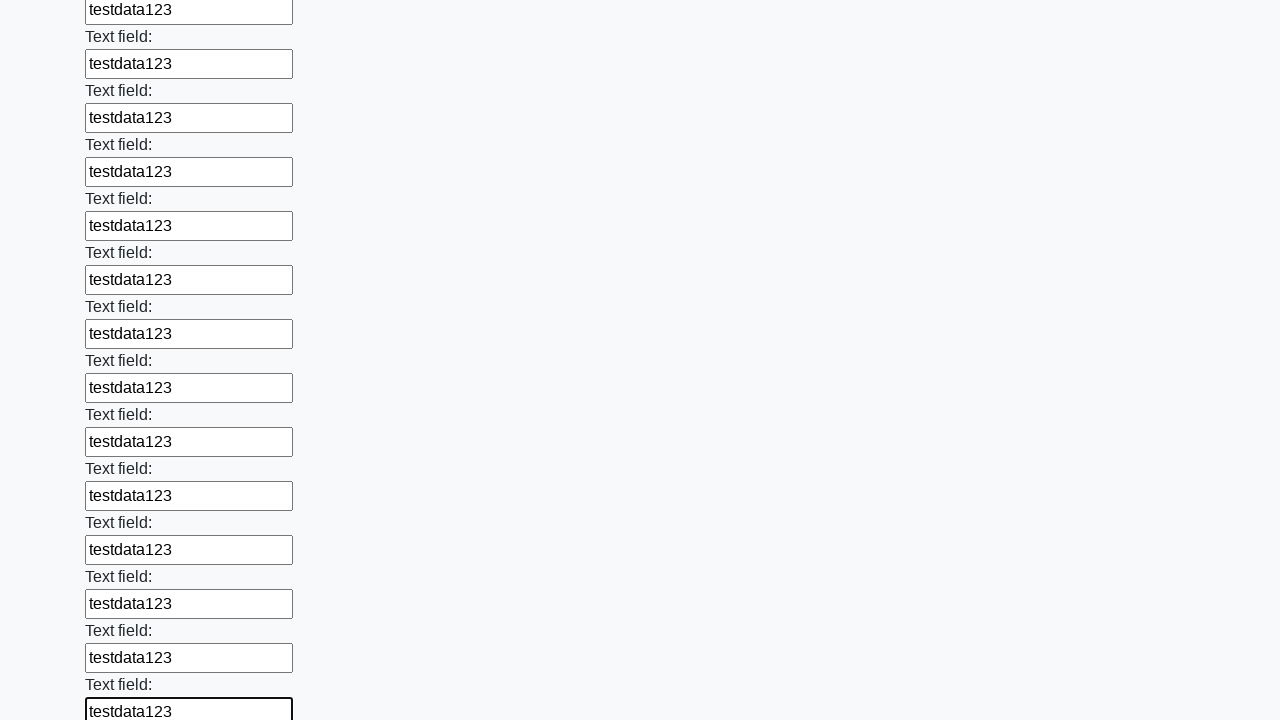

Filled input field with test data 'testdata123' on input >> nth=71
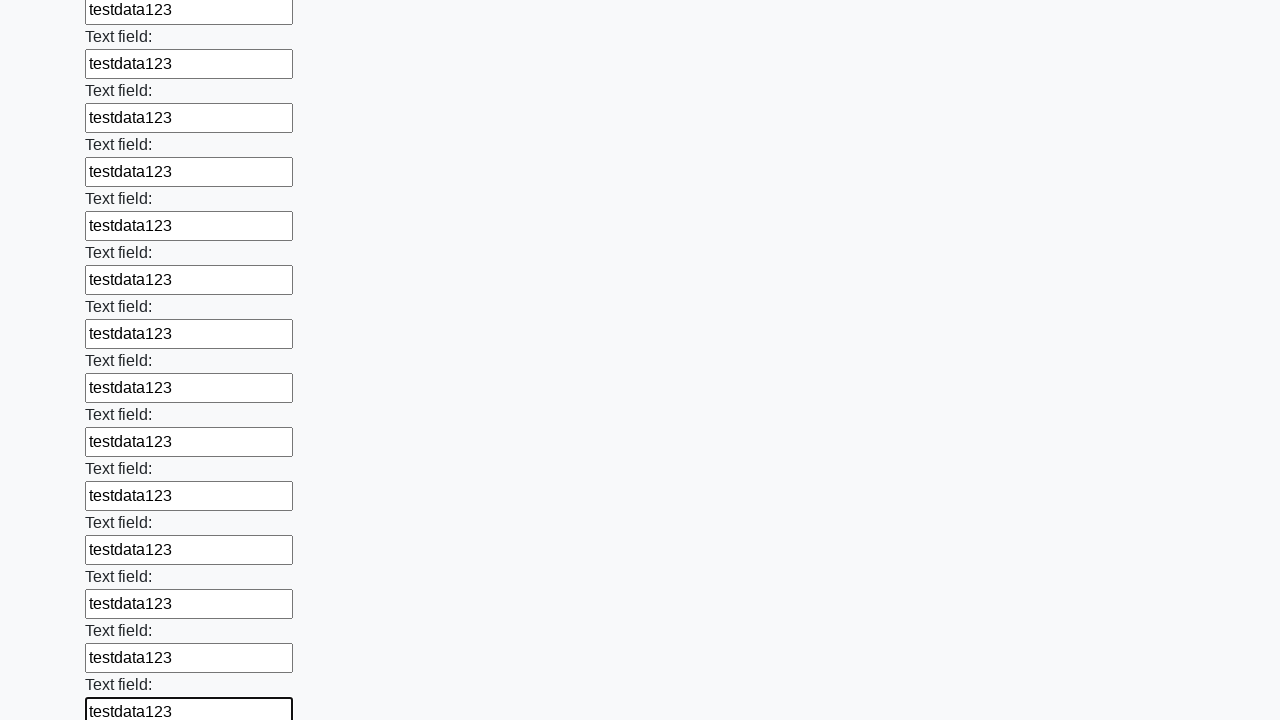

Filled input field with test data 'testdata123' on input >> nth=72
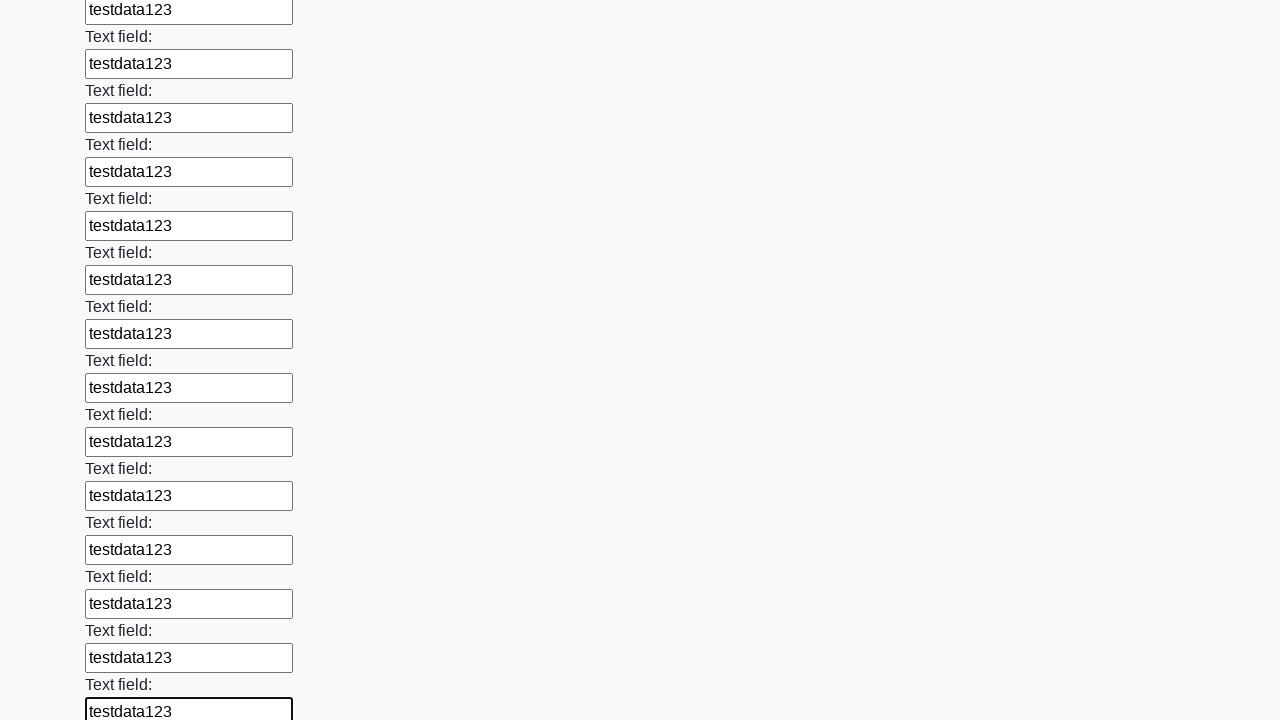

Filled input field with test data 'testdata123' on input >> nth=73
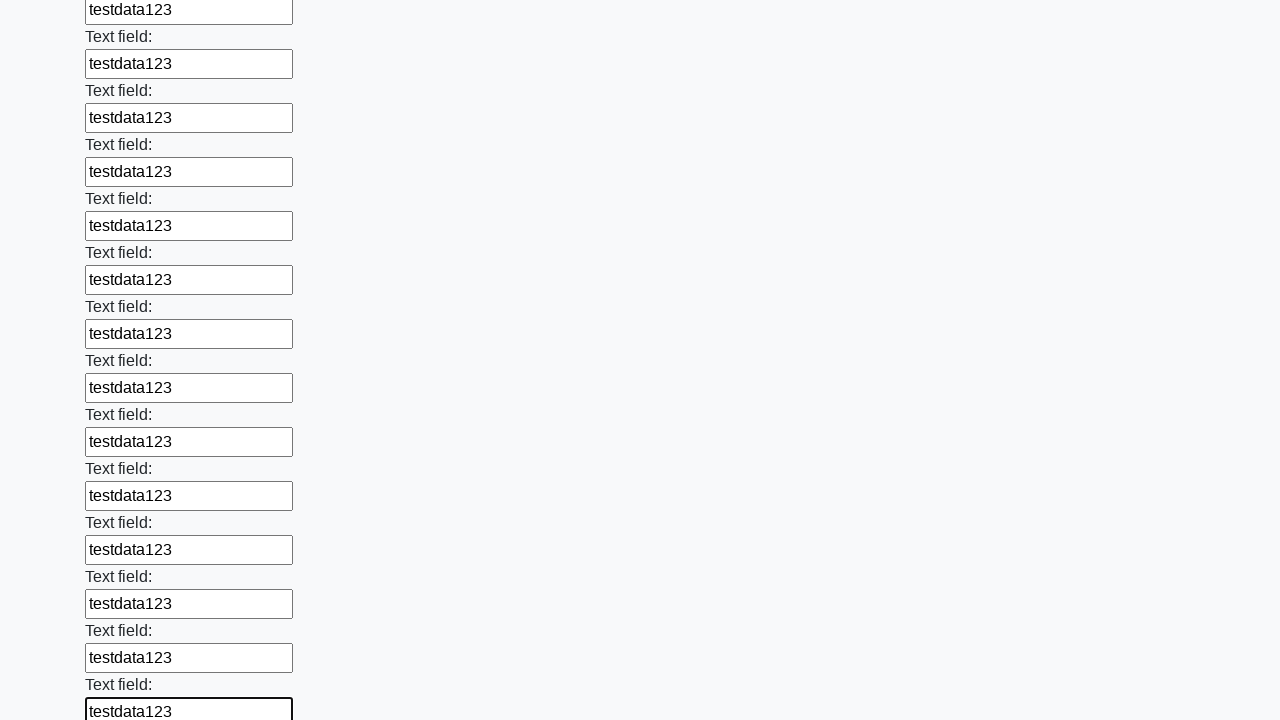

Filled input field with test data 'testdata123' on input >> nth=74
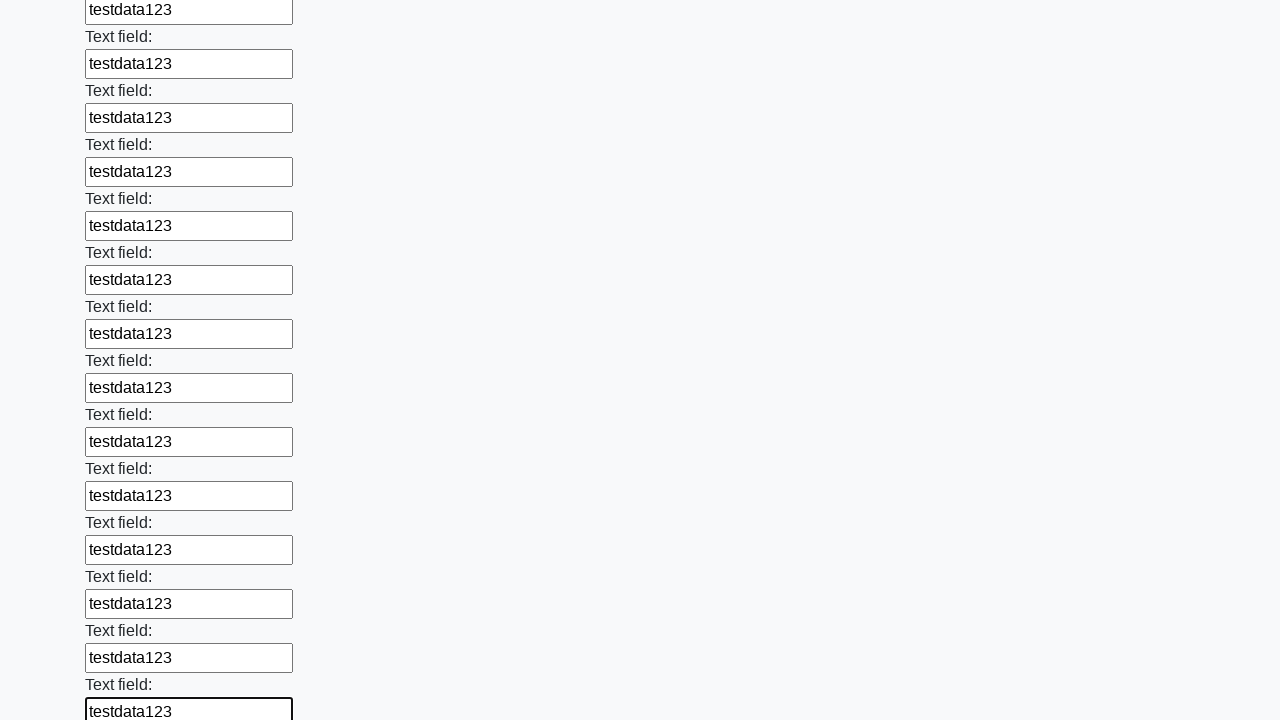

Filled input field with test data 'testdata123' on input >> nth=75
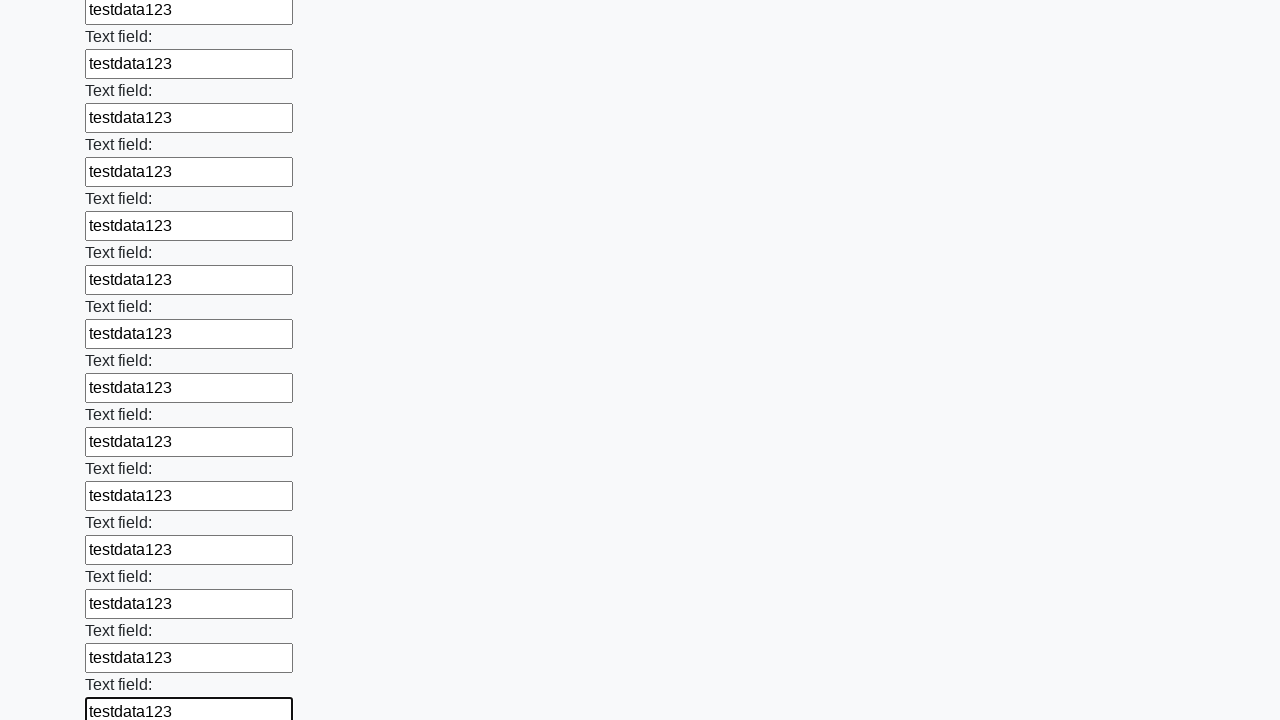

Filled input field with test data 'testdata123' on input >> nth=76
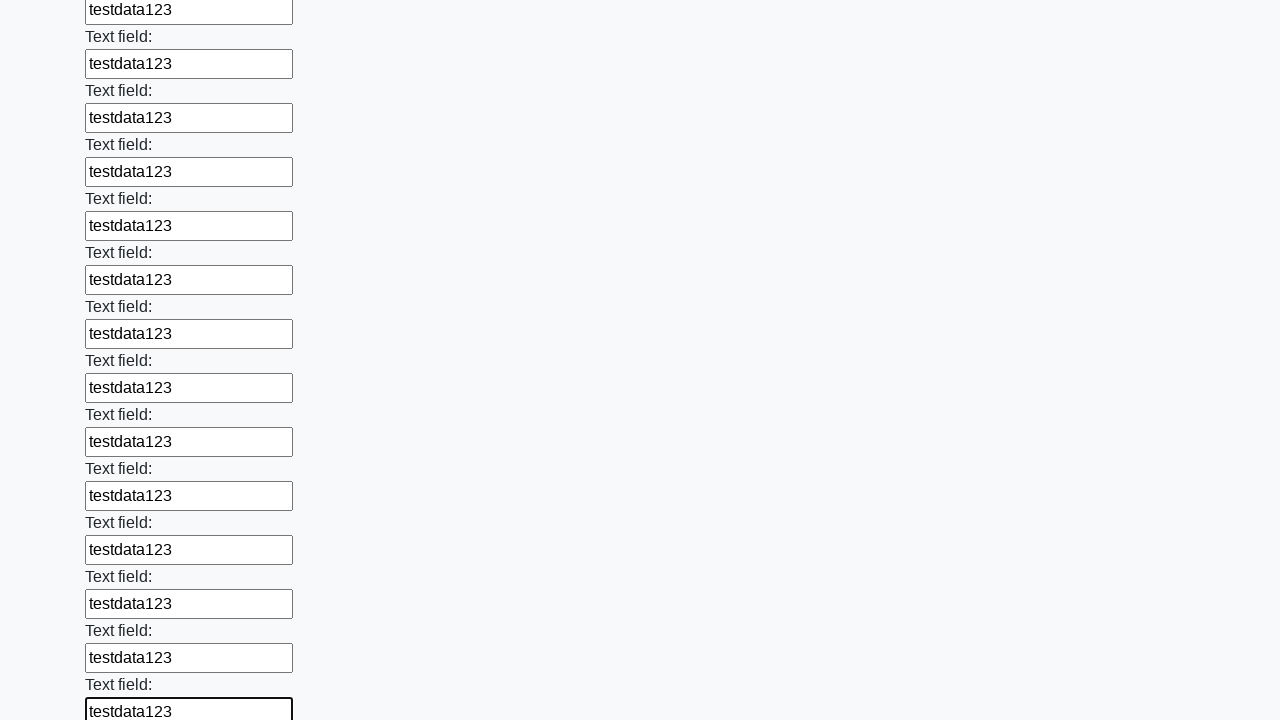

Filled input field with test data 'testdata123' on input >> nth=77
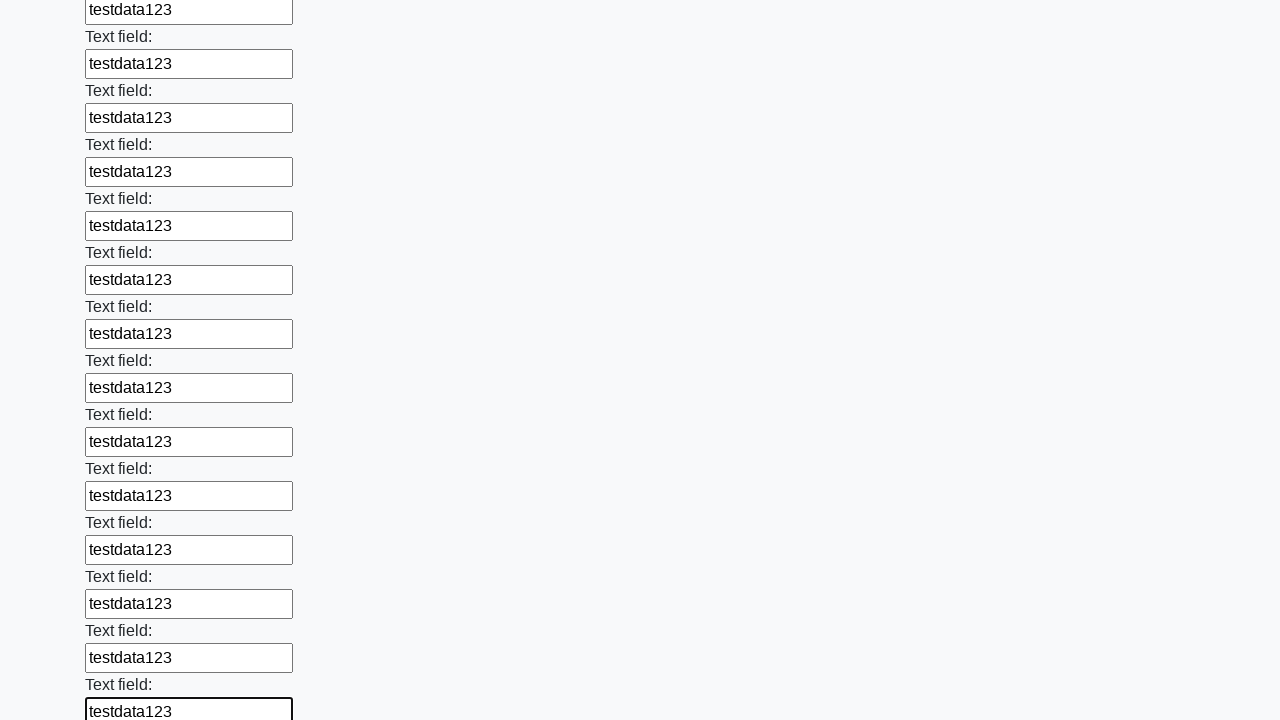

Filled input field with test data 'testdata123' on input >> nth=78
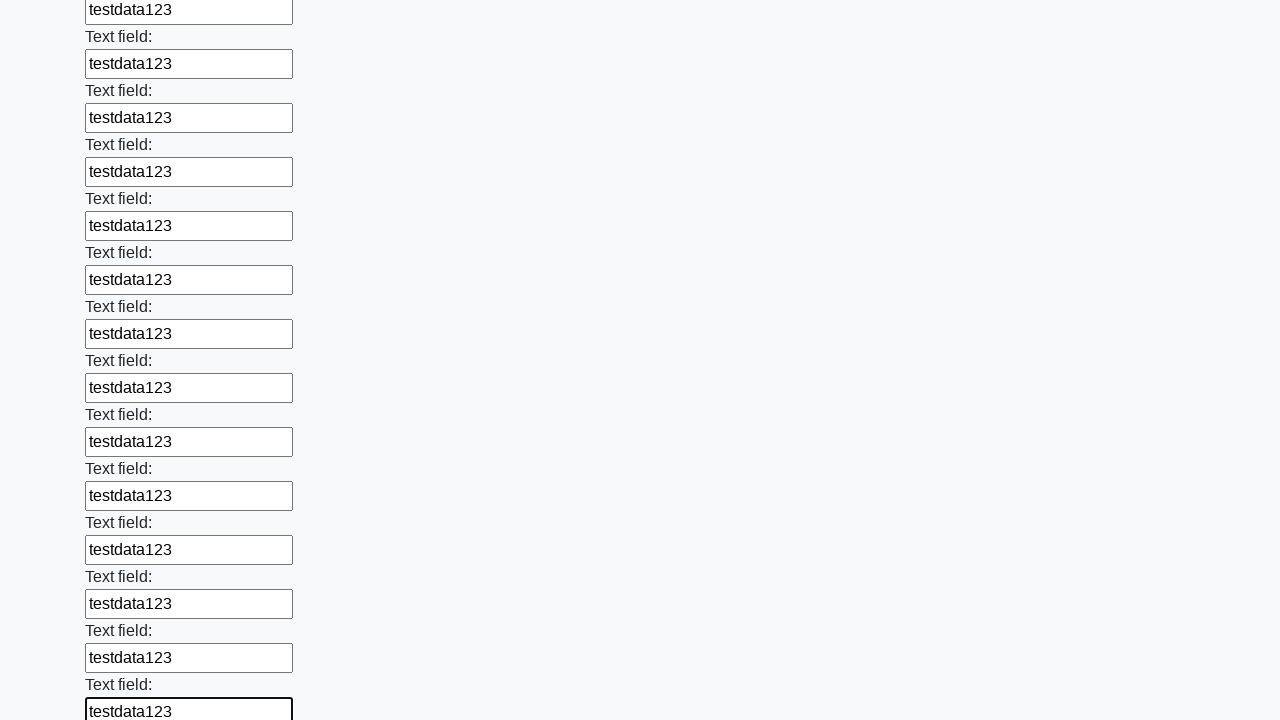

Filled input field with test data 'testdata123' on input >> nth=79
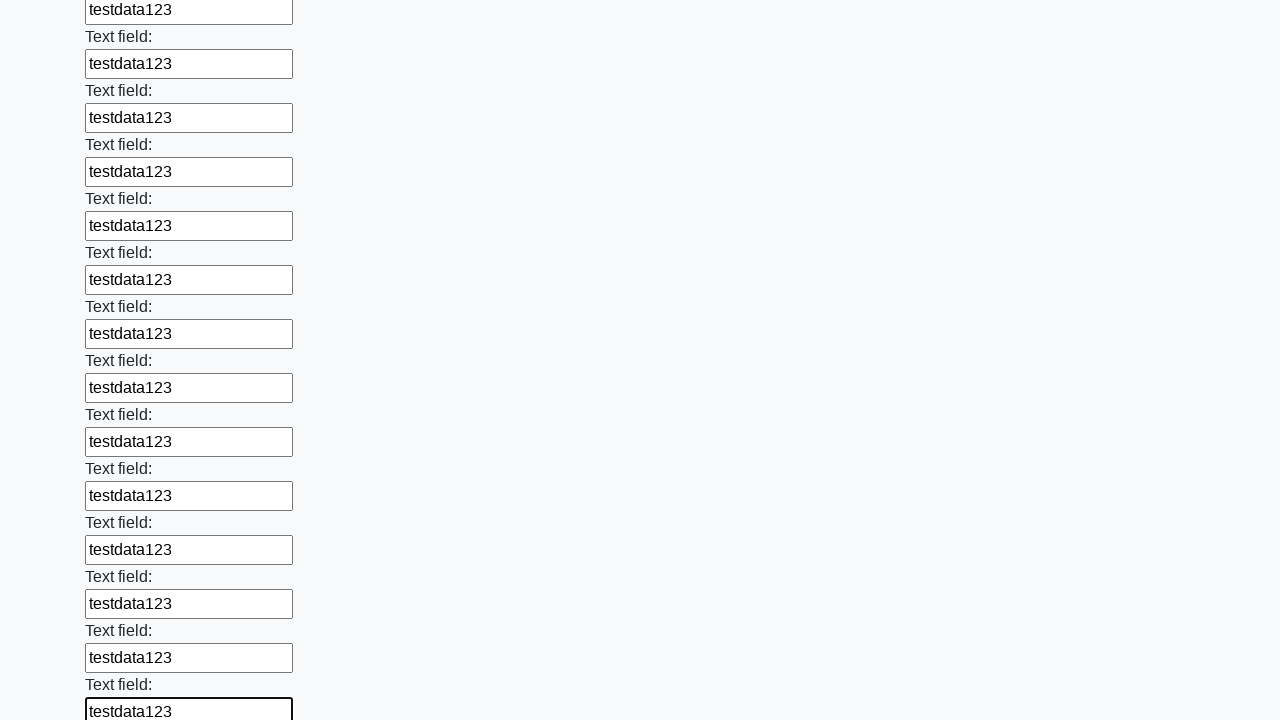

Filled input field with test data 'testdata123' on input >> nth=80
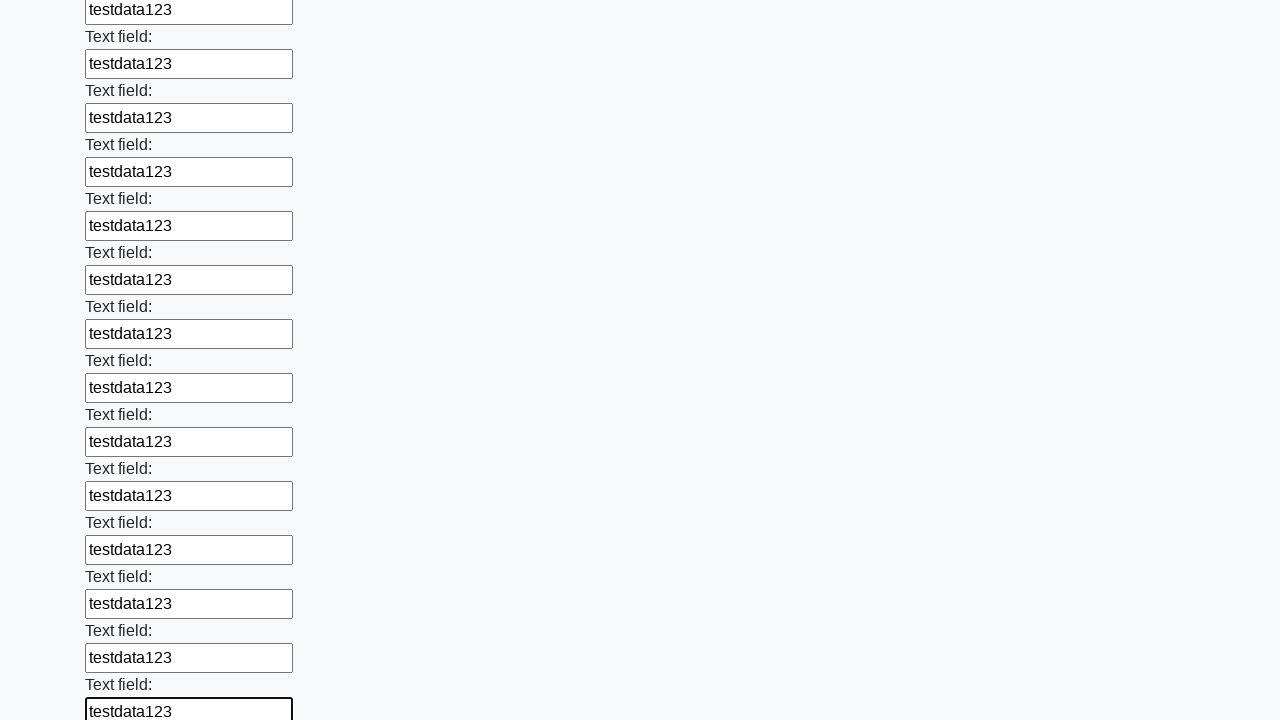

Filled input field with test data 'testdata123' on input >> nth=81
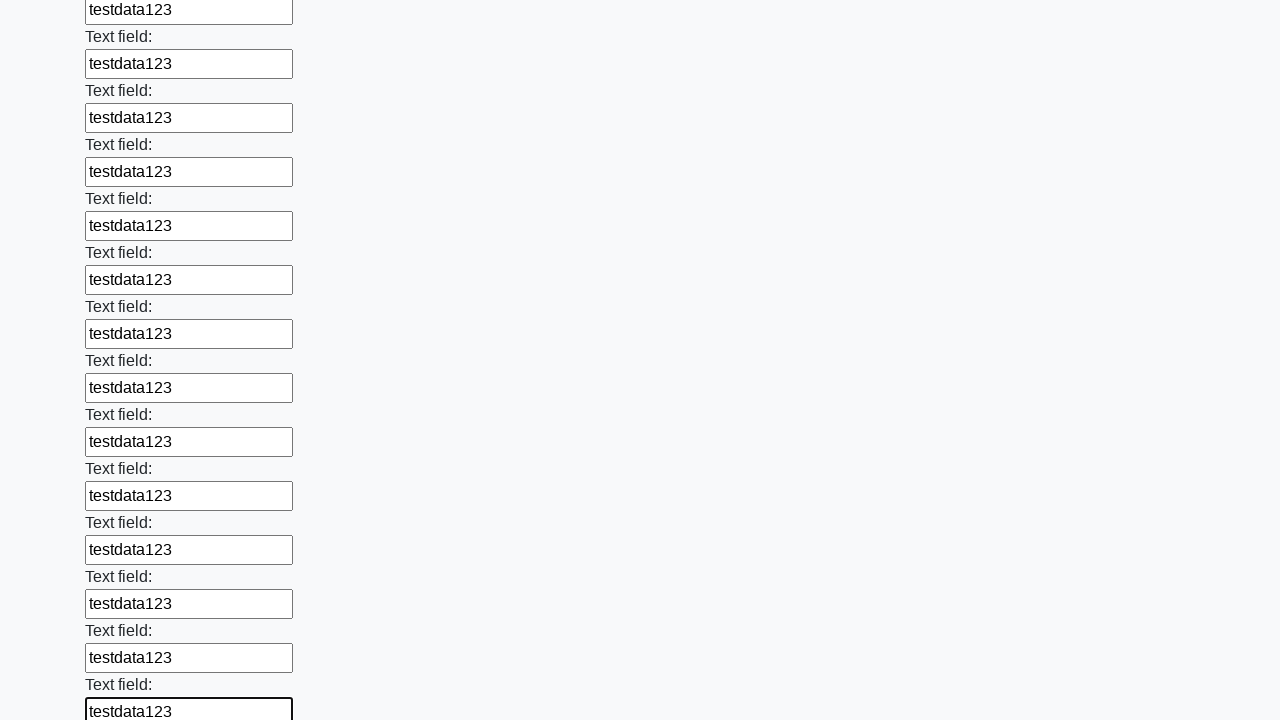

Filled input field with test data 'testdata123' on input >> nth=82
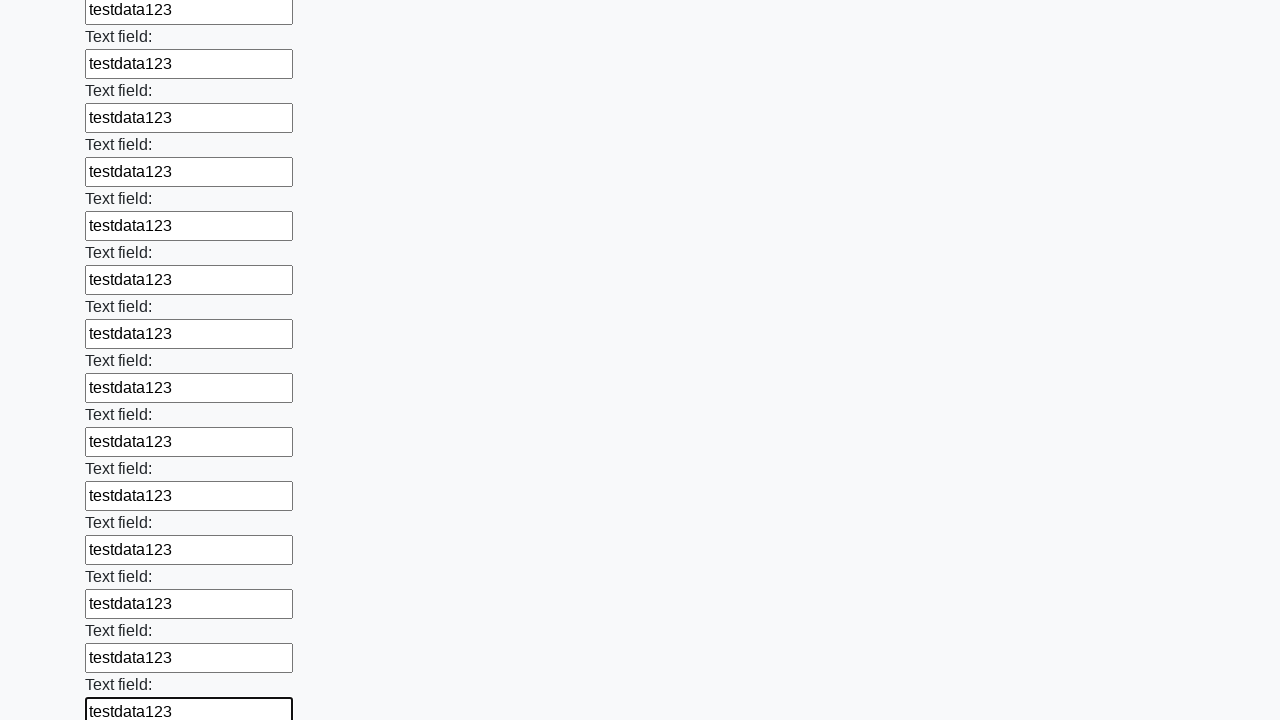

Filled input field with test data 'testdata123' on input >> nth=83
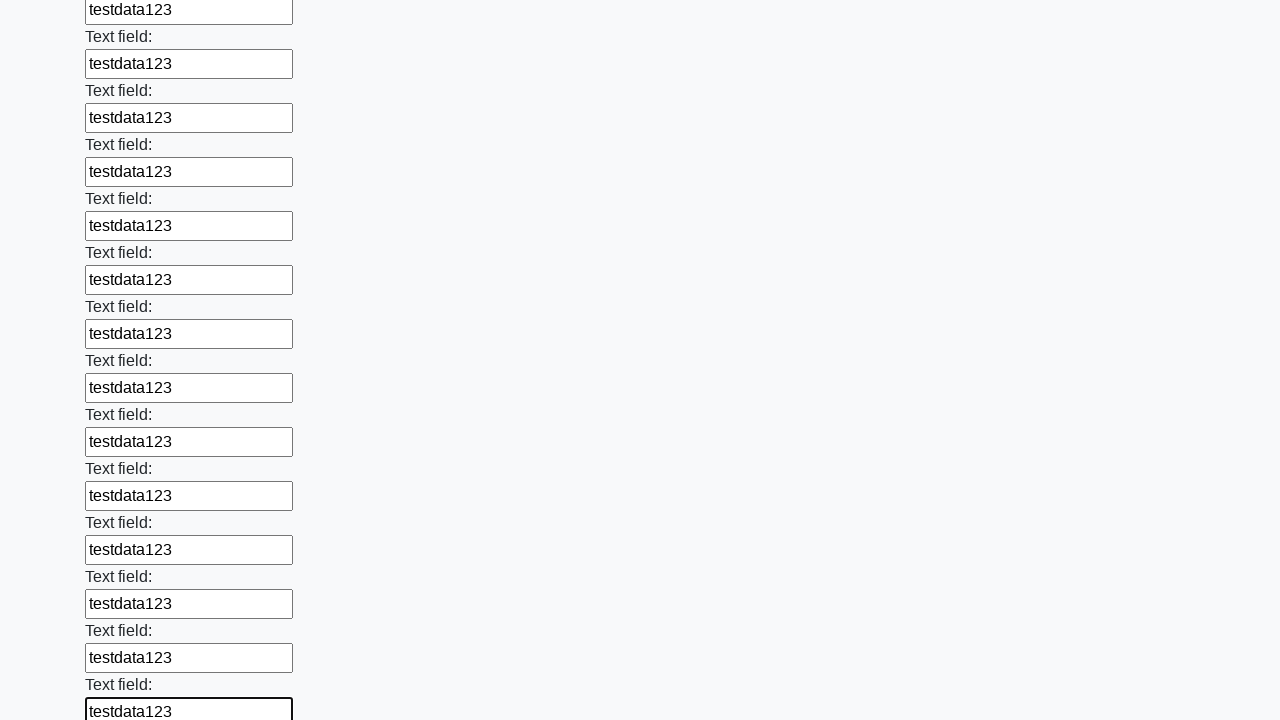

Filled input field with test data 'testdata123' on input >> nth=84
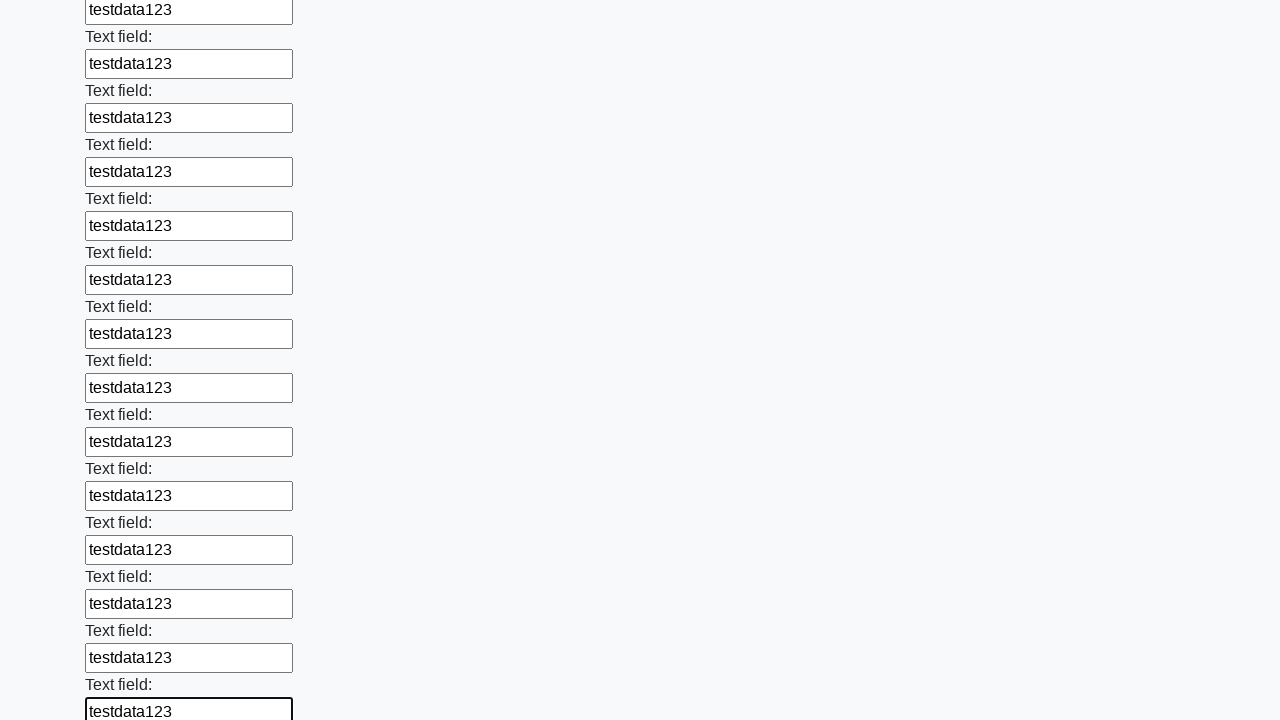

Filled input field with test data 'testdata123' on input >> nth=85
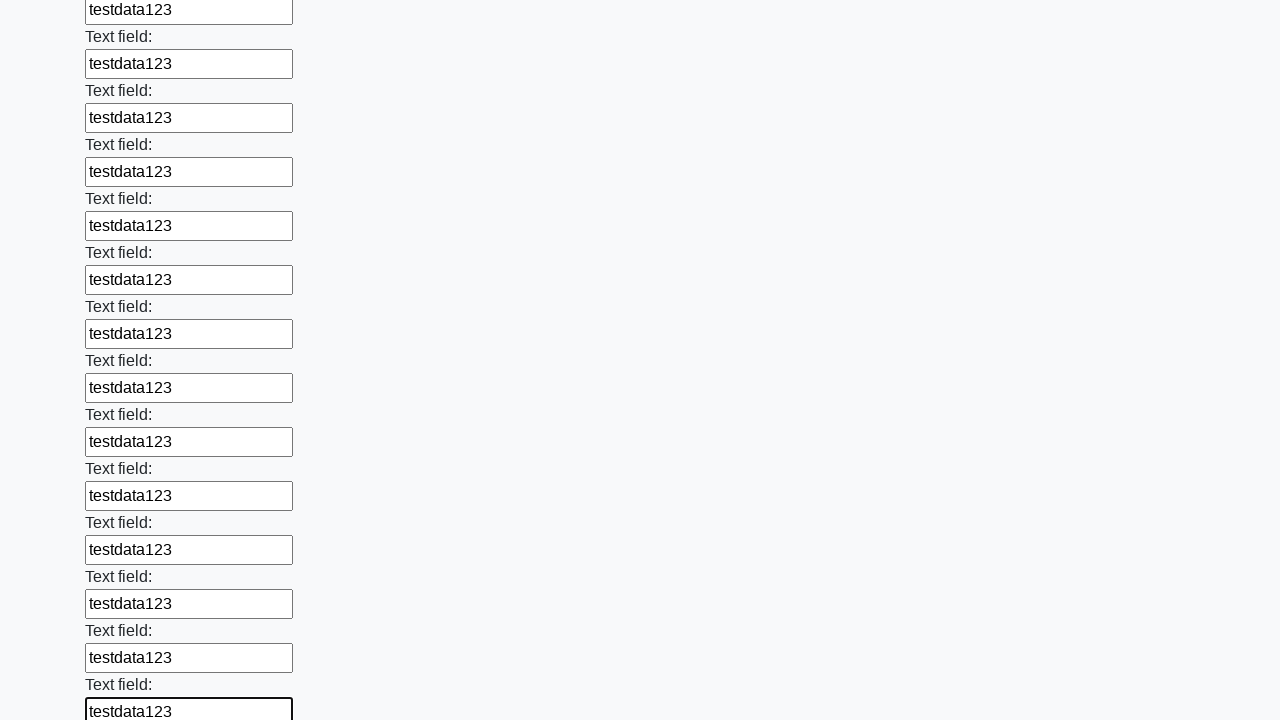

Filled input field with test data 'testdata123' on input >> nth=86
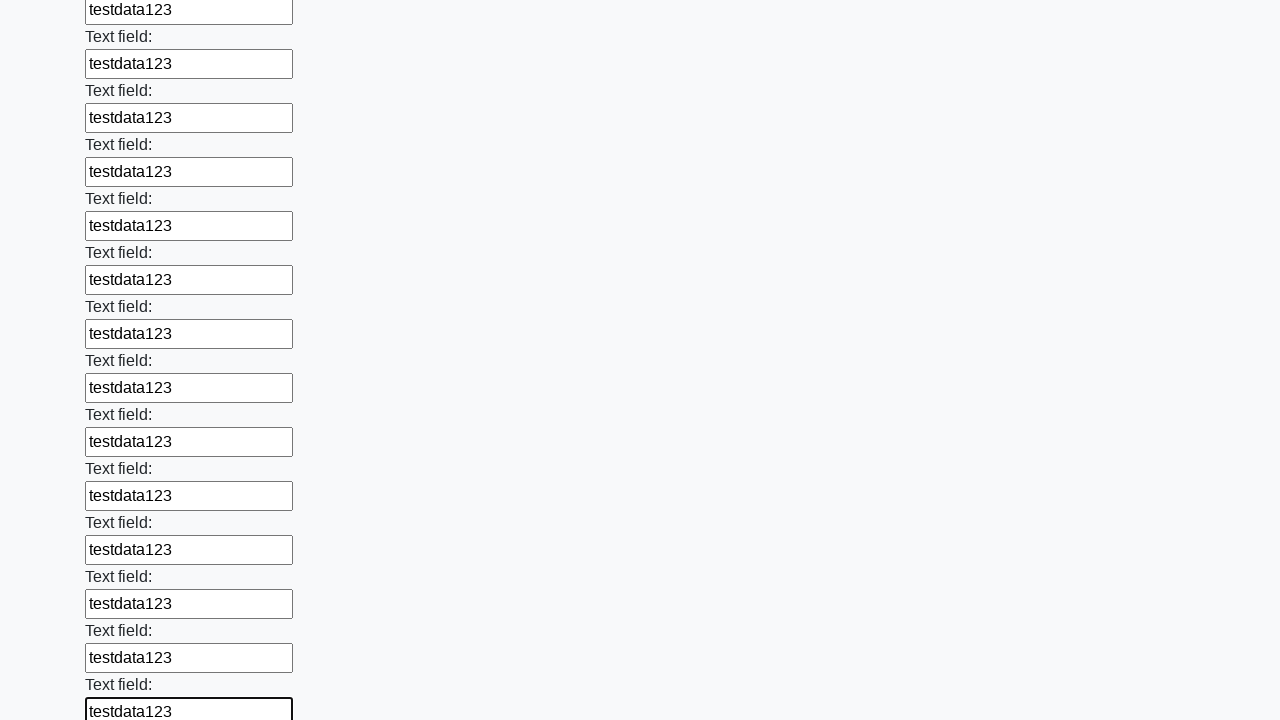

Filled input field with test data 'testdata123' on input >> nth=87
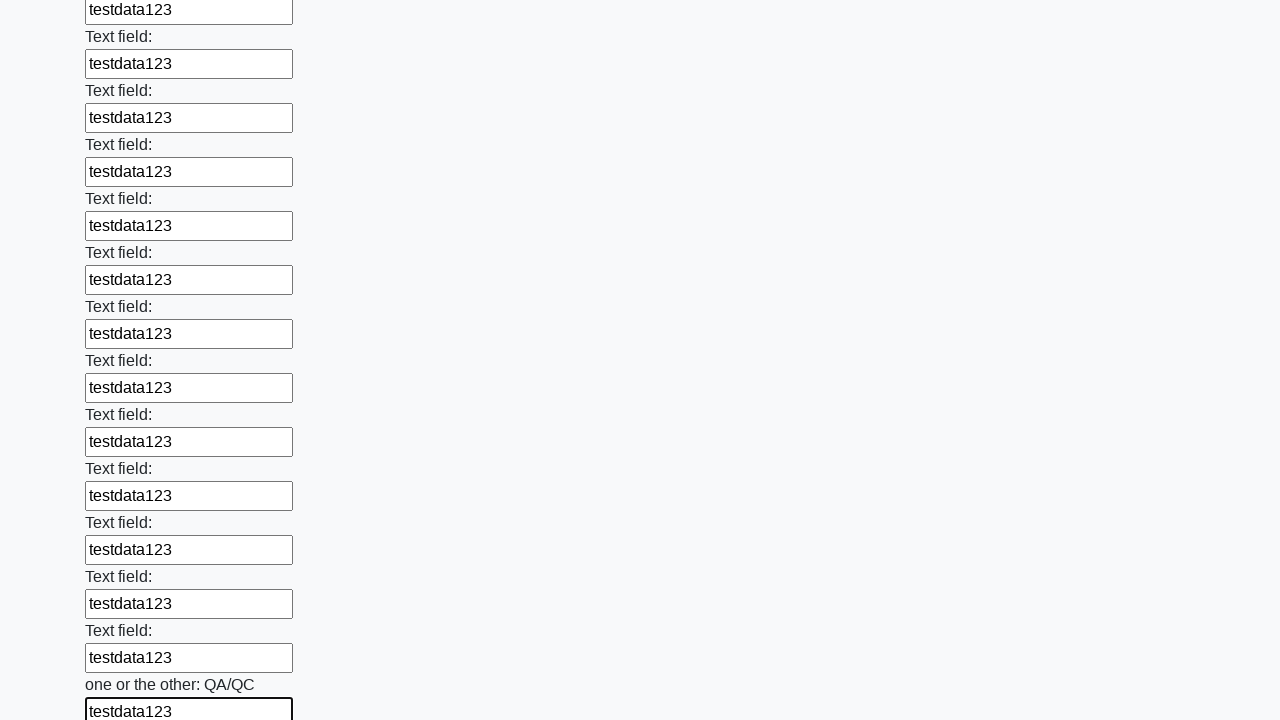

Filled input field with test data 'testdata123' on input >> nth=88
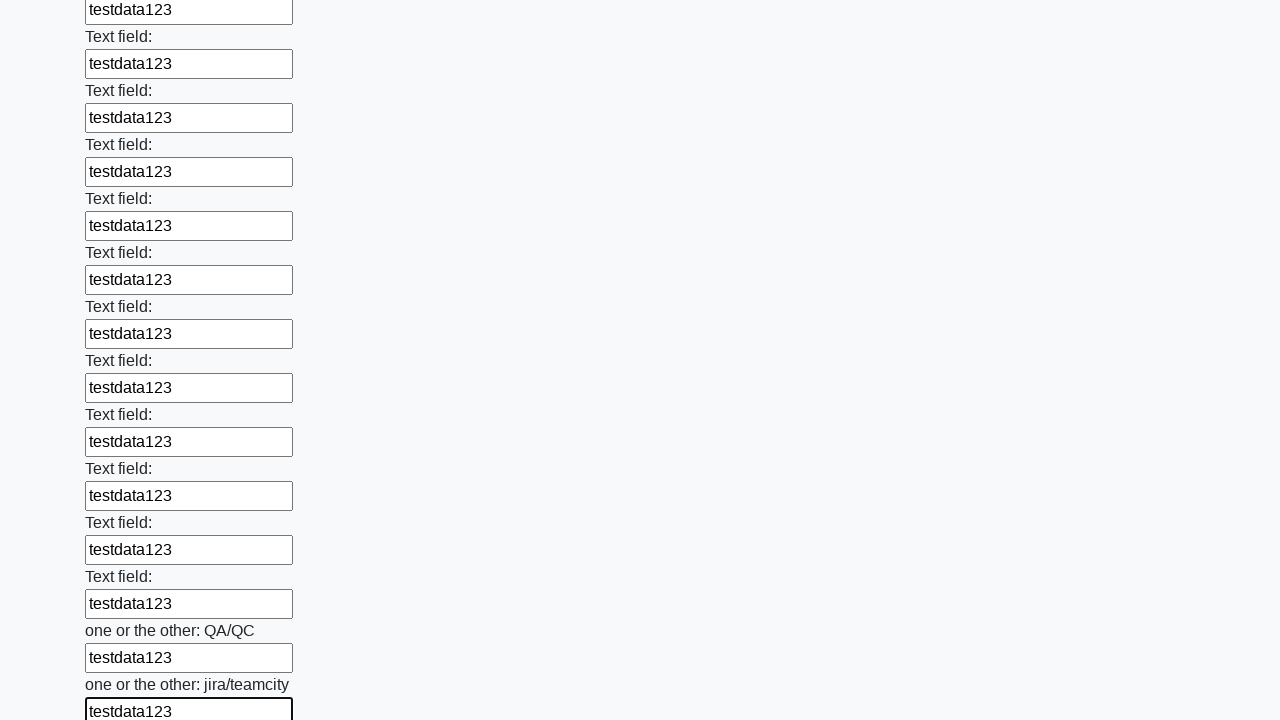

Filled input field with test data 'testdata123' on input >> nth=89
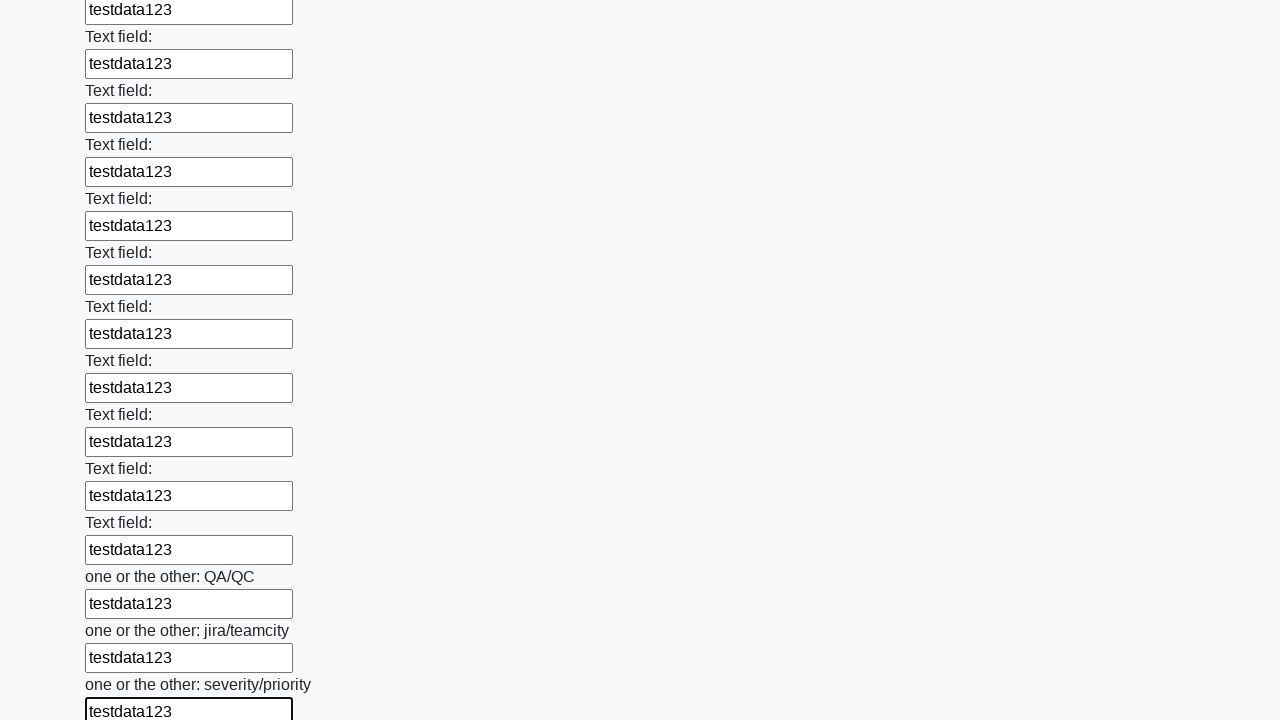

Filled input field with test data 'testdata123' on input >> nth=90
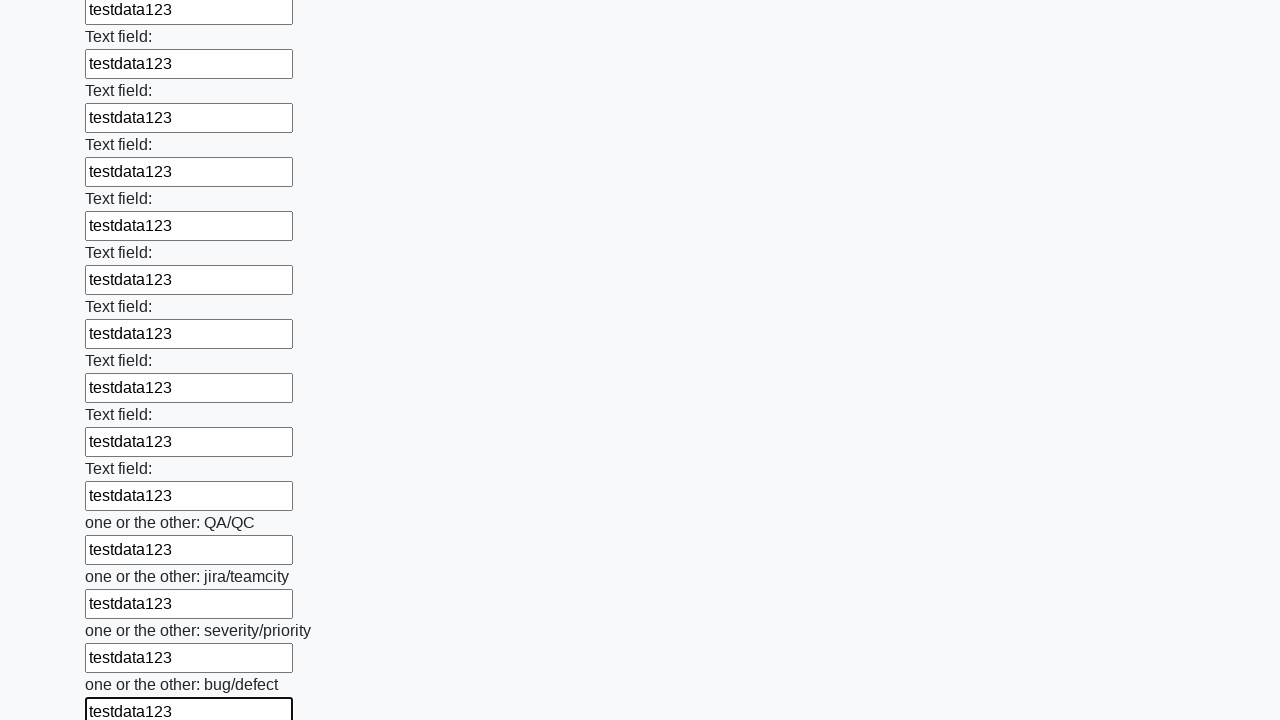

Filled input field with test data 'testdata123' on input >> nth=91
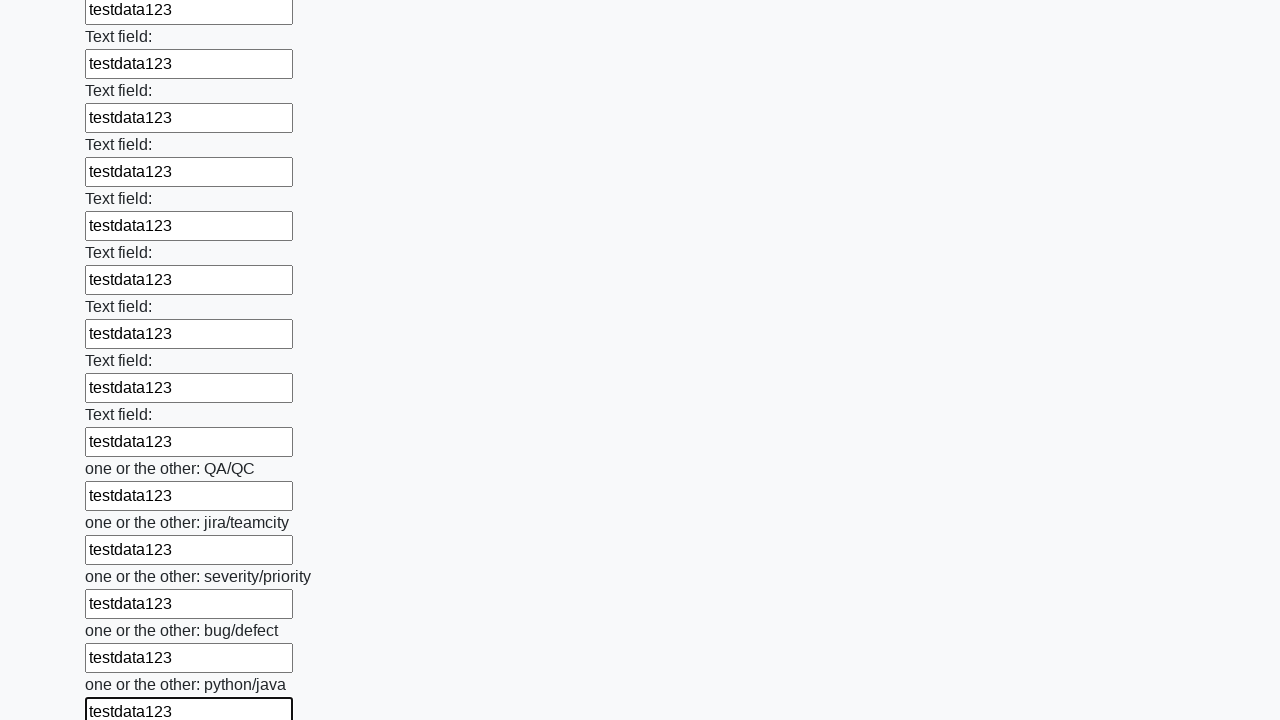

Filled input field with test data 'testdata123' on input >> nth=92
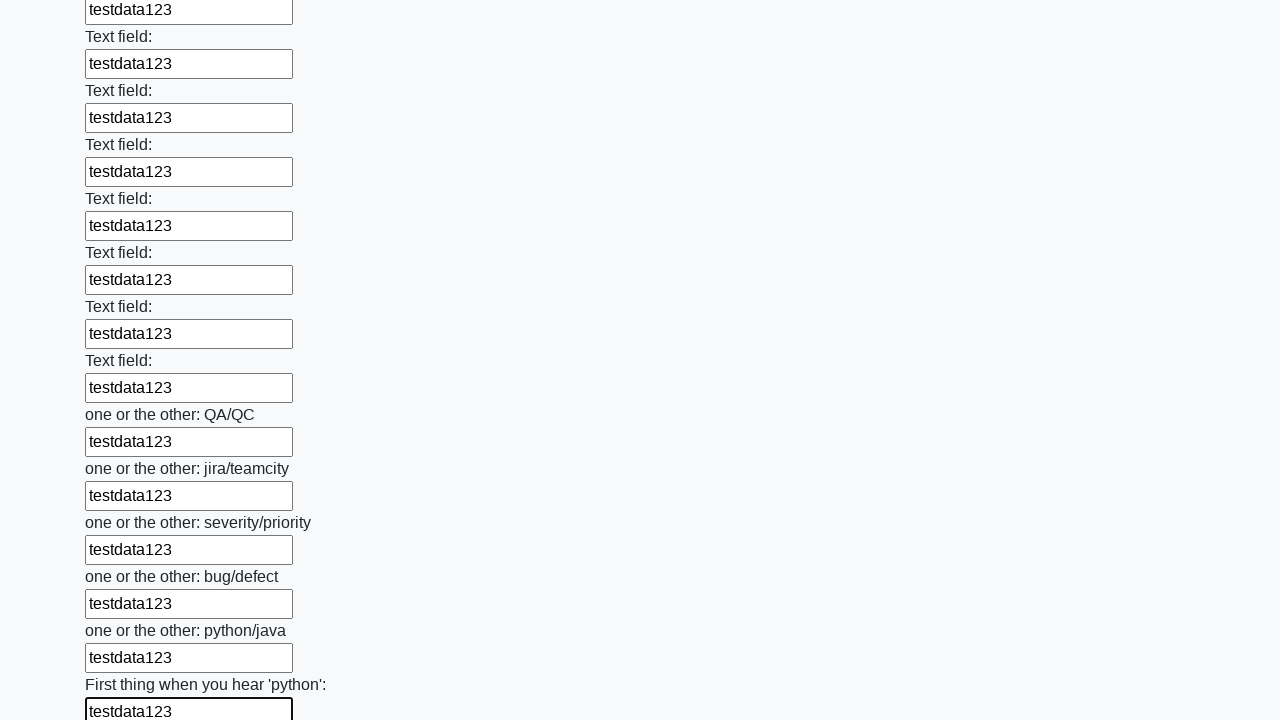

Filled input field with test data 'testdata123' on input >> nth=93
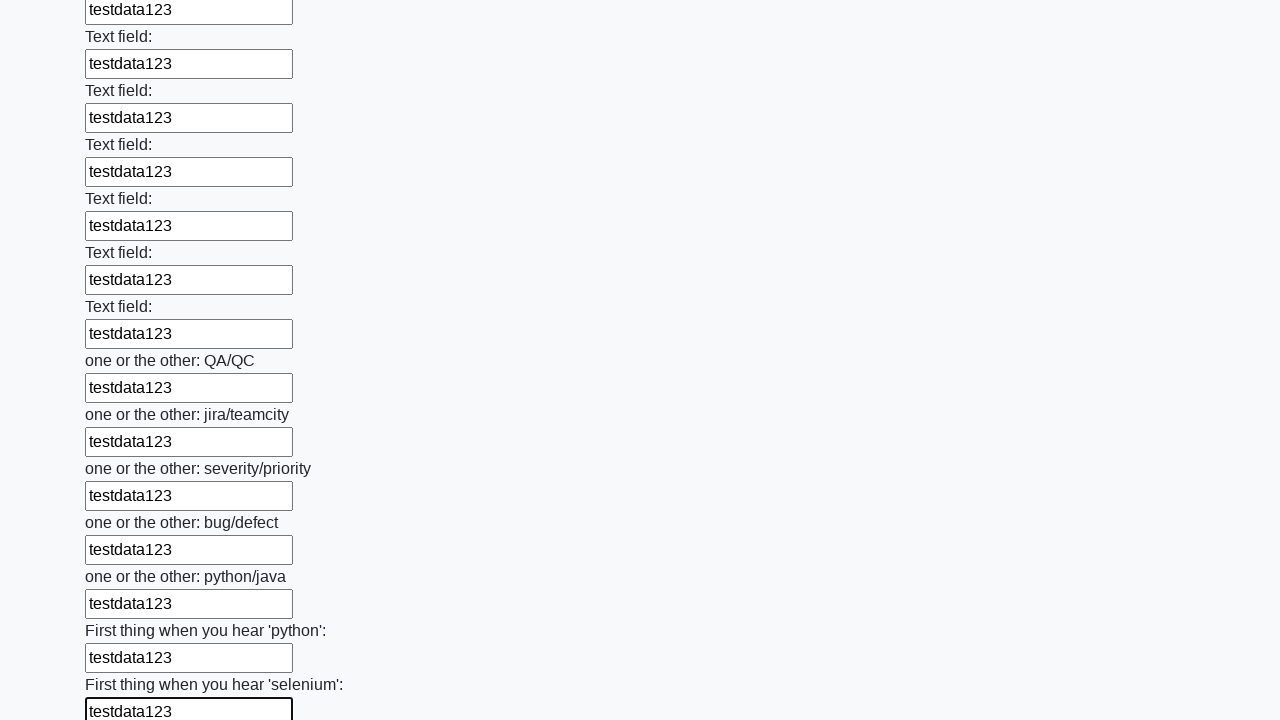

Filled input field with test data 'testdata123' on input >> nth=94
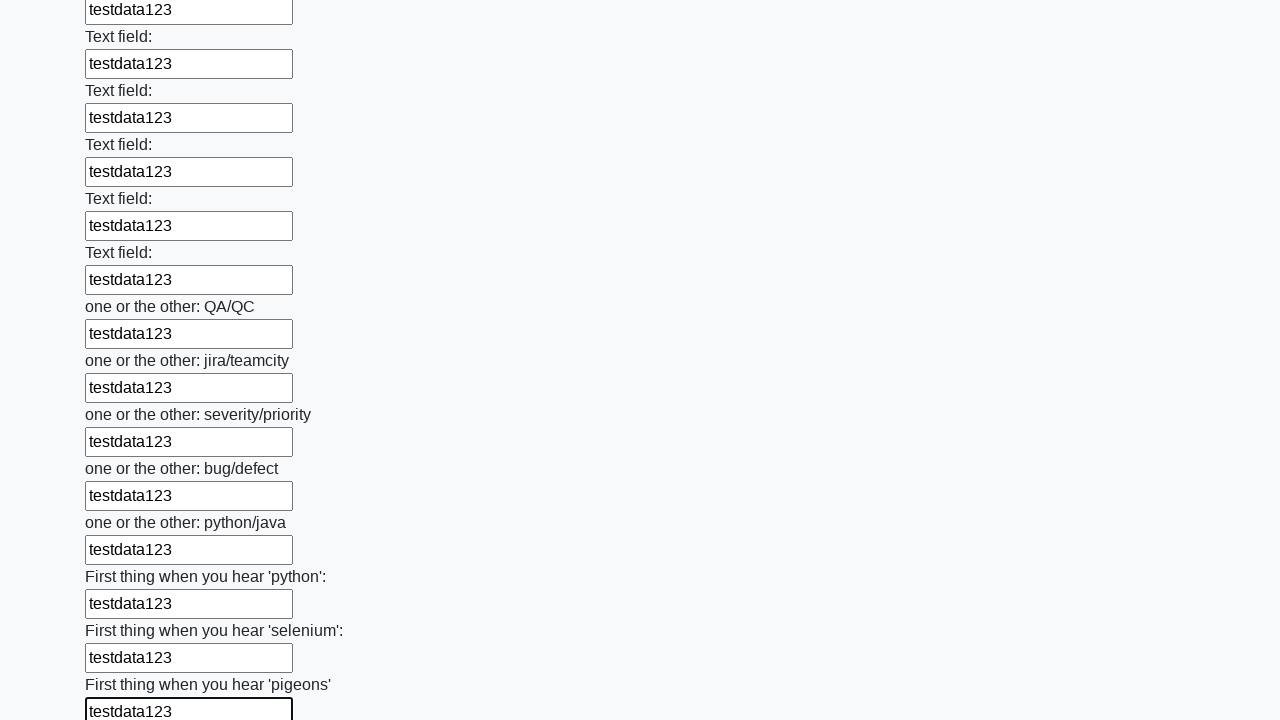

Filled input field with test data 'testdata123' on input >> nth=95
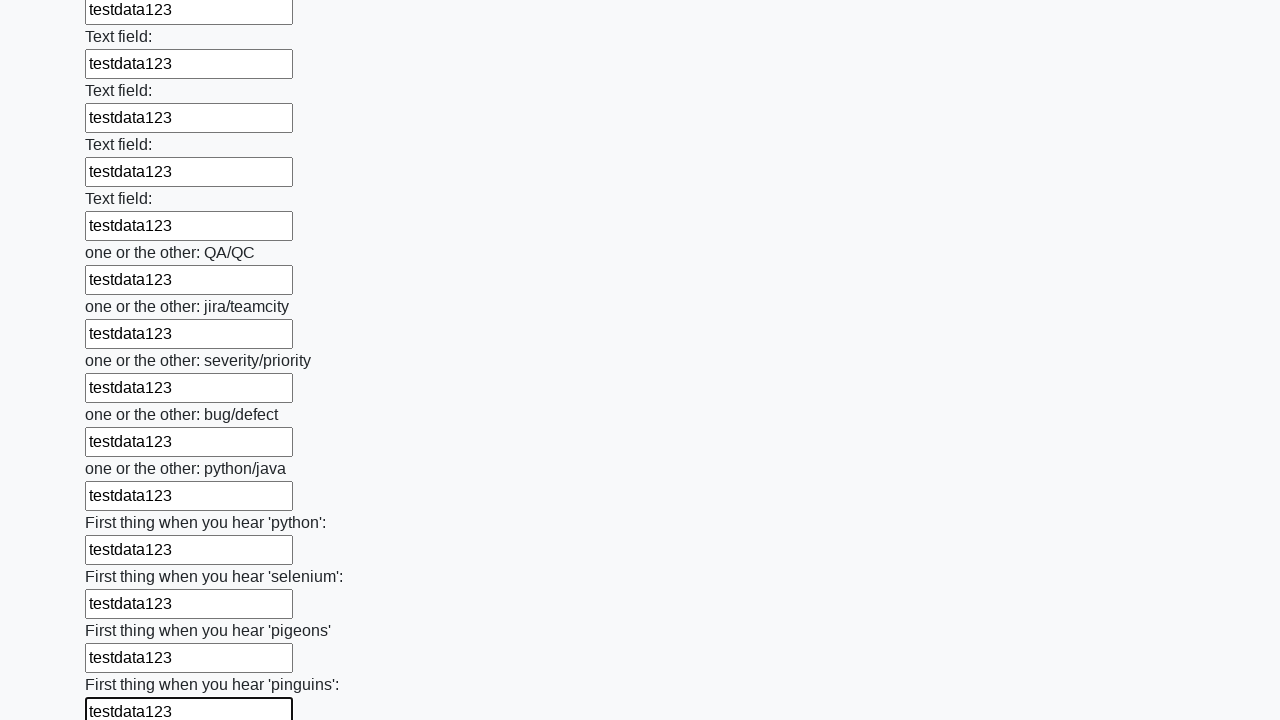

Filled input field with test data 'testdata123' on input >> nth=96
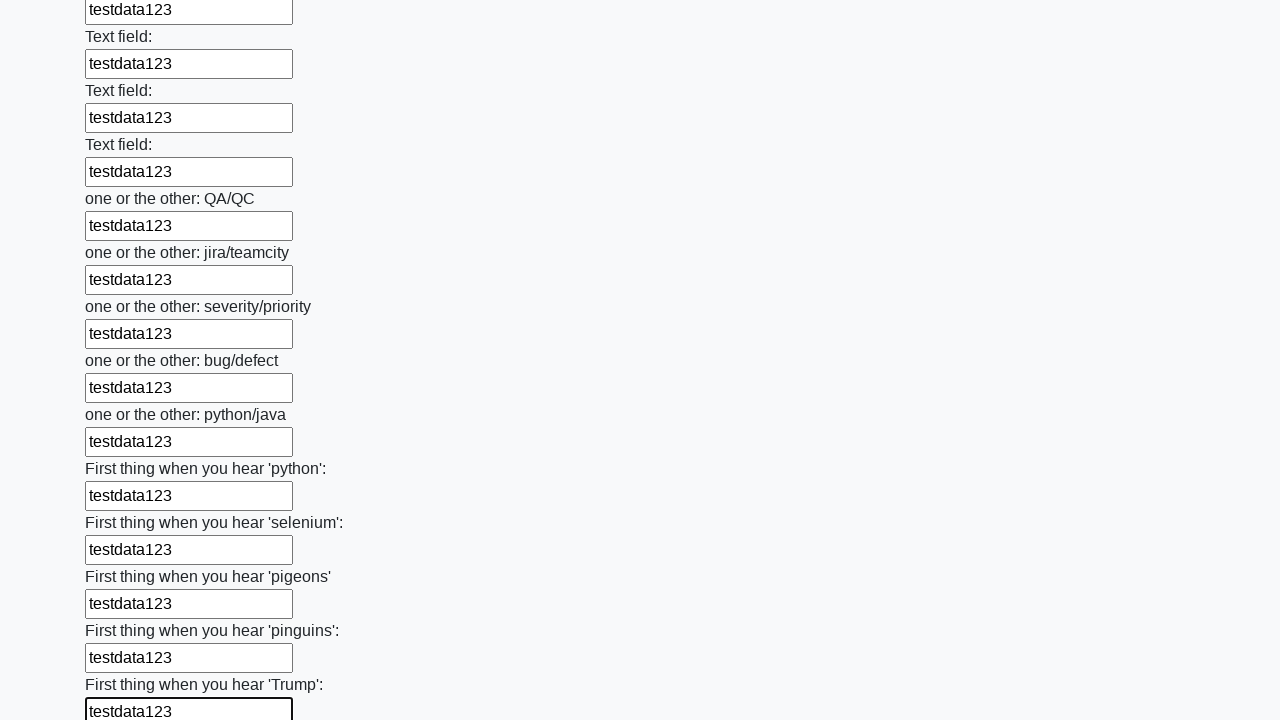

Filled input field with test data 'testdata123' on input >> nth=97
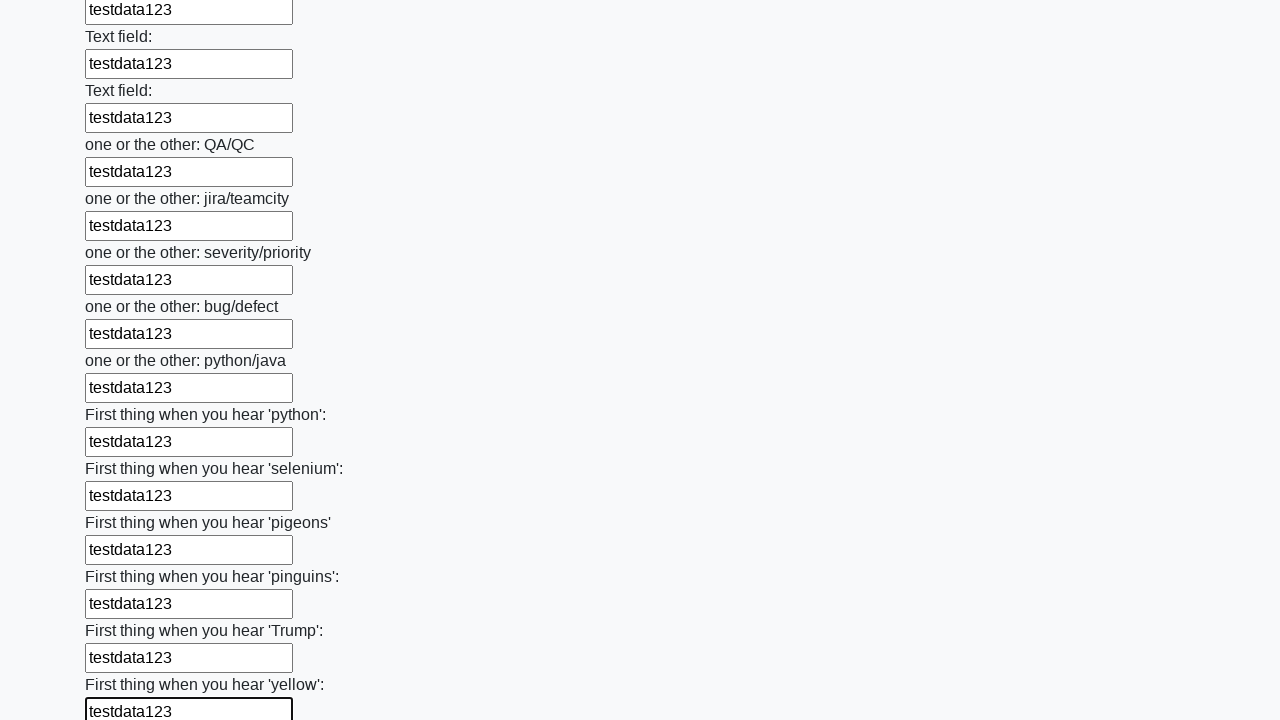

Filled input field with test data 'testdata123' on input >> nth=98
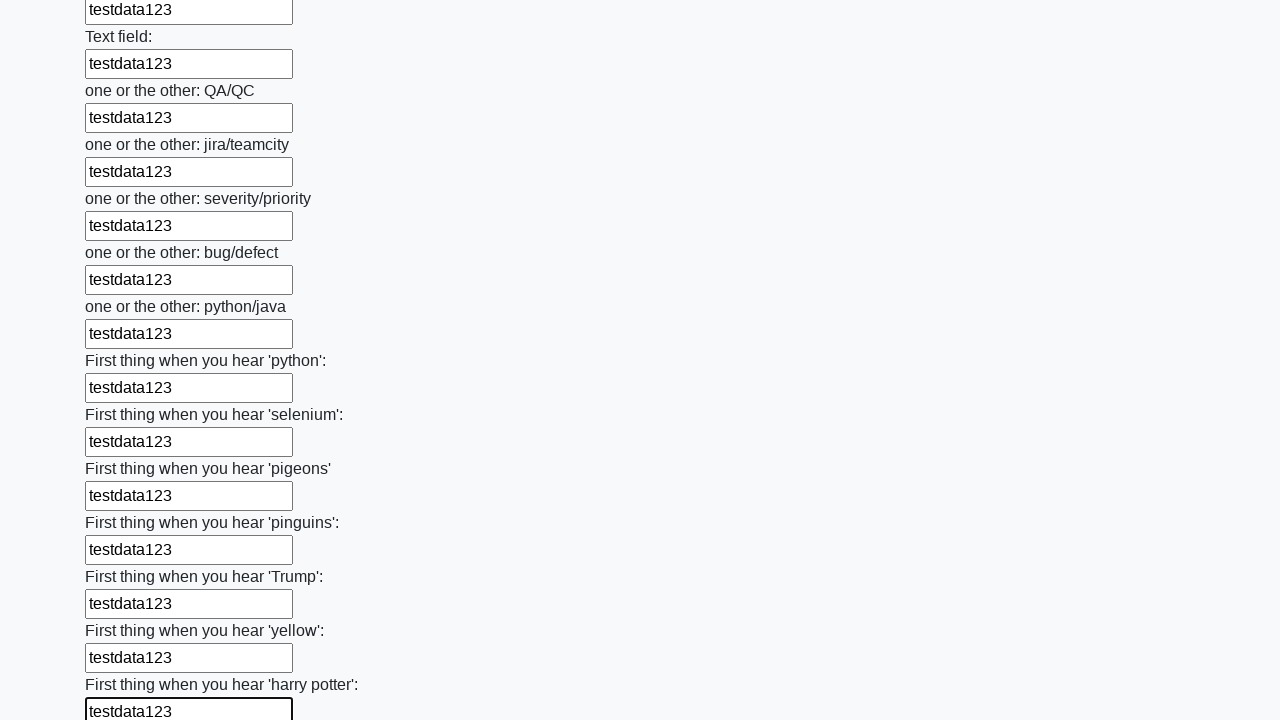

Filled input field with test data 'testdata123' on input >> nth=99
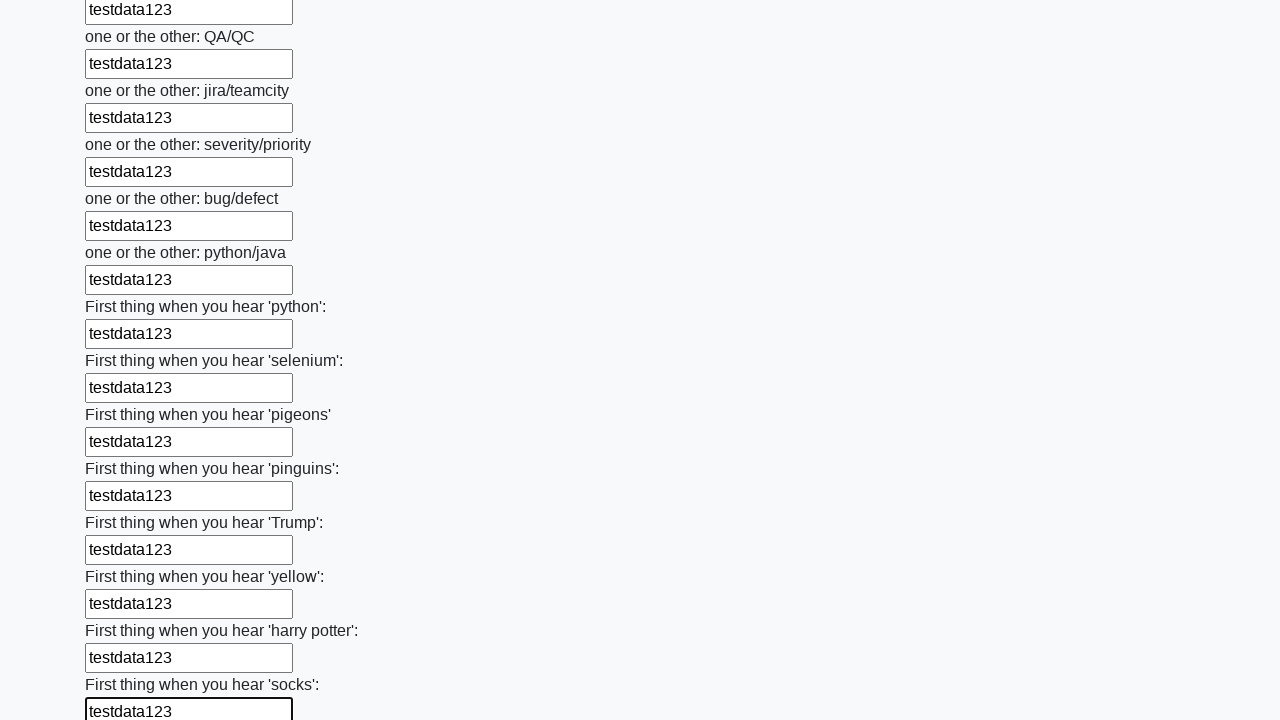

Clicked the submit button to submit the form at (123, 611) on button.btn
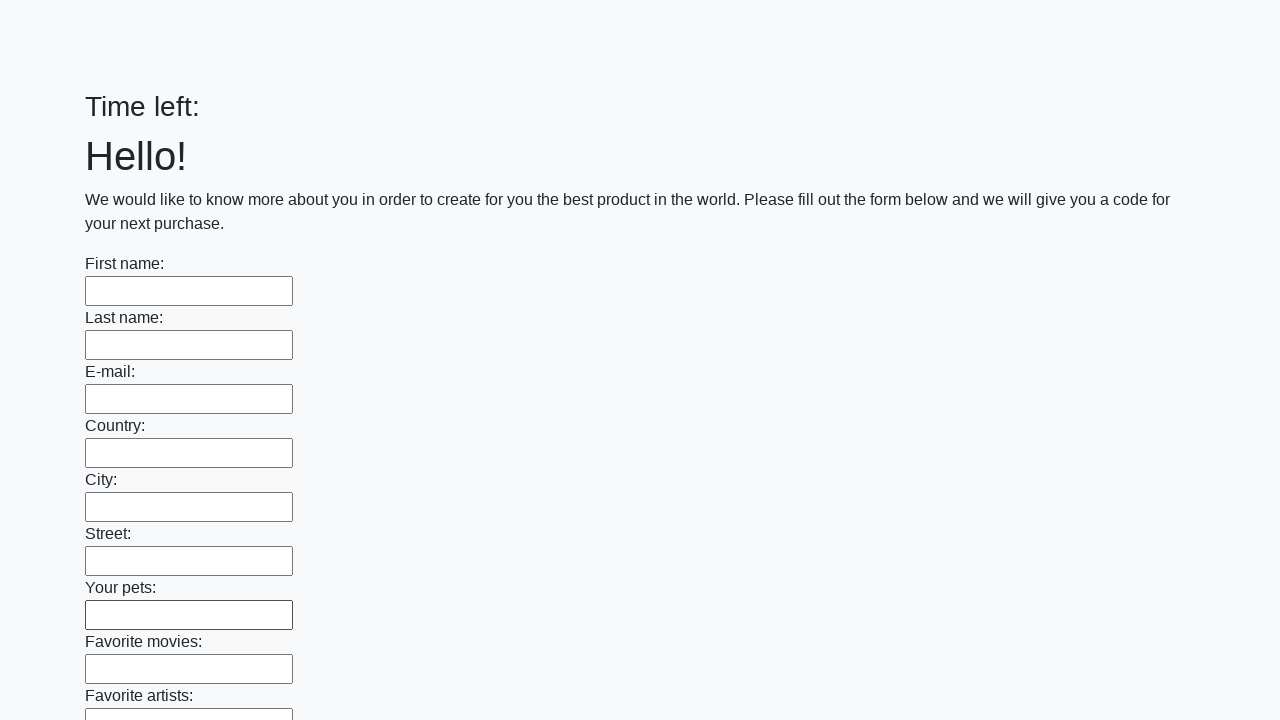

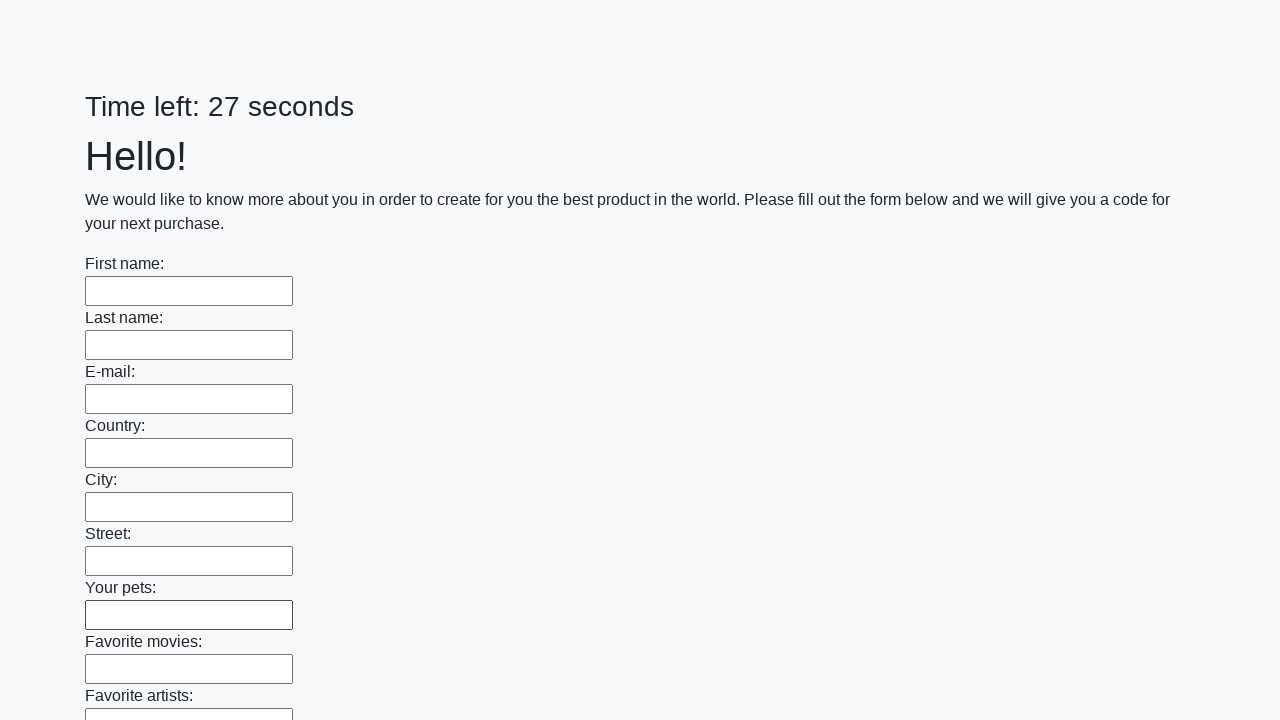